Tests filling a large form by entering text into all input fields and submitting the form via a button click.

Starting URL: http://suninjuly.github.io/huge_form.html

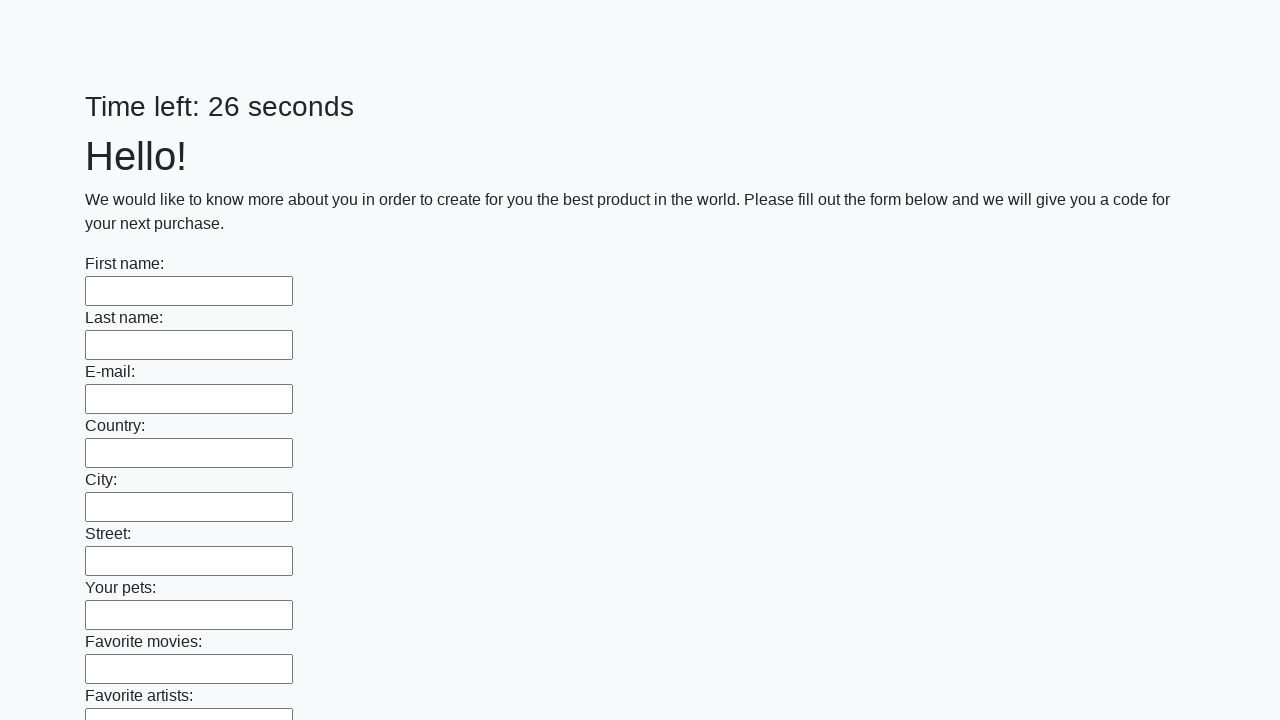

Located all input fields on the huge form
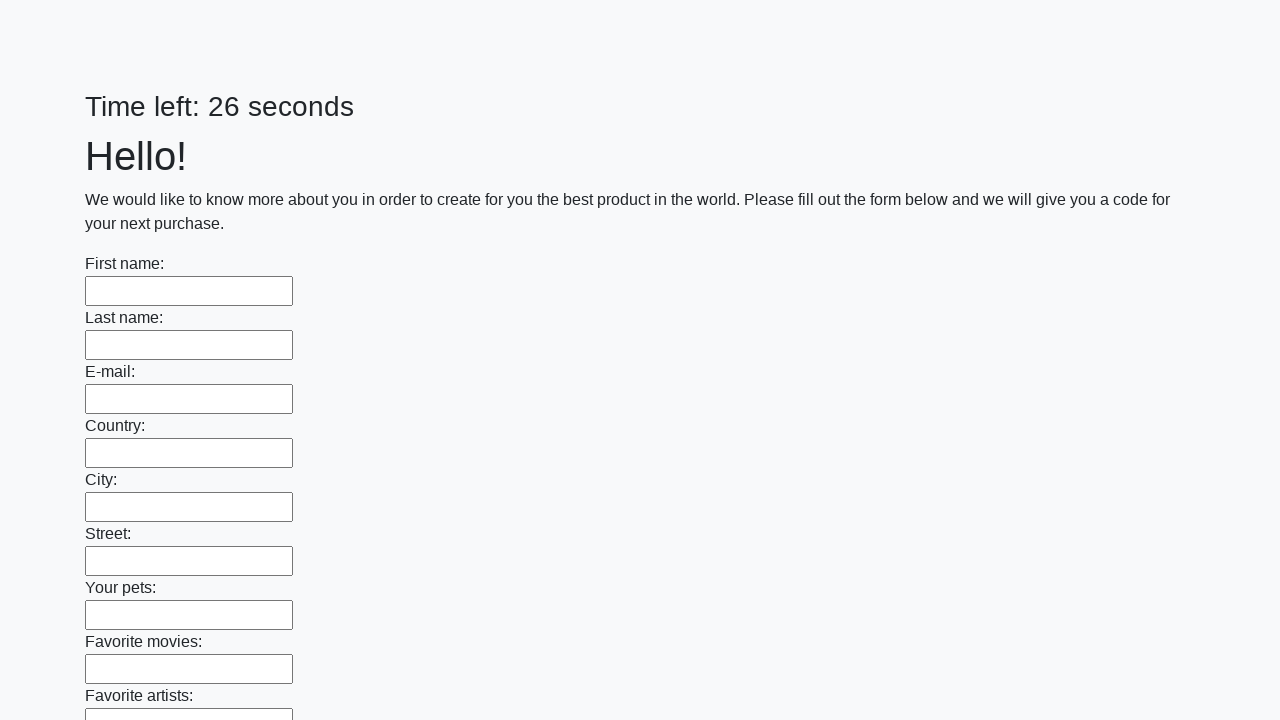

Filled an input field with 'My answer' on input >> nth=0
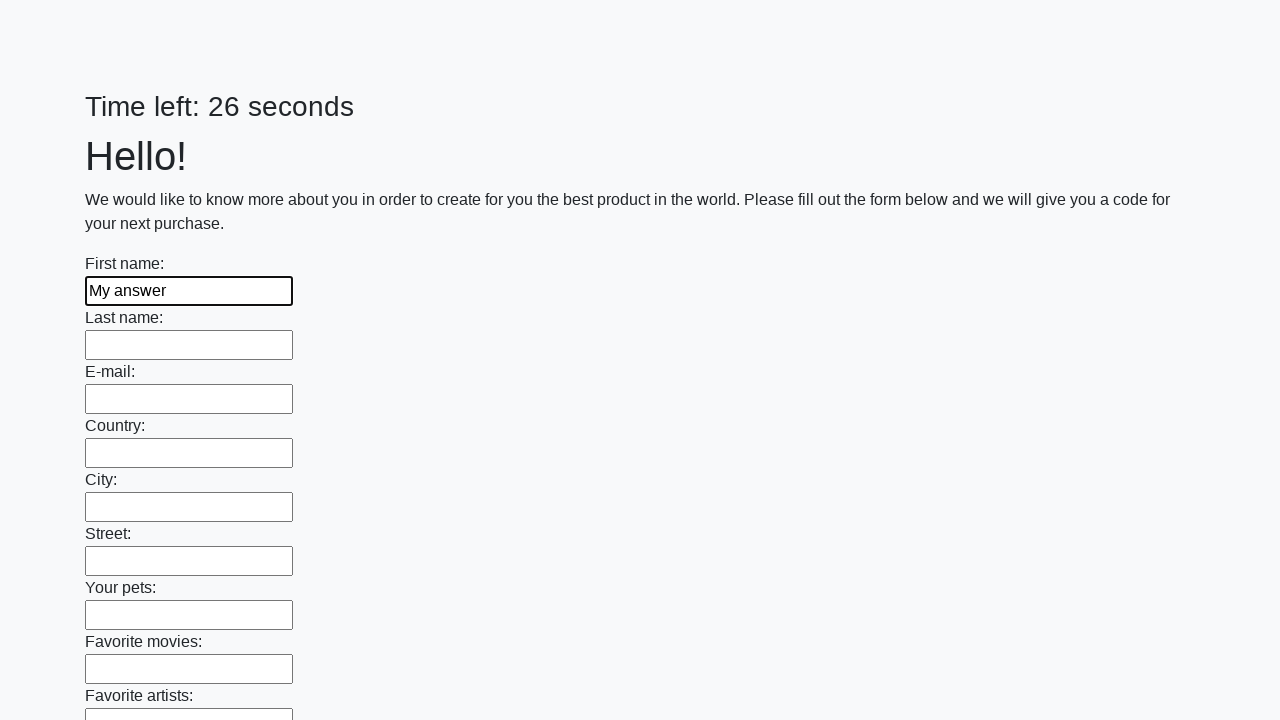

Filled an input field with 'My answer' on input >> nth=1
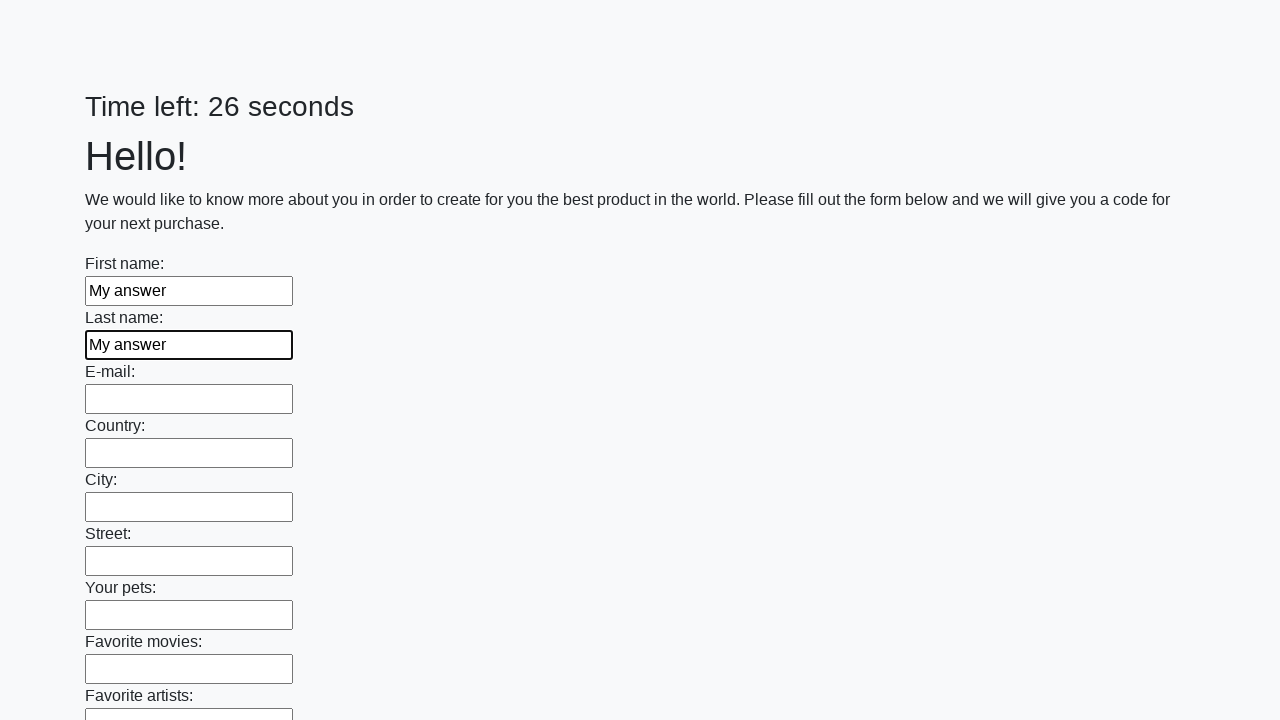

Filled an input field with 'My answer' on input >> nth=2
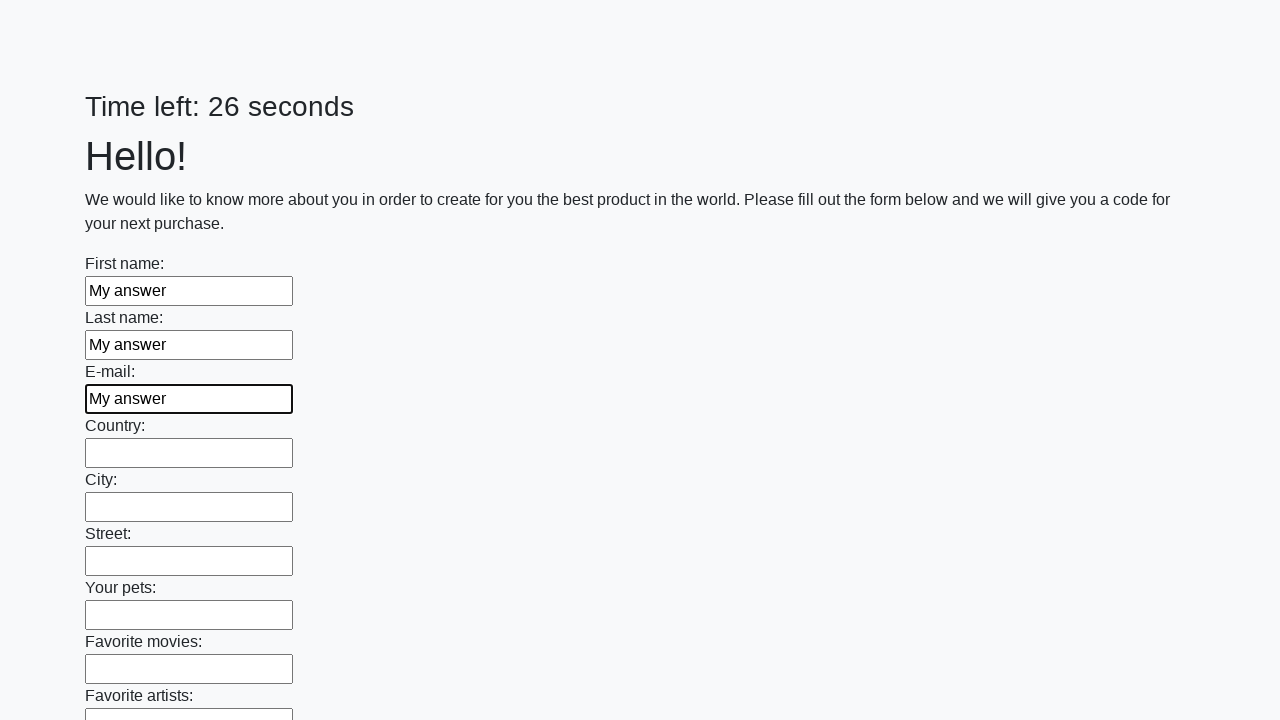

Filled an input field with 'My answer' on input >> nth=3
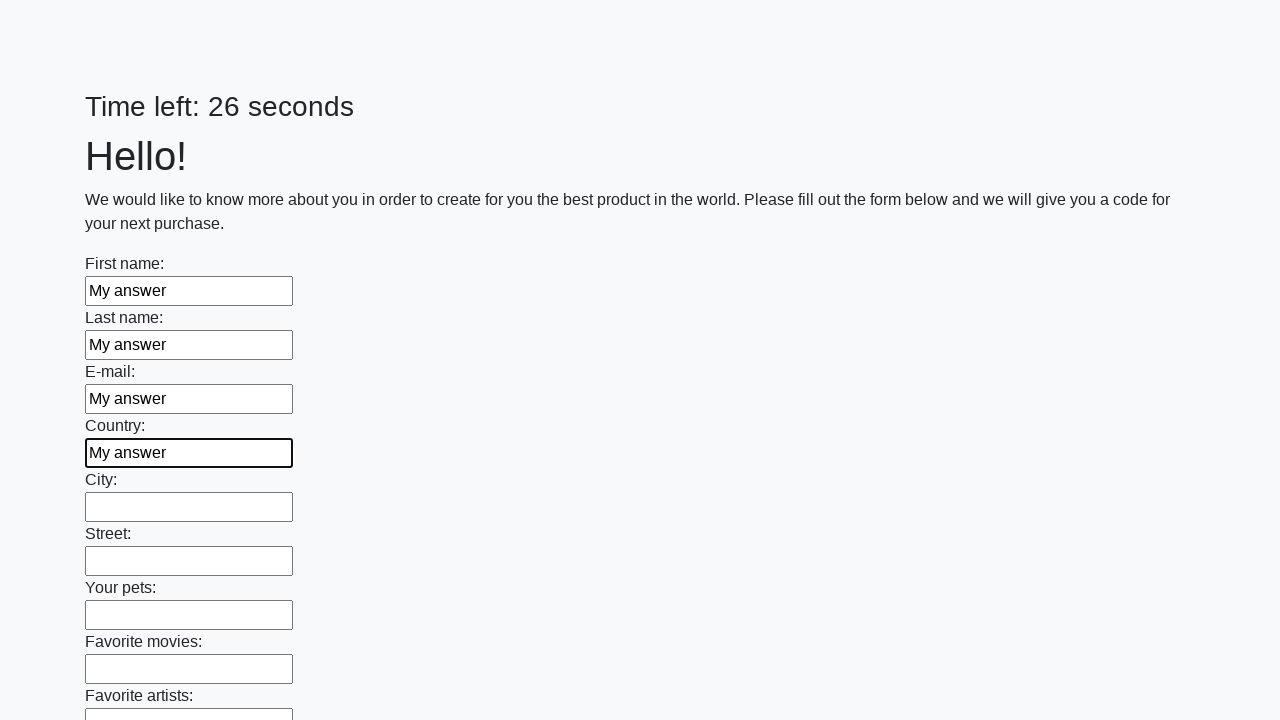

Filled an input field with 'My answer' on input >> nth=4
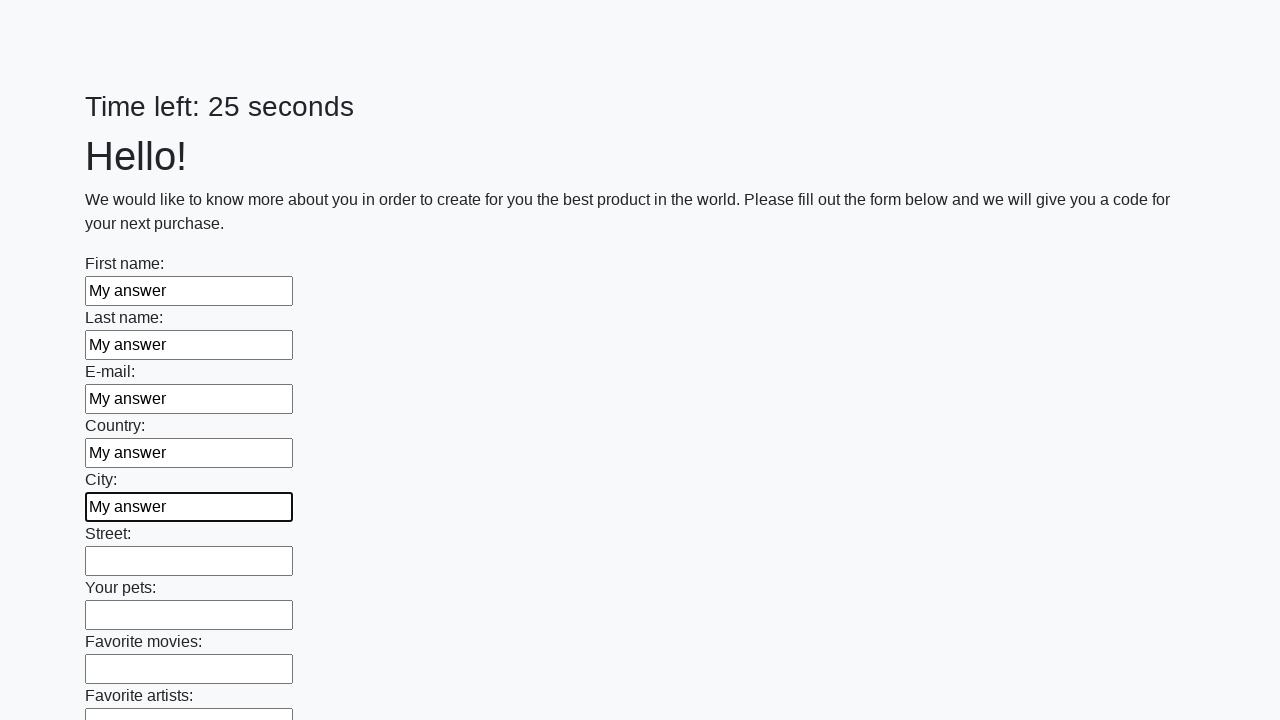

Filled an input field with 'My answer' on input >> nth=5
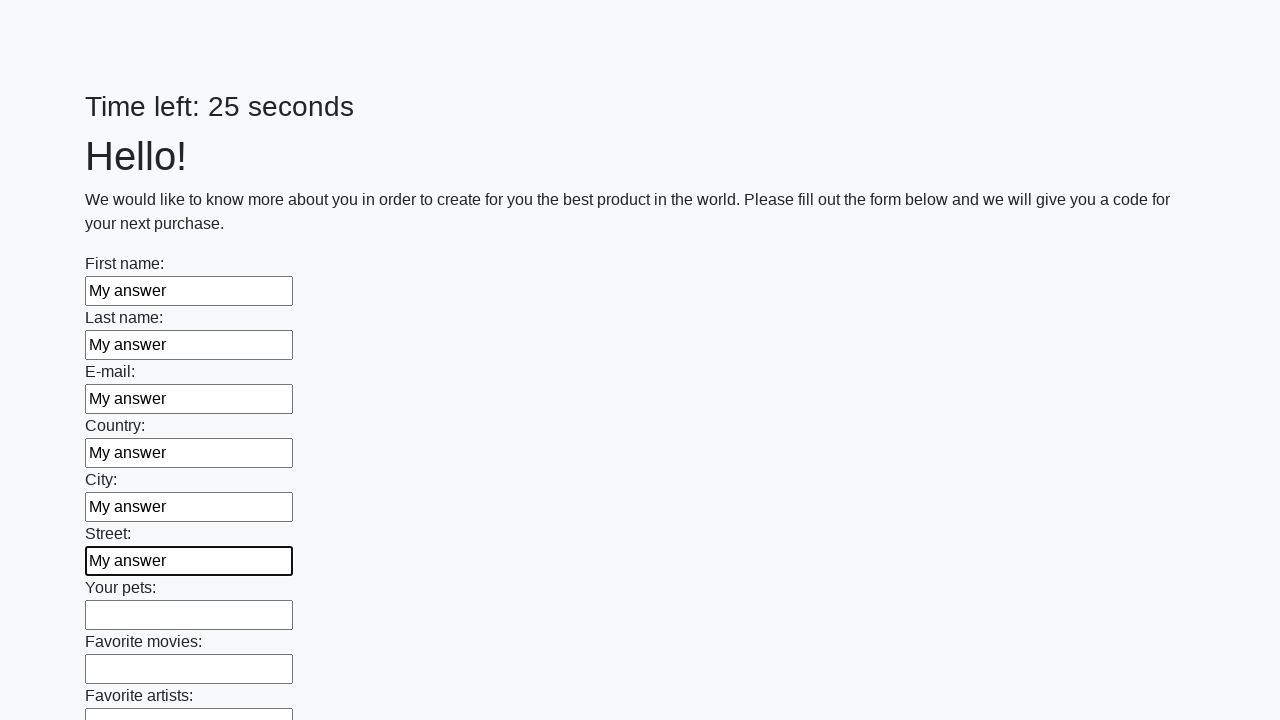

Filled an input field with 'My answer' on input >> nth=6
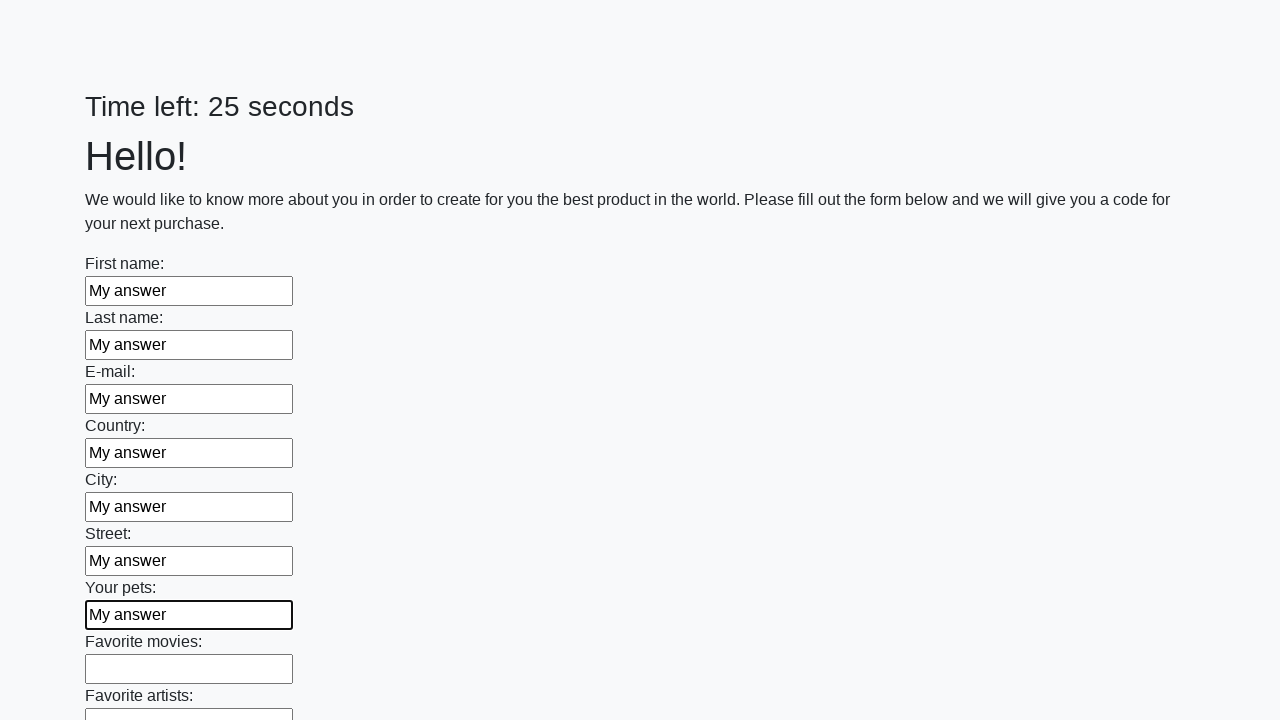

Filled an input field with 'My answer' on input >> nth=7
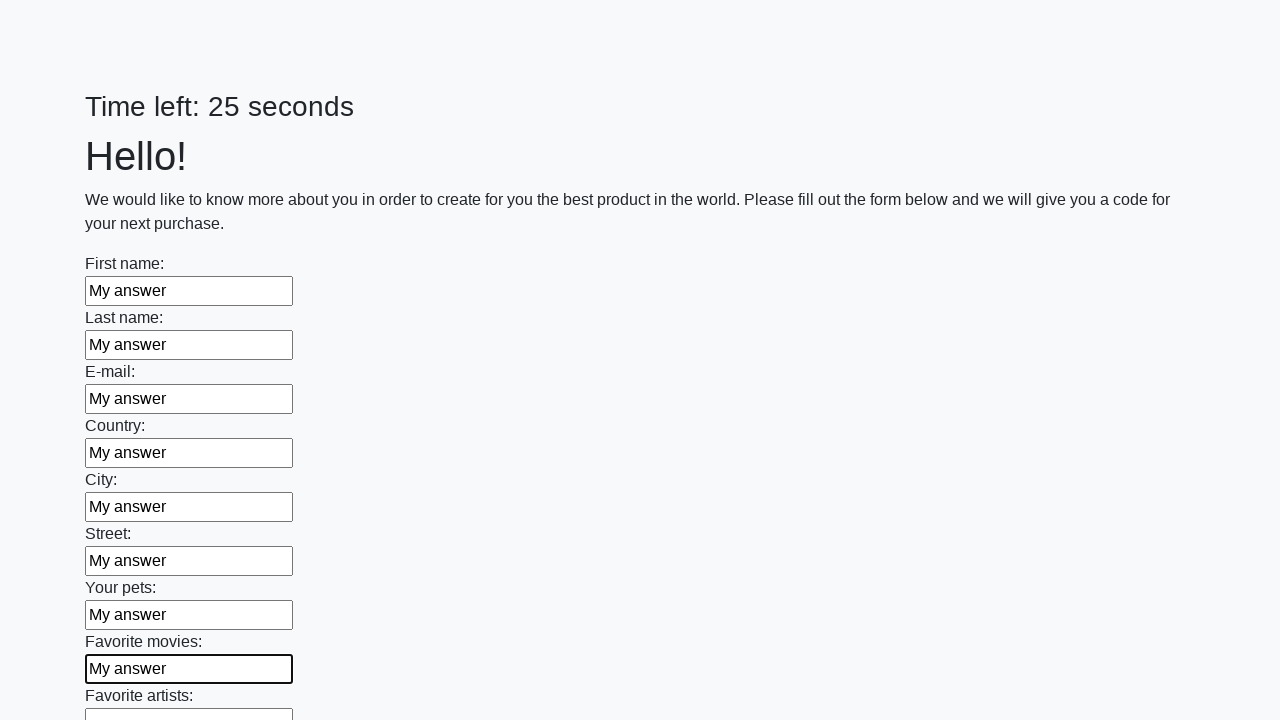

Filled an input field with 'My answer' on input >> nth=8
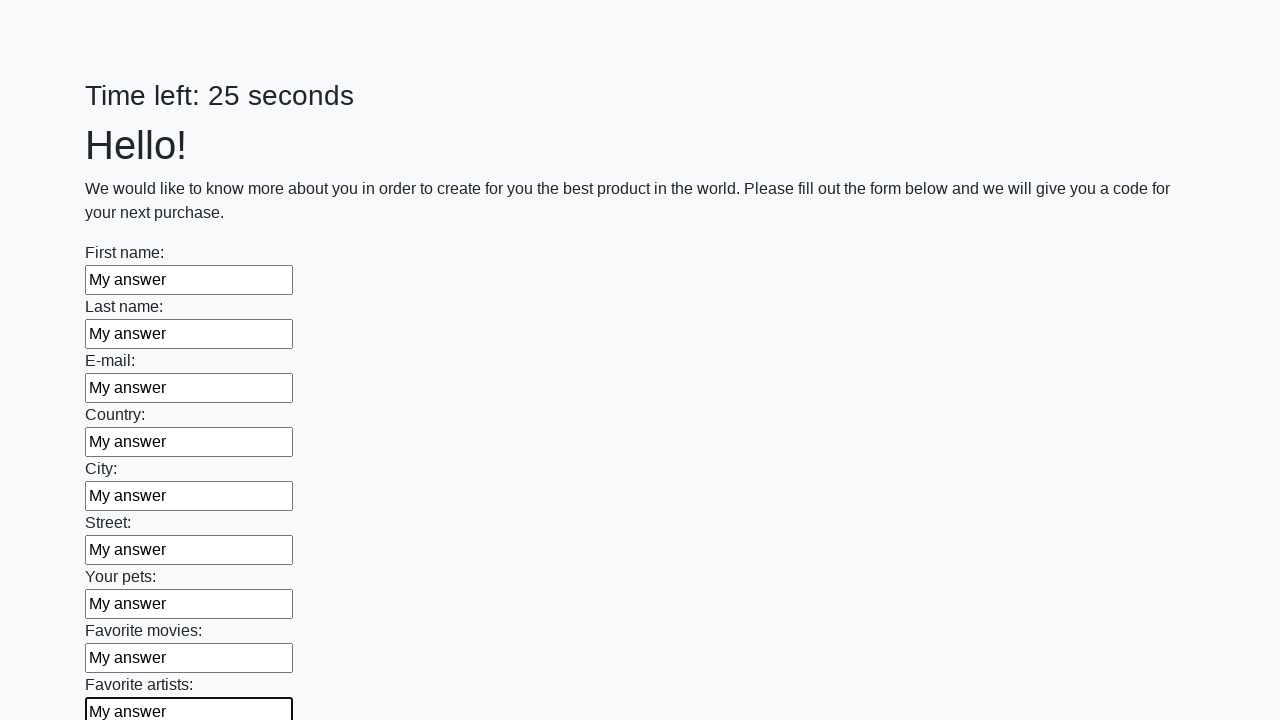

Filled an input field with 'My answer' on input >> nth=9
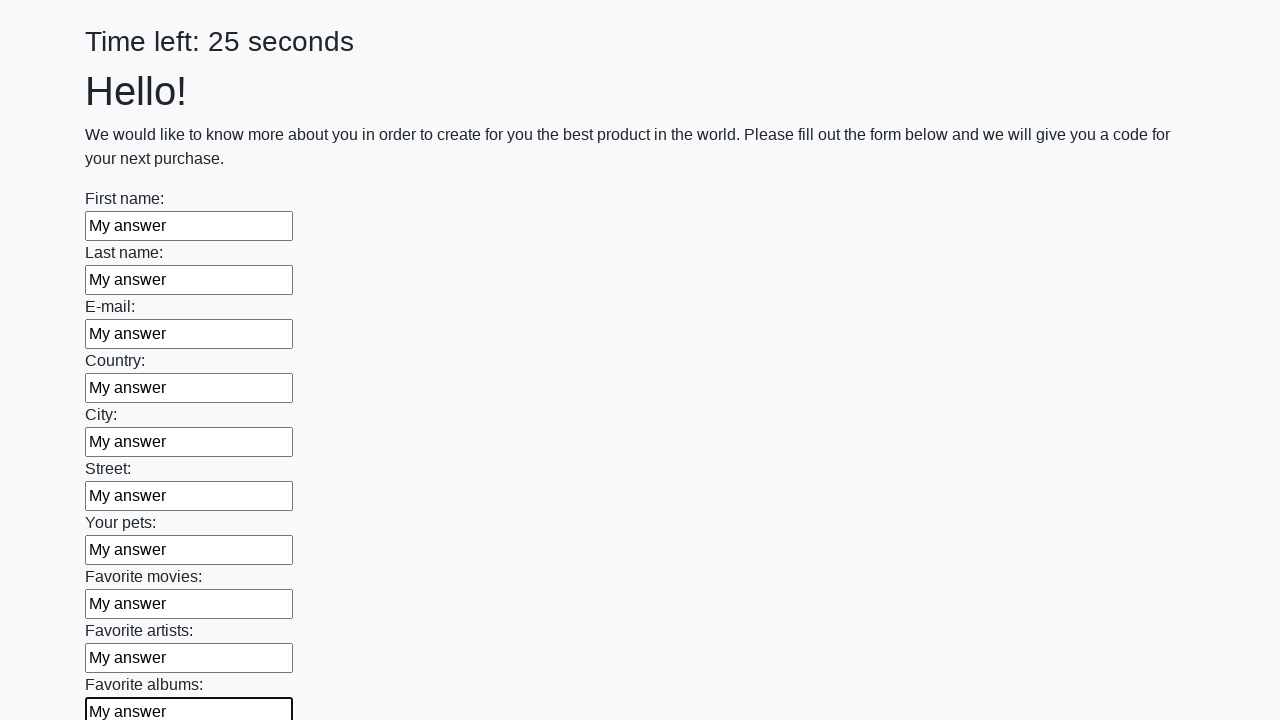

Filled an input field with 'My answer' on input >> nth=10
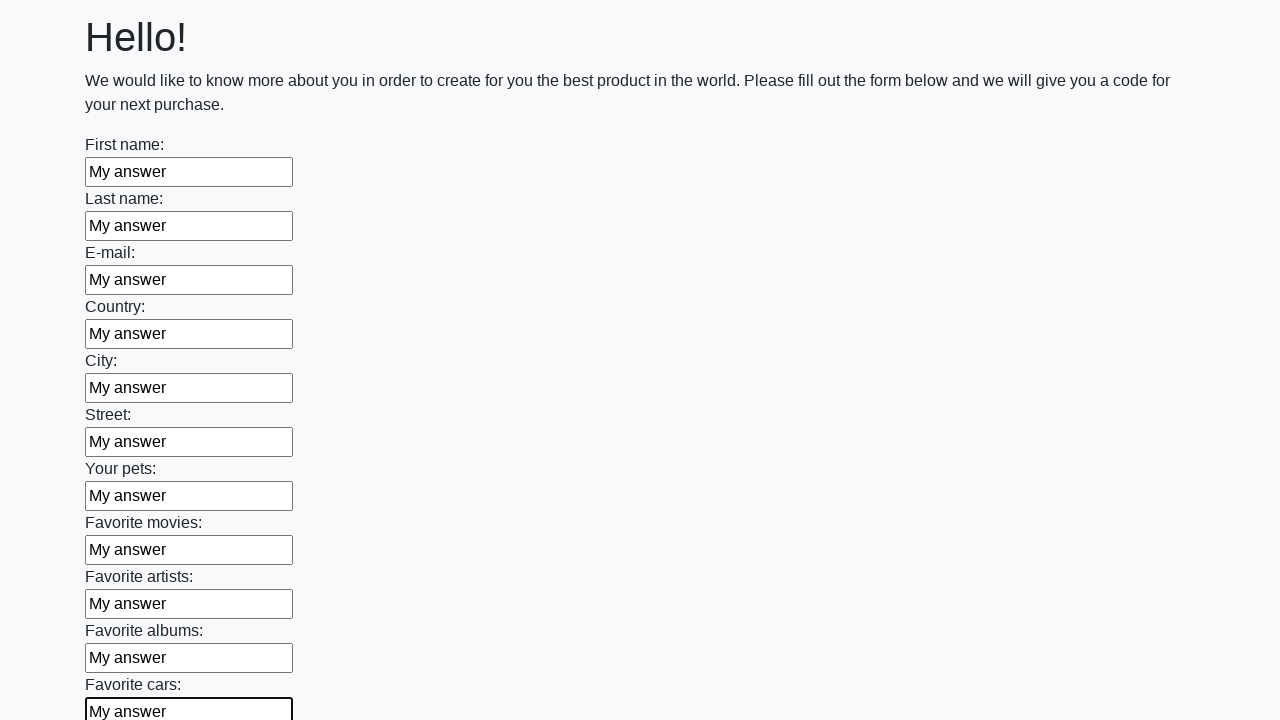

Filled an input field with 'My answer' on input >> nth=11
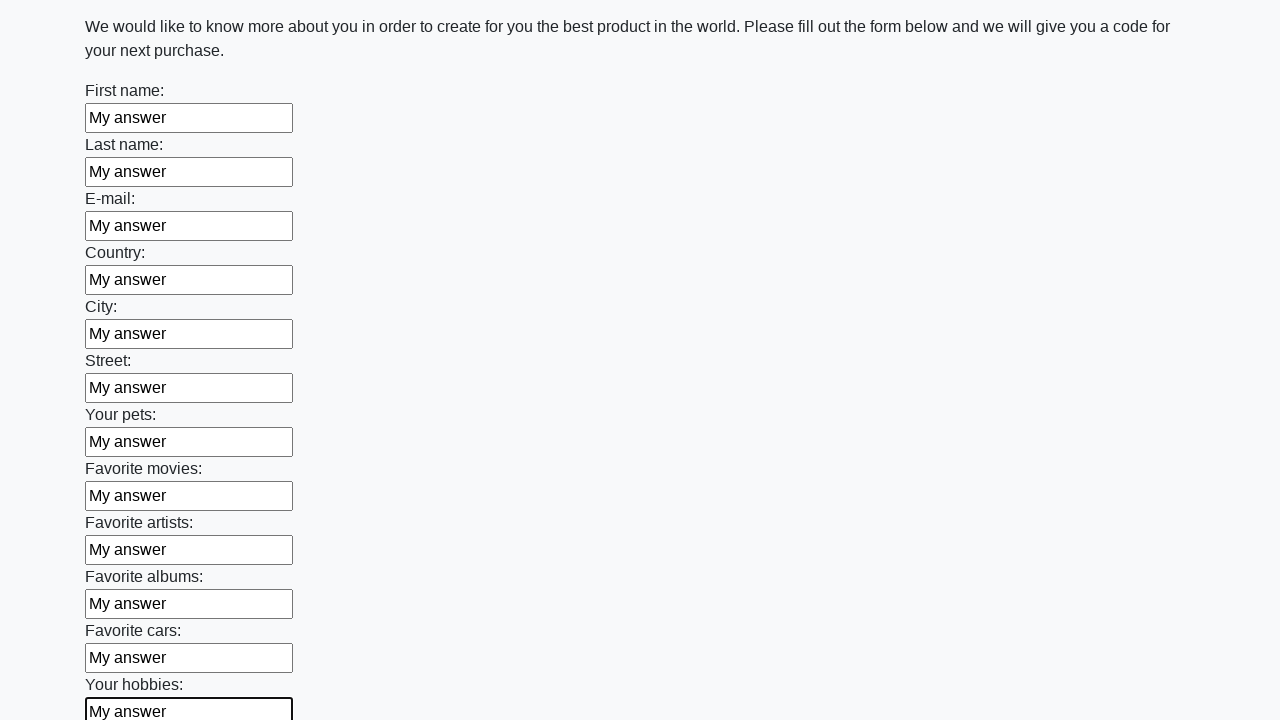

Filled an input field with 'My answer' on input >> nth=12
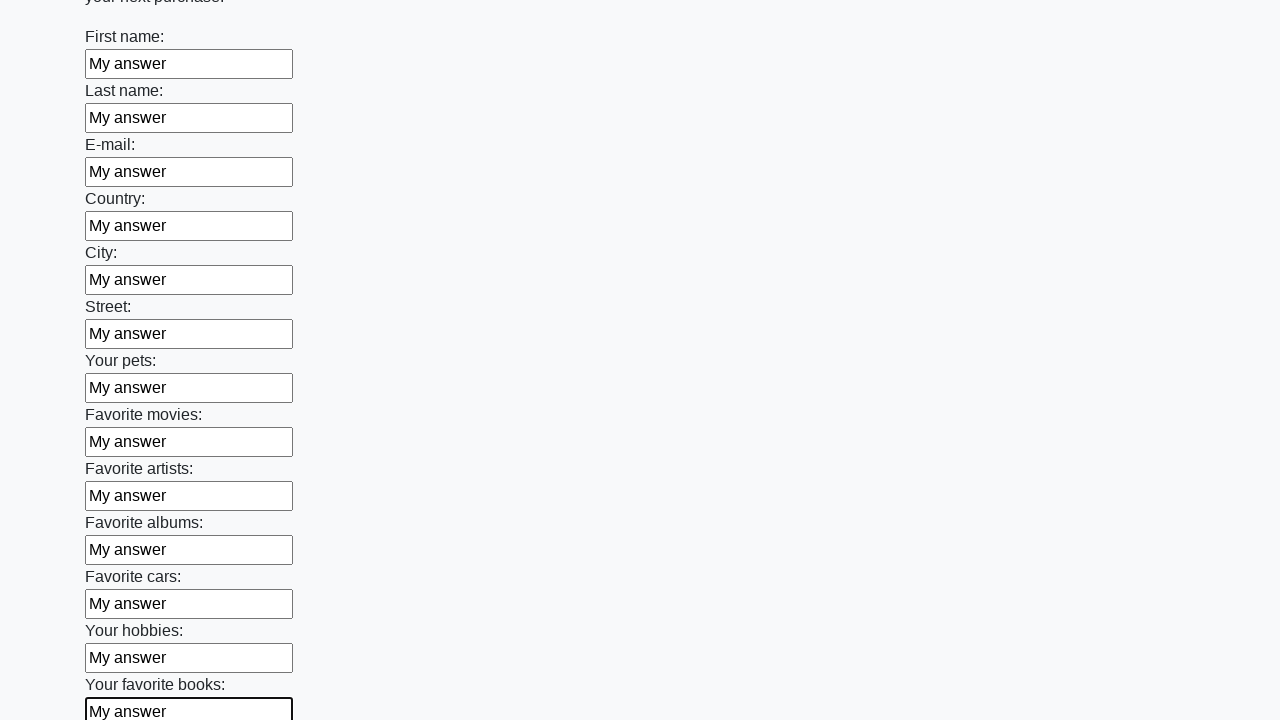

Filled an input field with 'My answer' on input >> nth=13
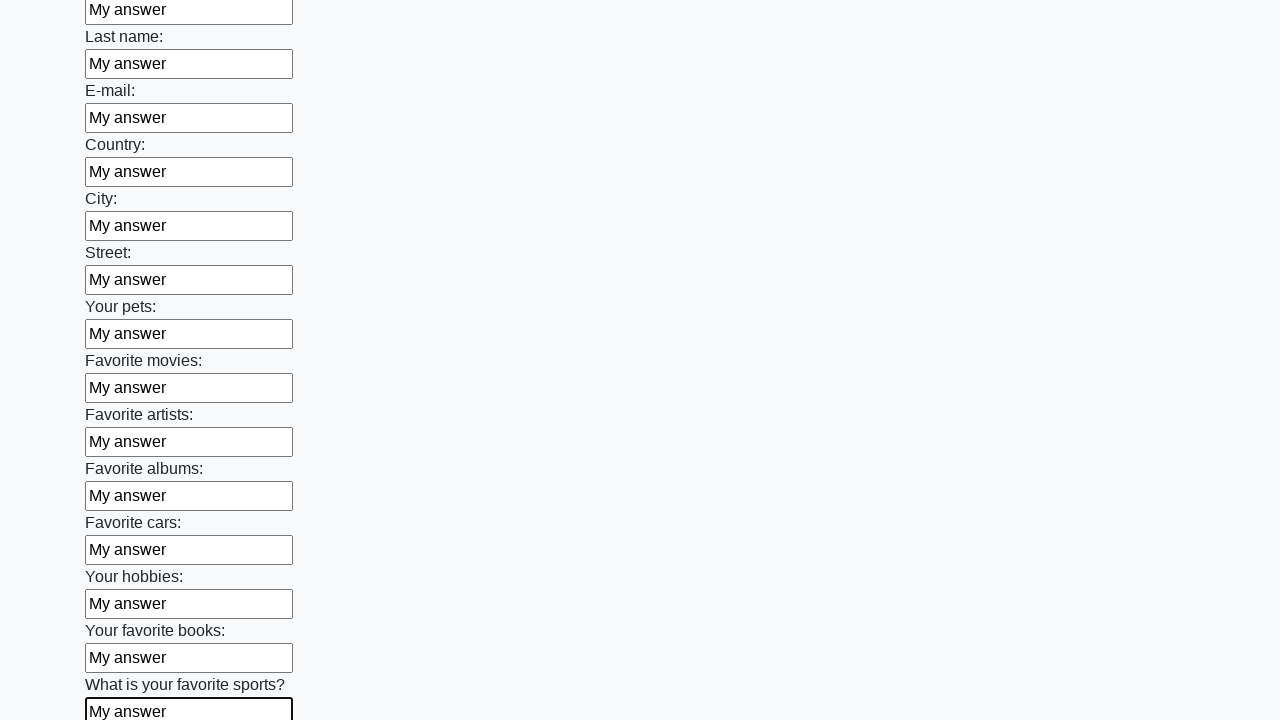

Filled an input field with 'My answer' on input >> nth=14
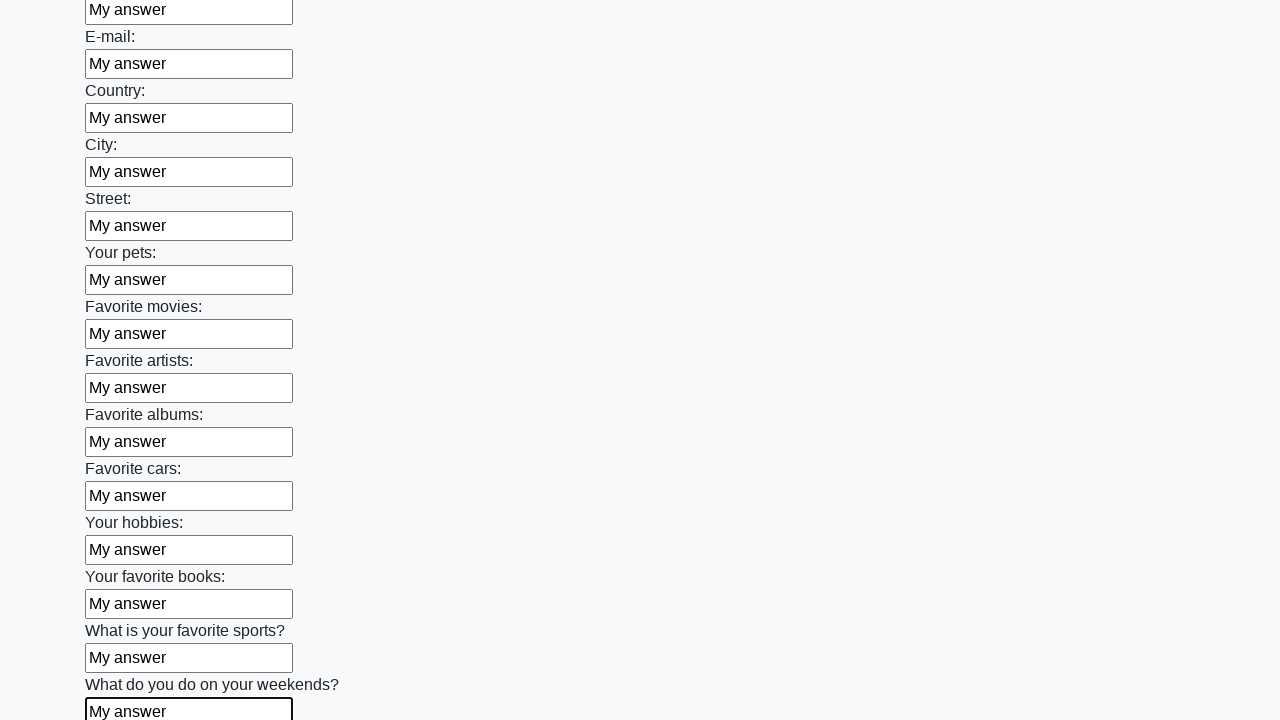

Filled an input field with 'My answer' on input >> nth=15
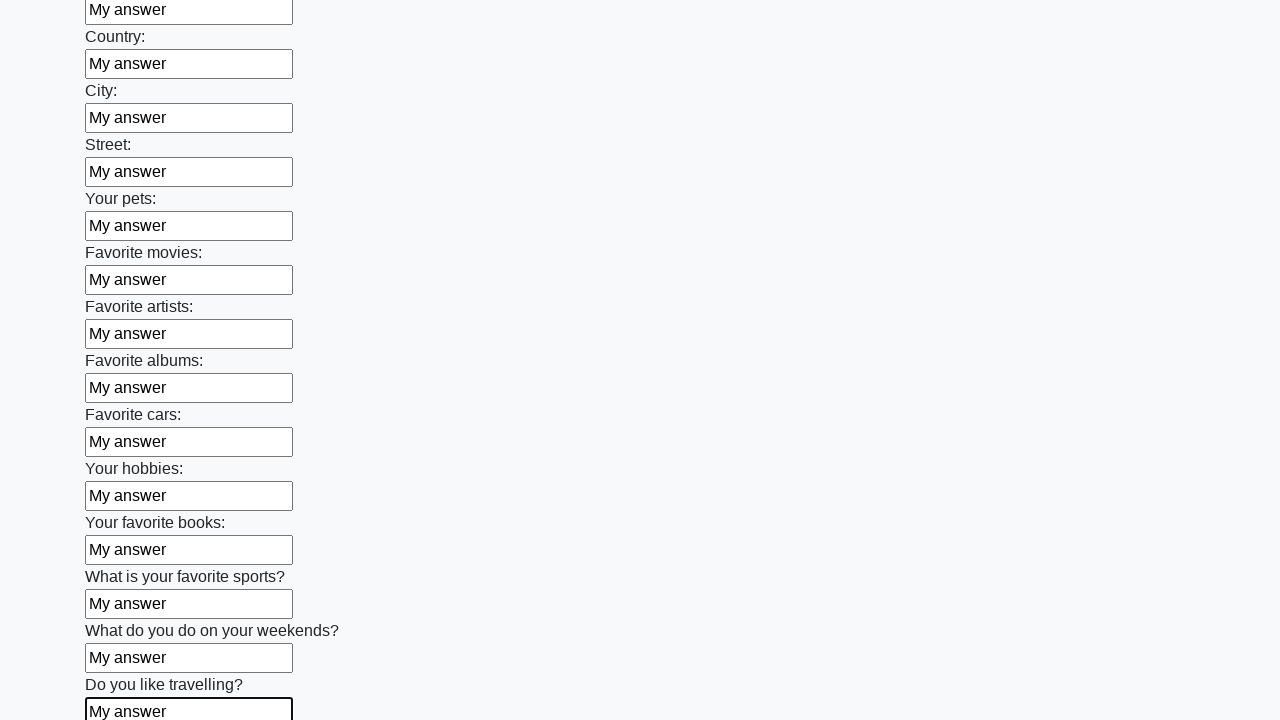

Filled an input field with 'My answer' on input >> nth=16
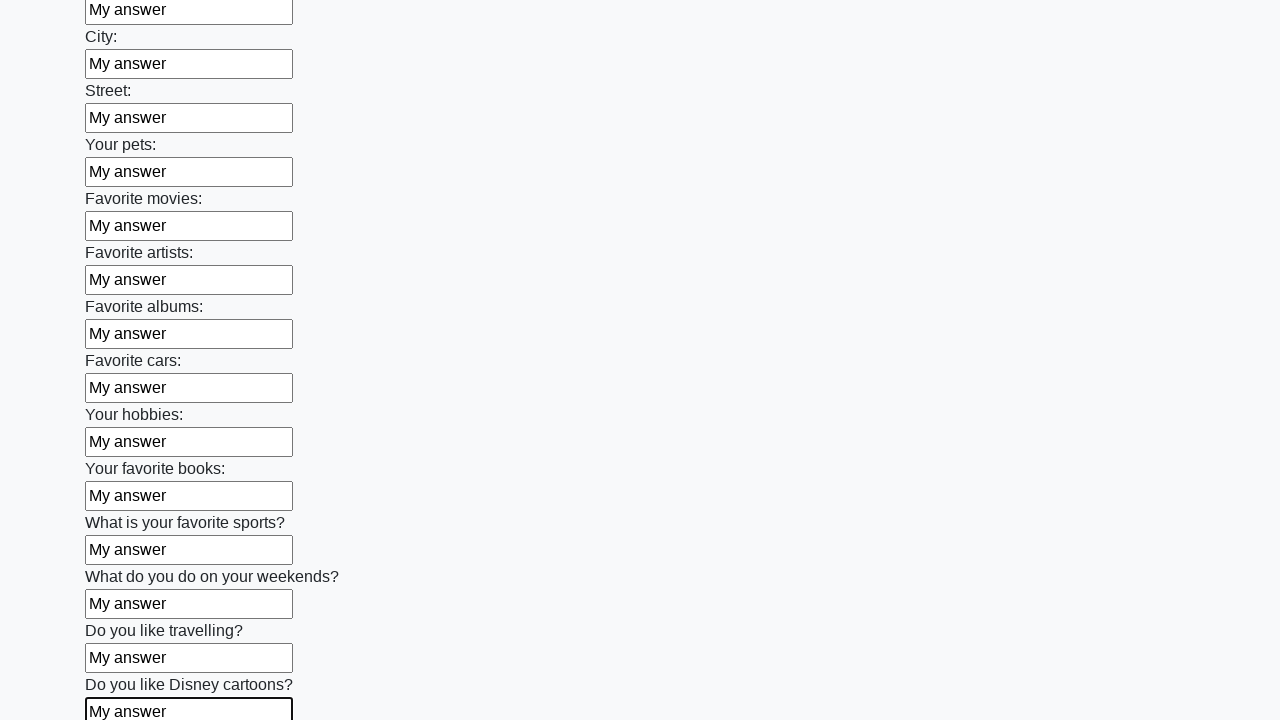

Filled an input field with 'My answer' on input >> nth=17
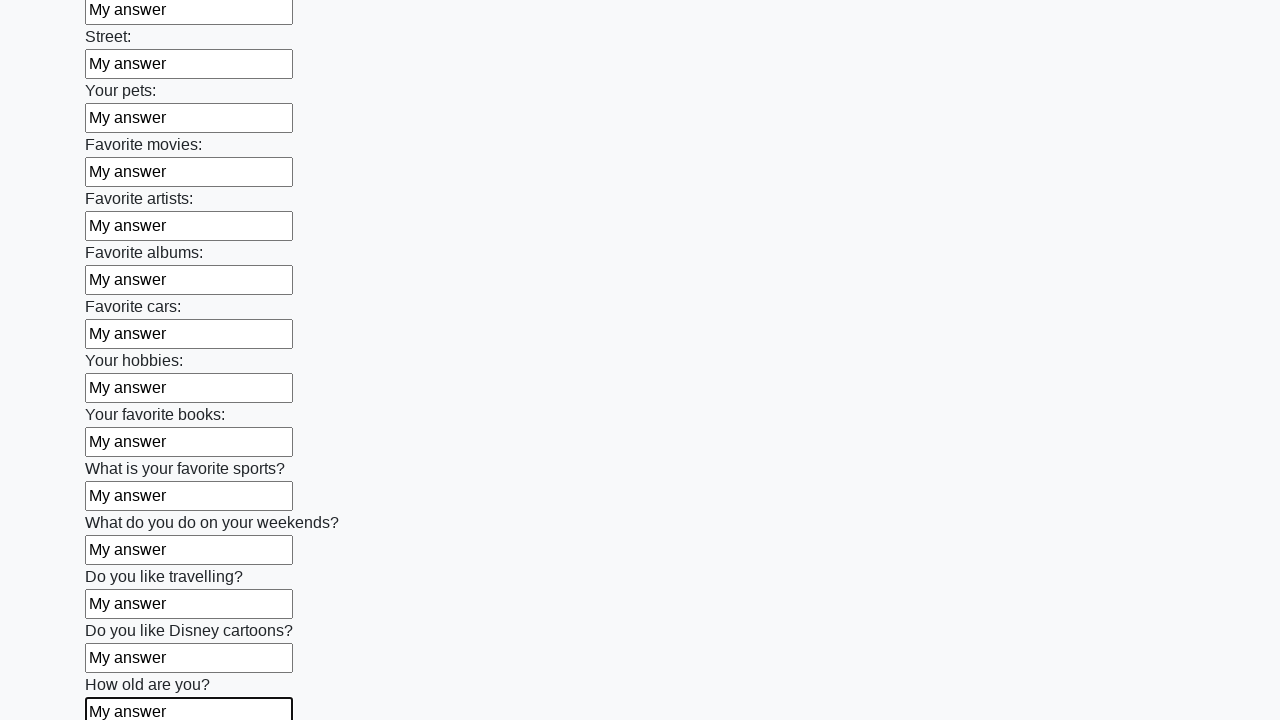

Filled an input field with 'My answer' on input >> nth=18
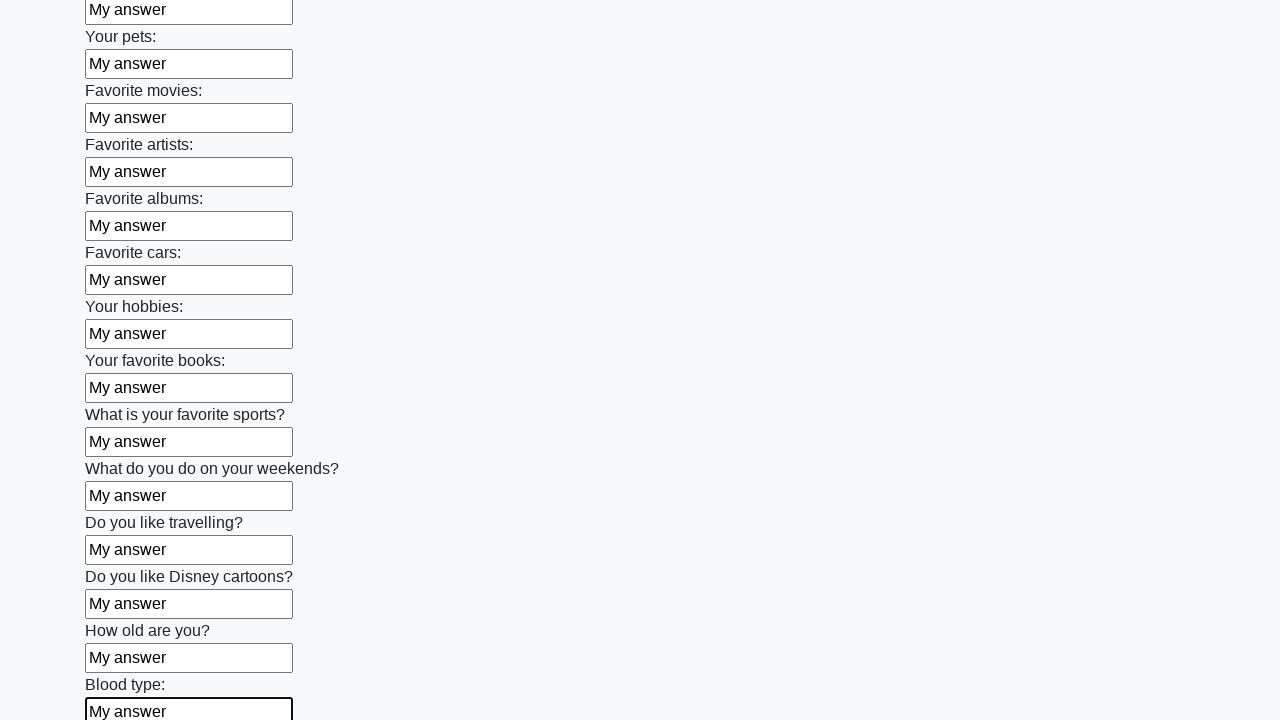

Filled an input field with 'My answer' on input >> nth=19
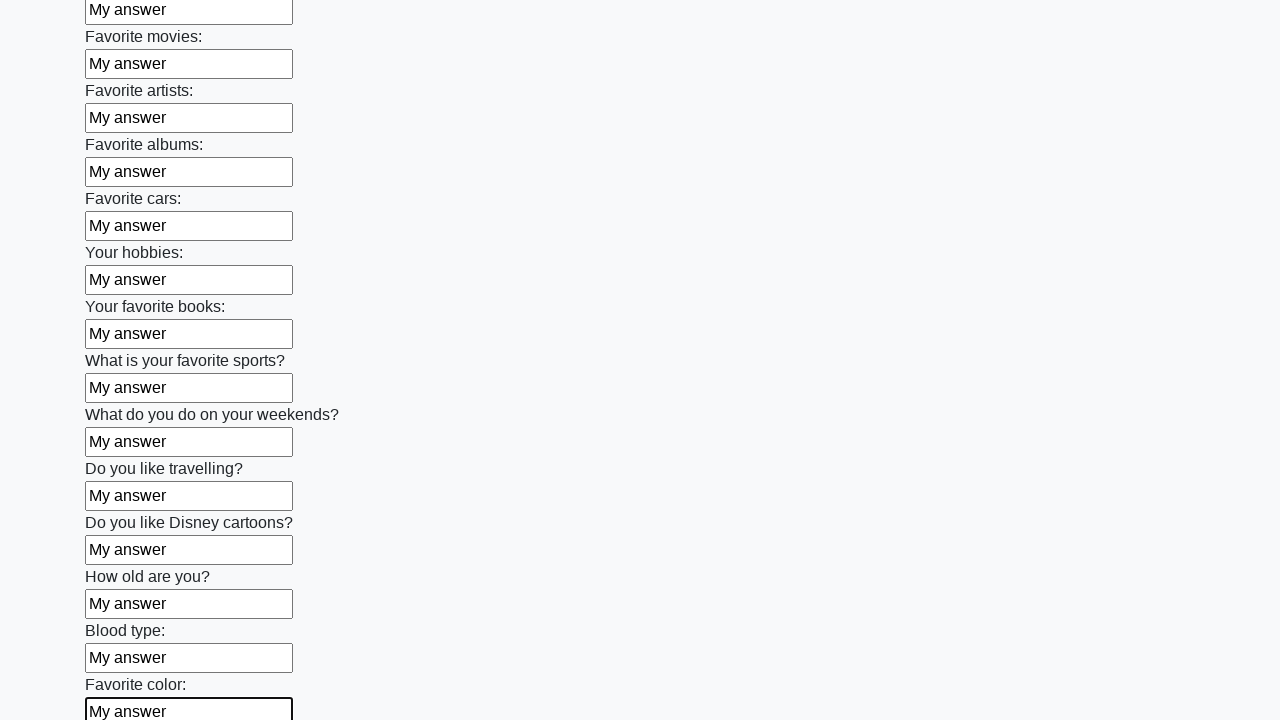

Filled an input field with 'My answer' on input >> nth=20
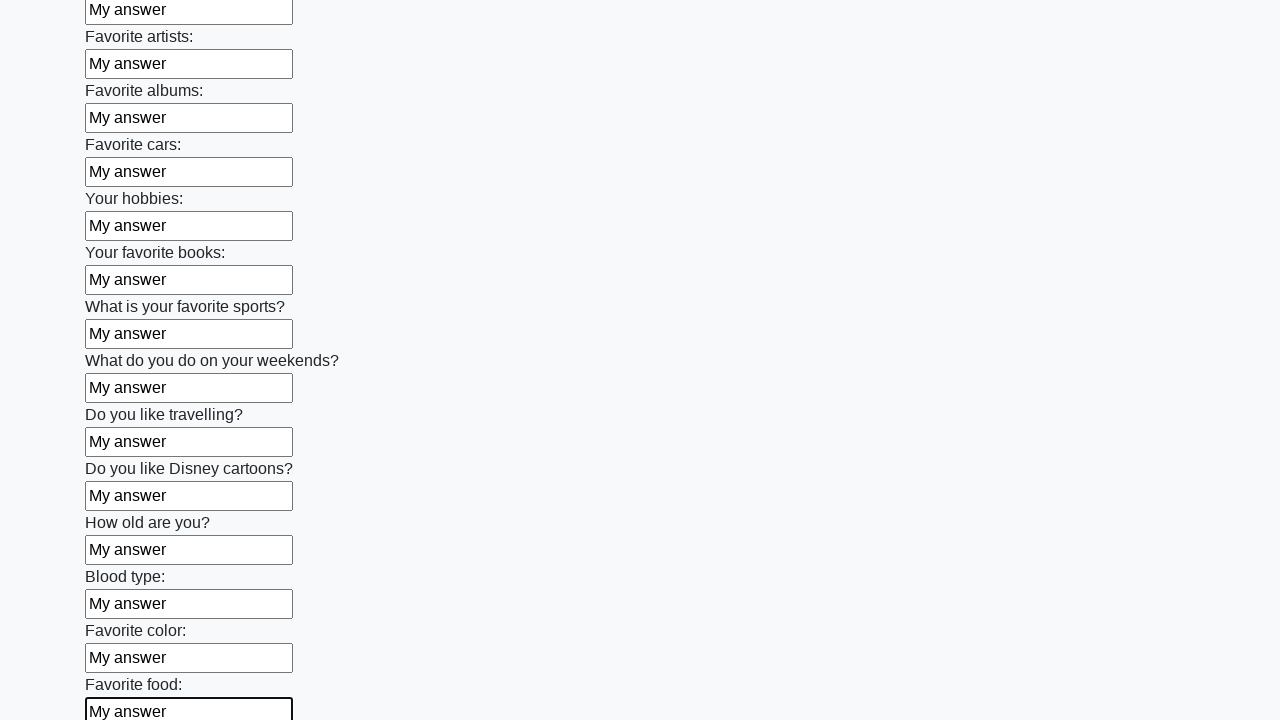

Filled an input field with 'My answer' on input >> nth=21
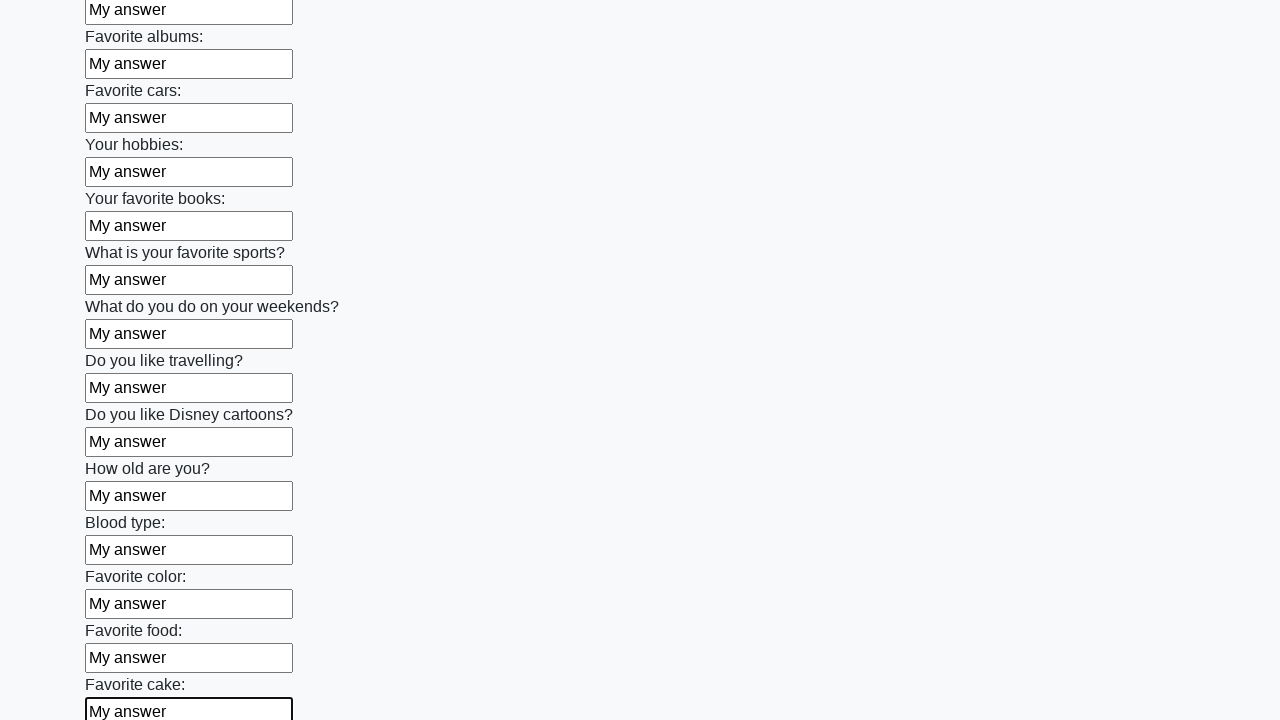

Filled an input field with 'My answer' on input >> nth=22
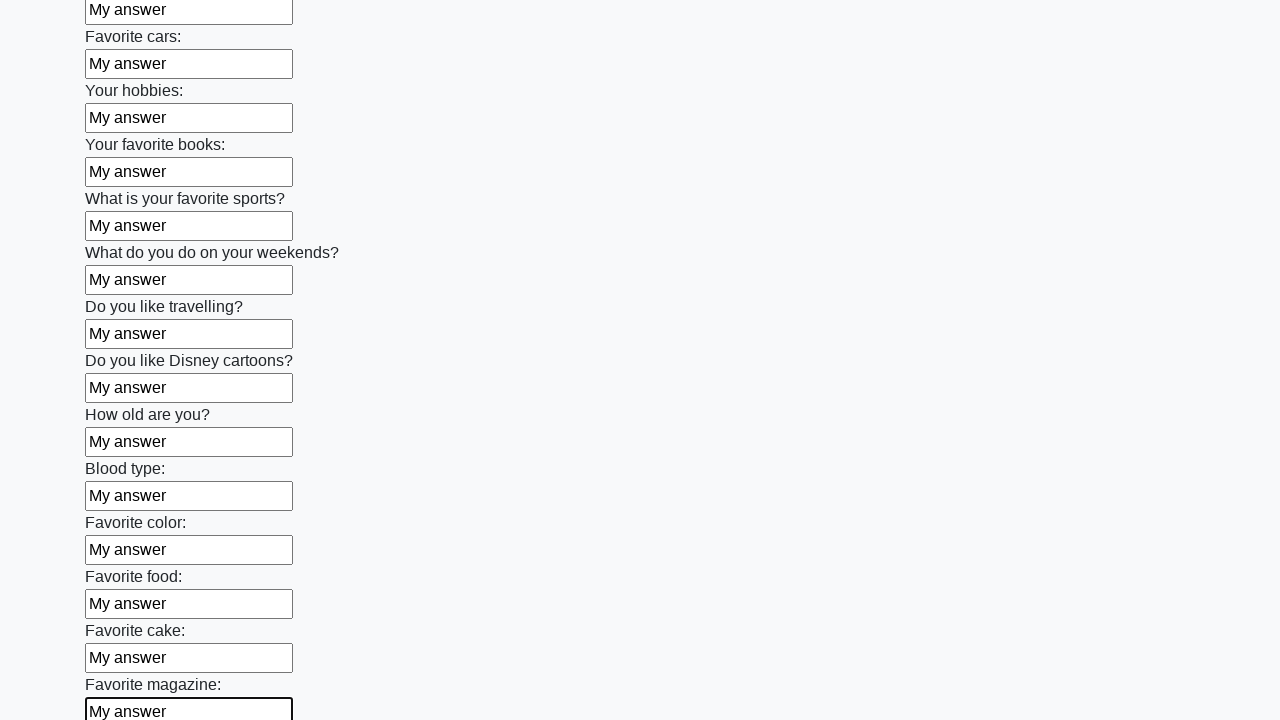

Filled an input field with 'My answer' on input >> nth=23
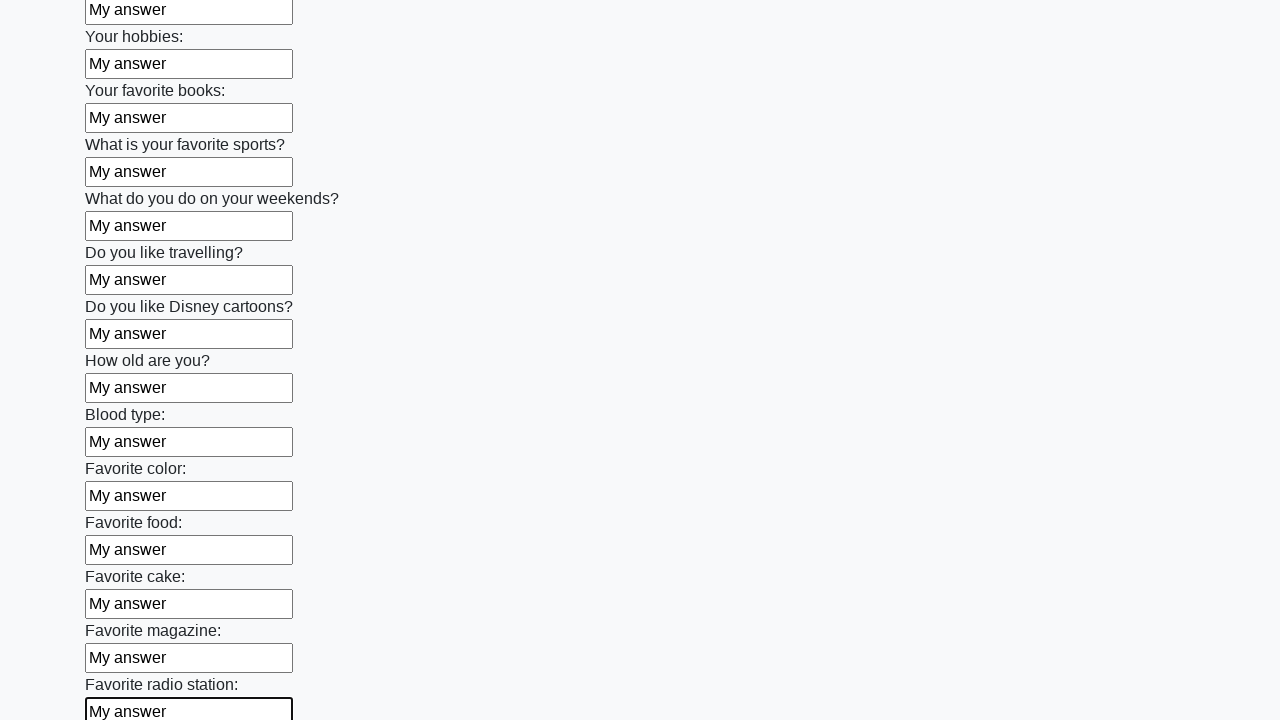

Filled an input field with 'My answer' on input >> nth=24
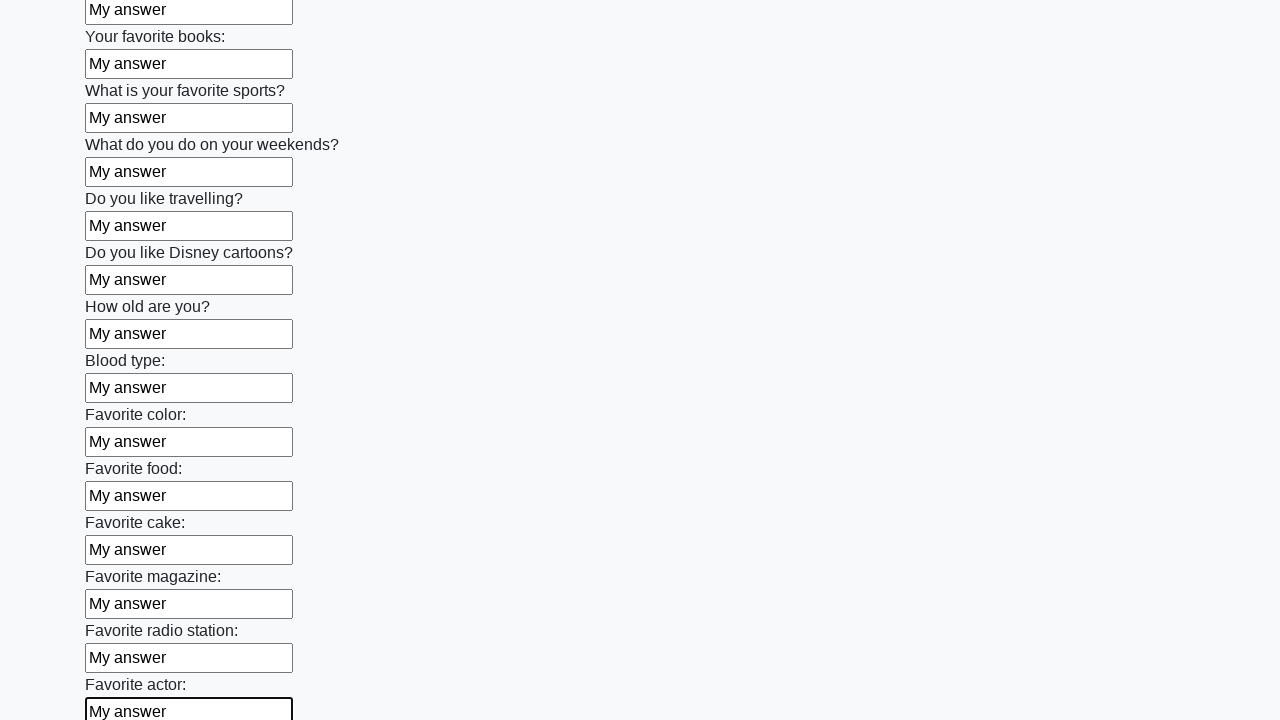

Filled an input field with 'My answer' on input >> nth=25
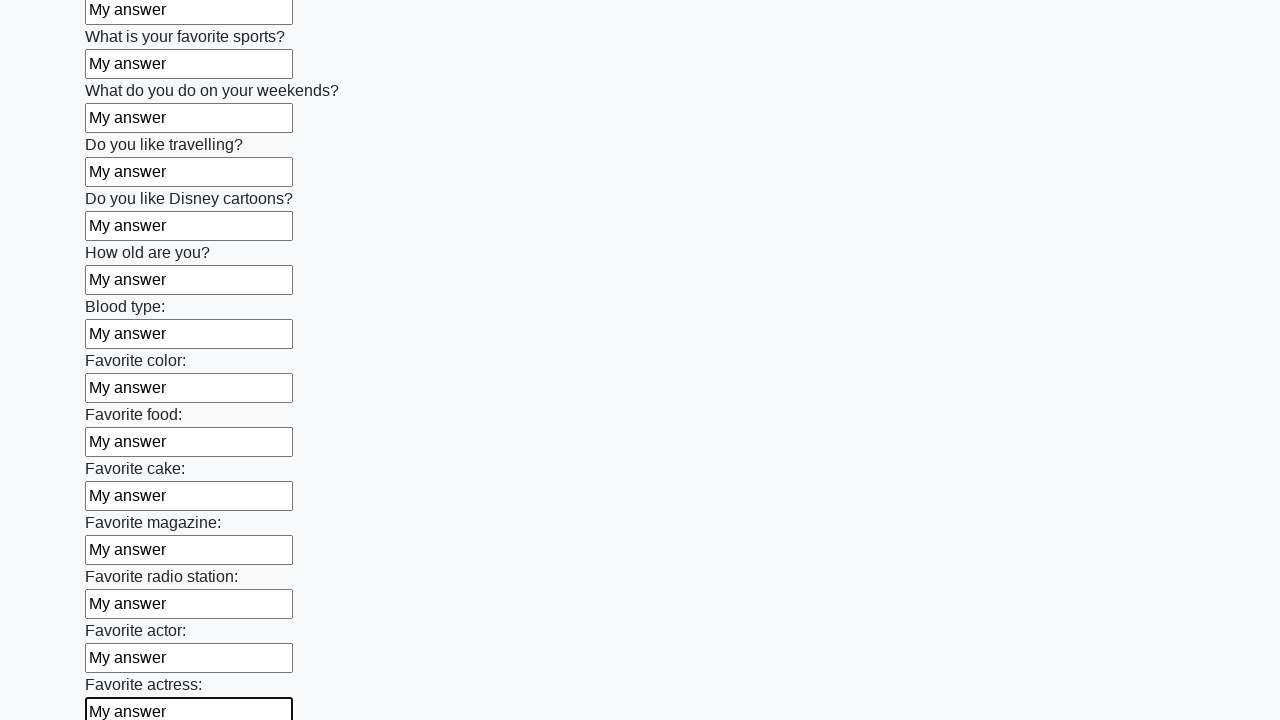

Filled an input field with 'My answer' on input >> nth=26
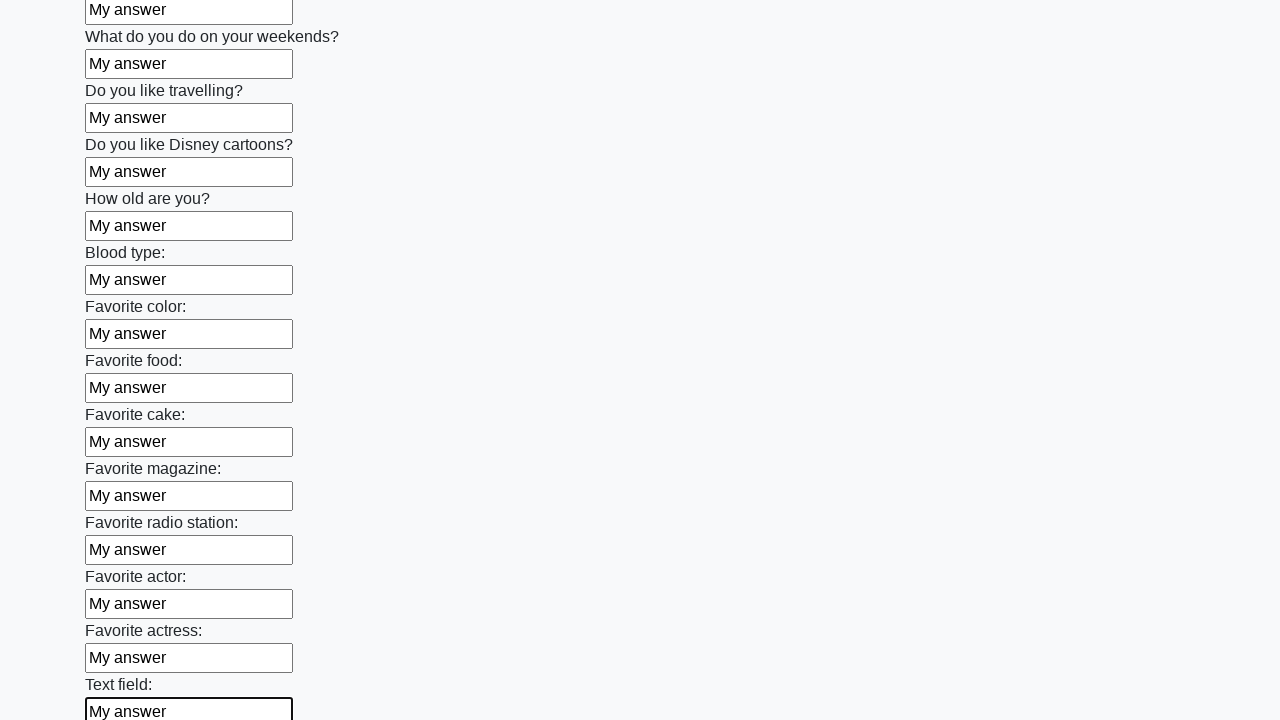

Filled an input field with 'My answer' on input >> nth=27
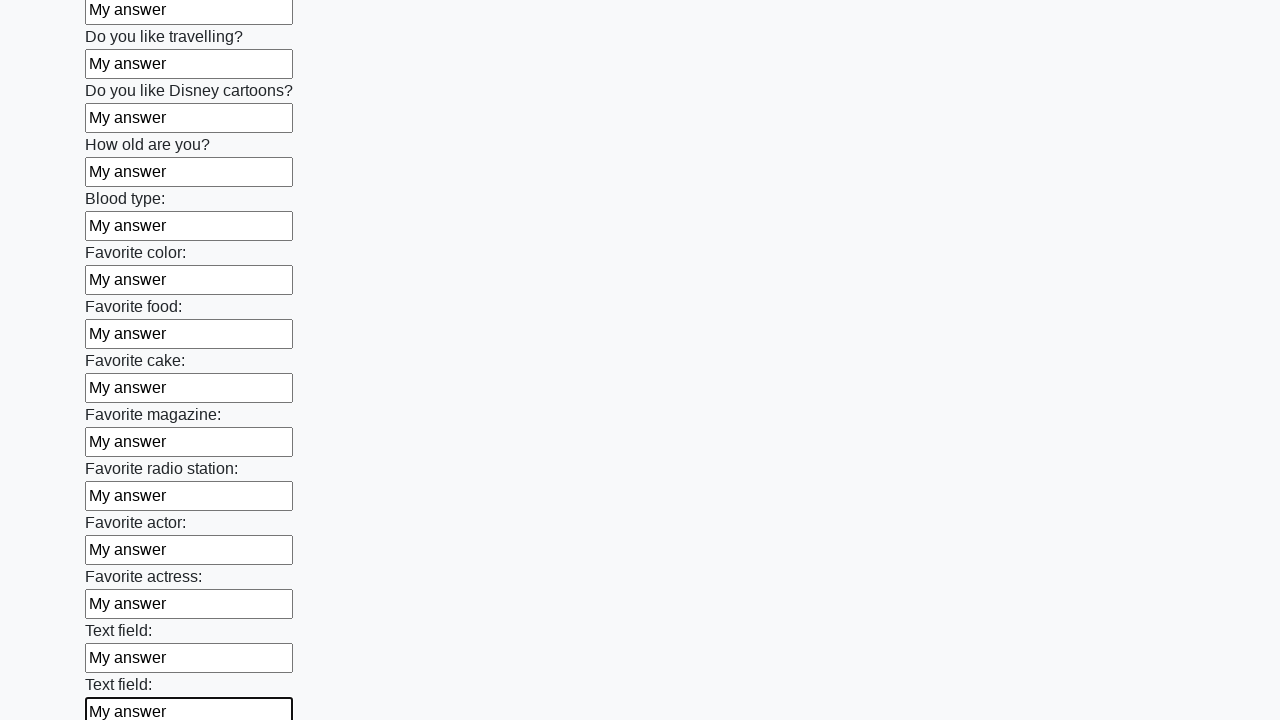

Filled an input field with 'My answer' on input >> nth=28
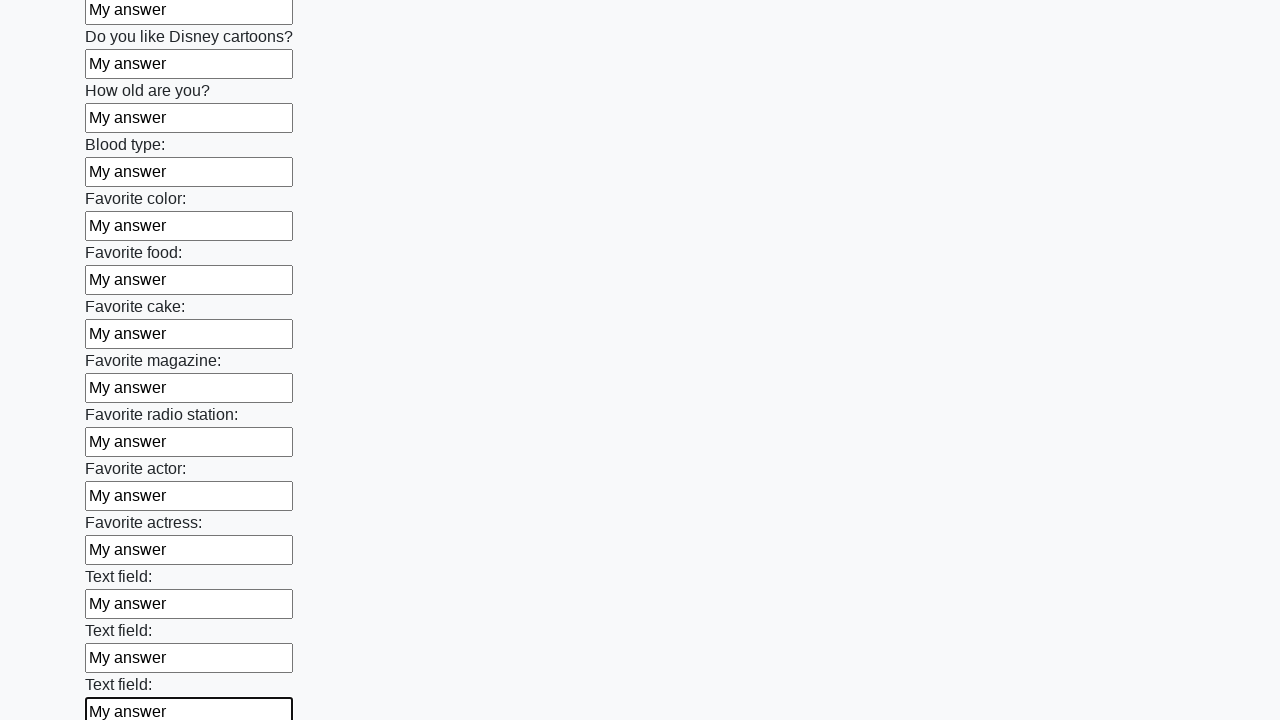

Filled an input field with 'My answer' on input >> nth=29
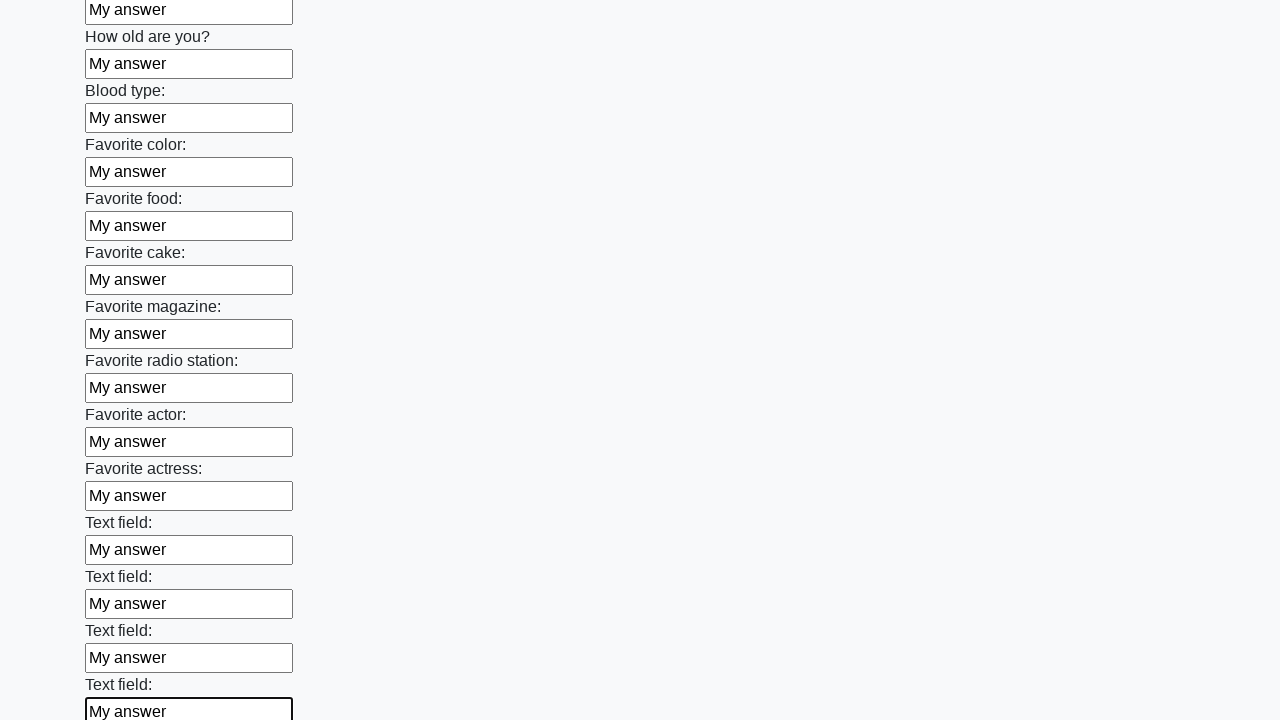

Filled an input field with 'My answer' on input >> nth=30
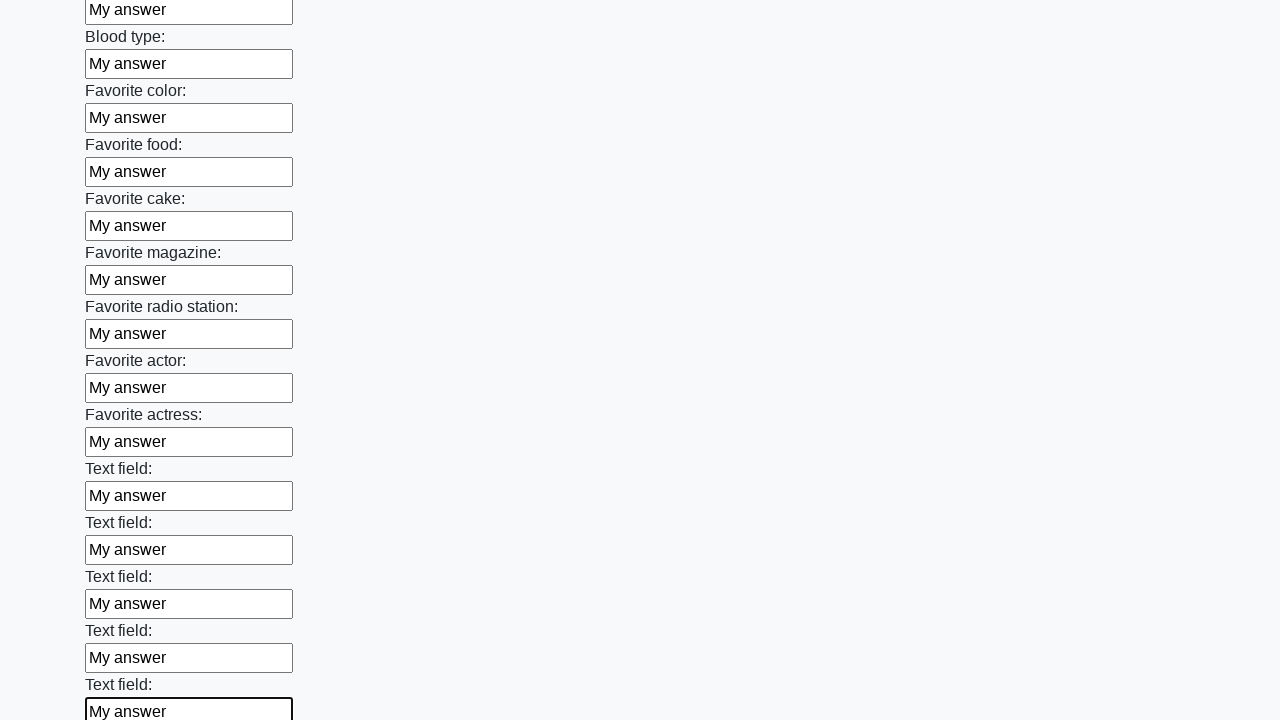

Filled an input field with 'My answer' on input >> nth=31
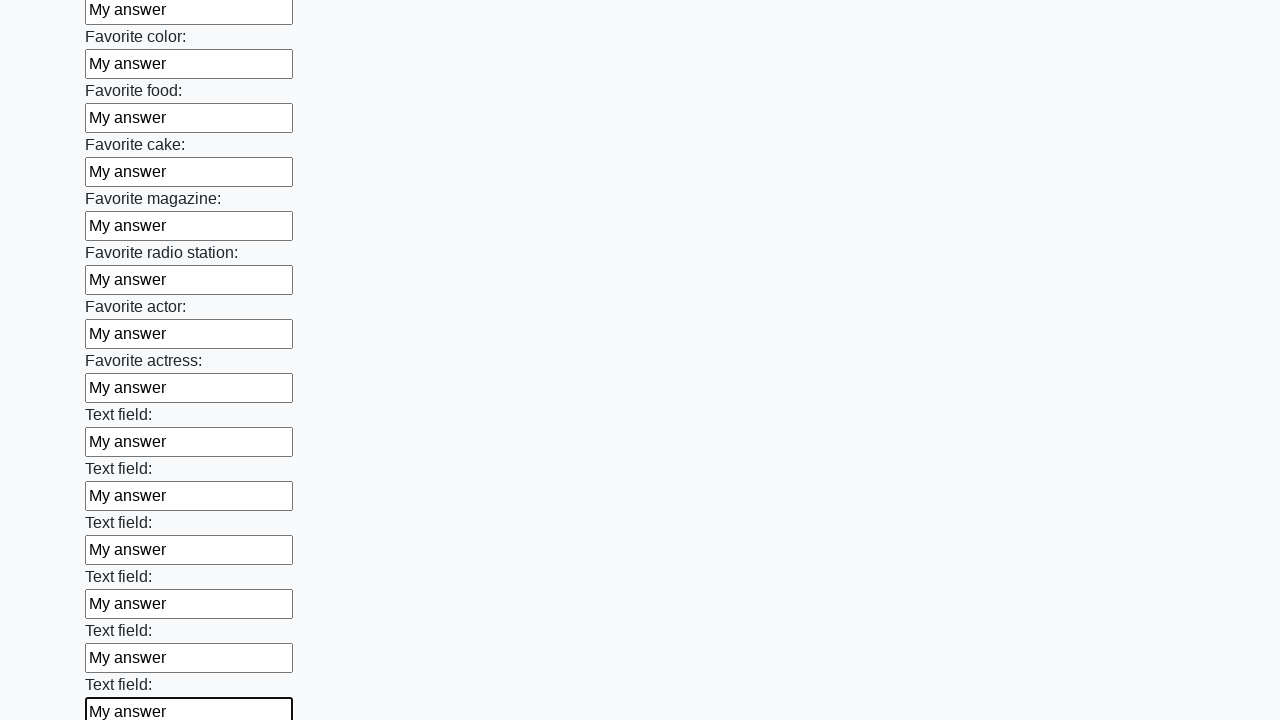

Filled an input field with 'My answer' on input >> nth=32
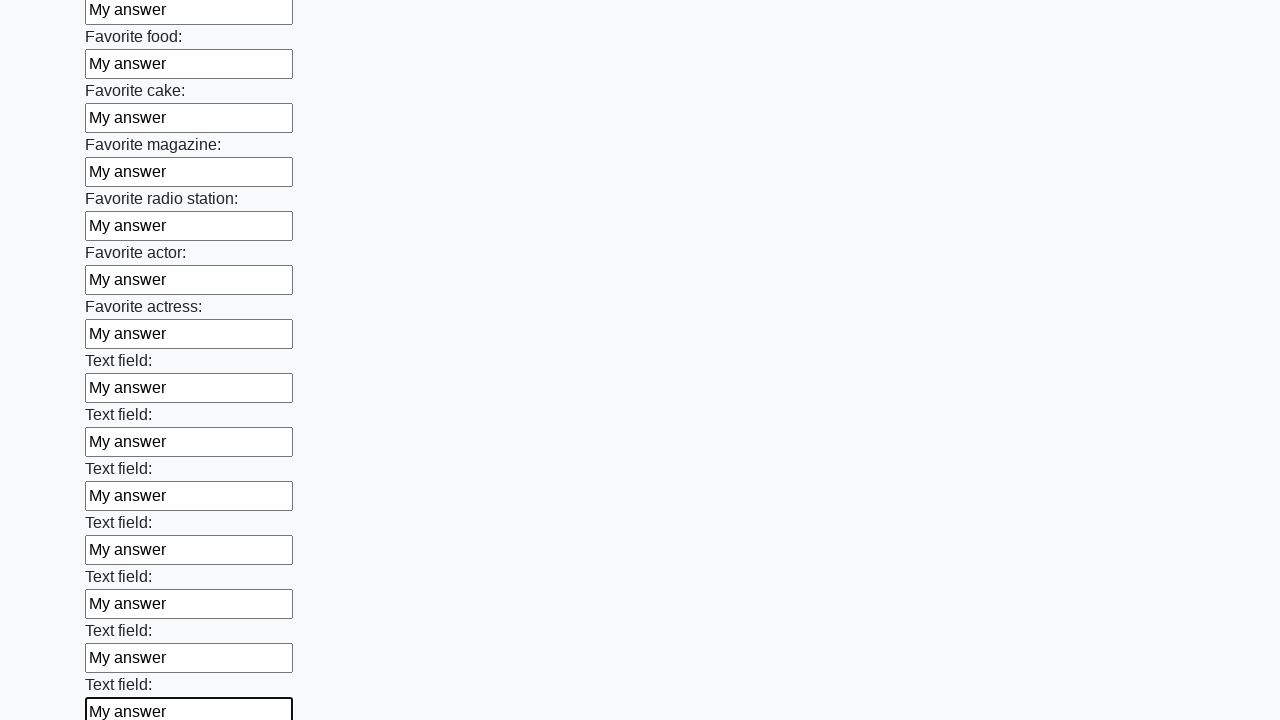

Filled an input field with 'My answer' on input >> nth=33
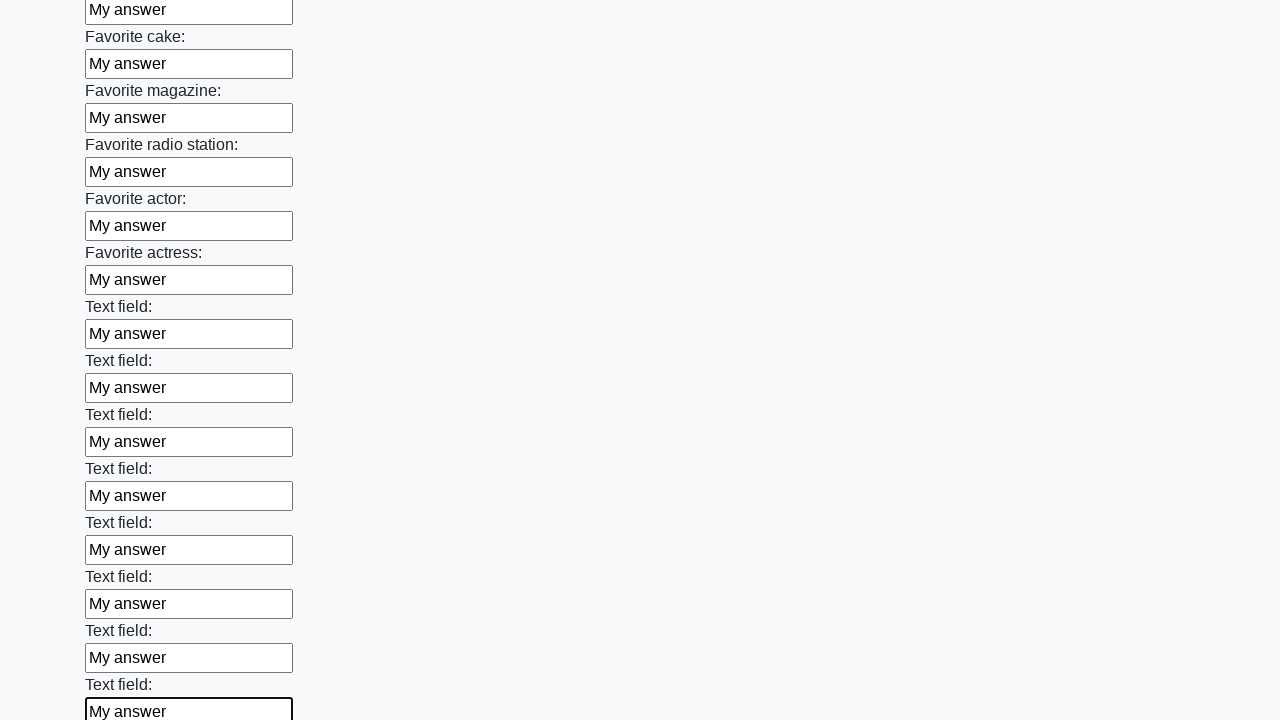

Filled an input field with 'My answer' on input >> nth=34
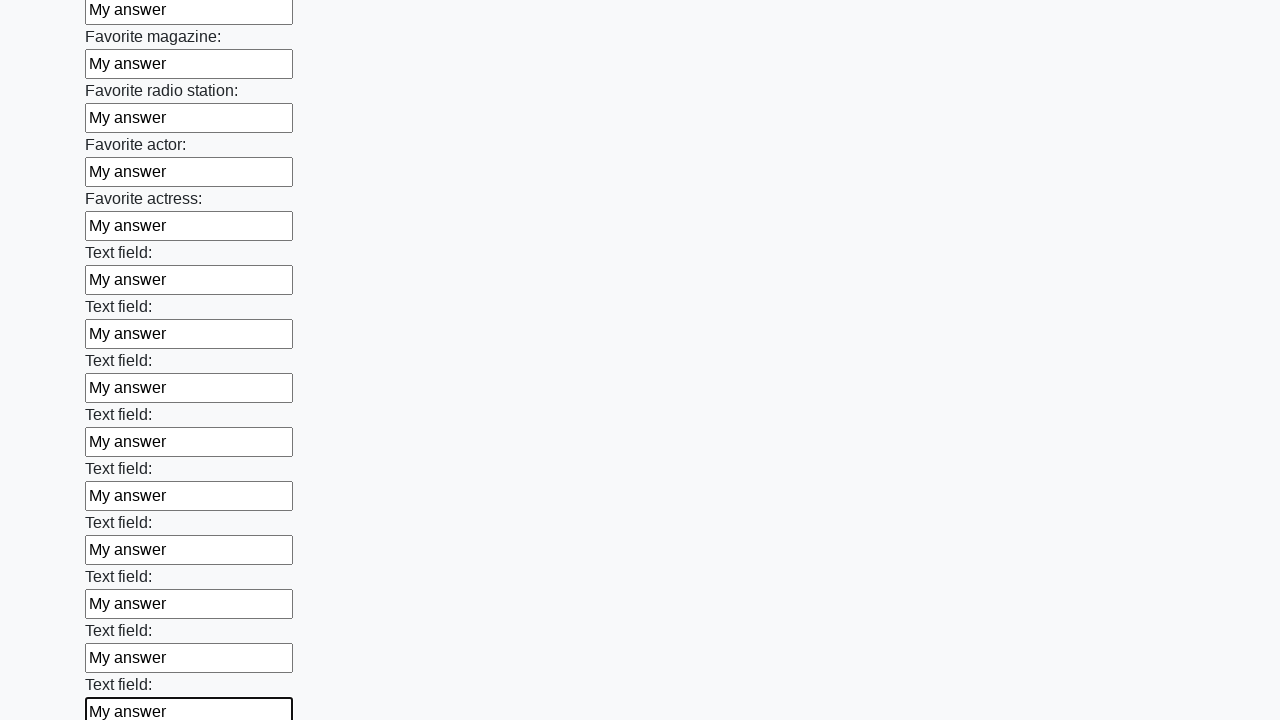

Filled an input field with 'My answer' on input >> nth=35
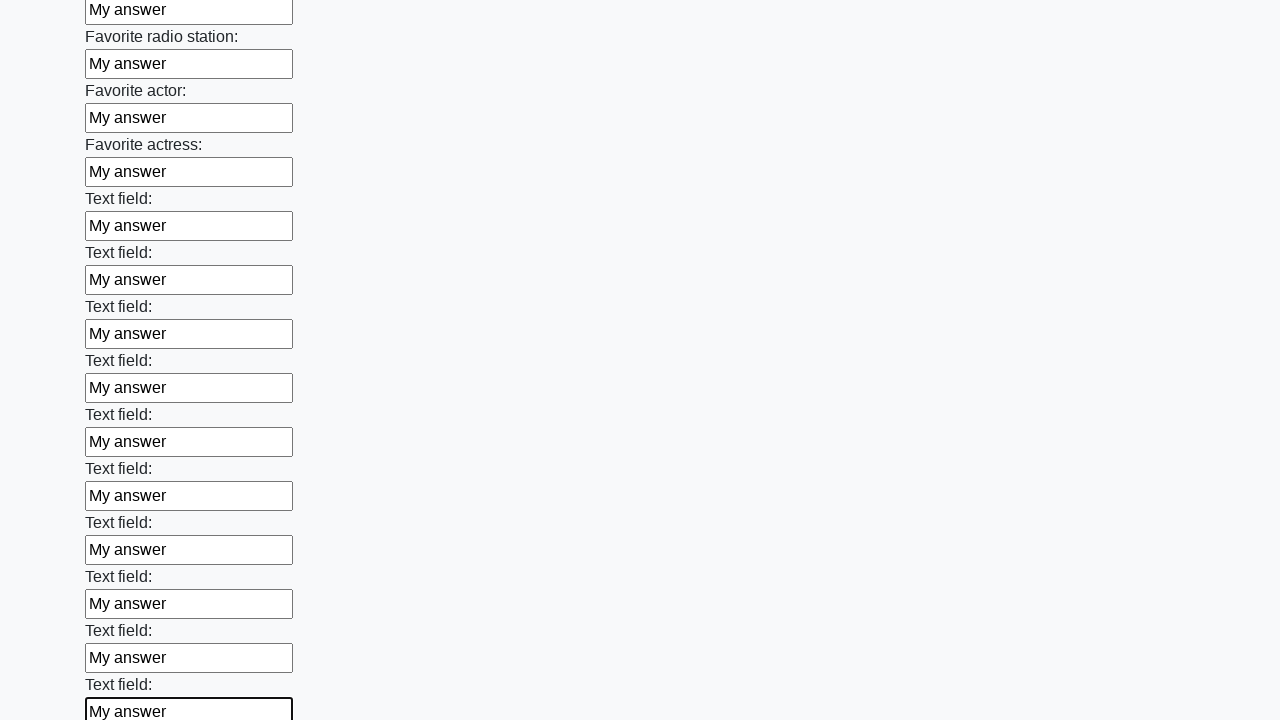

Filled an input field with 'My answer' on input >> nth=36
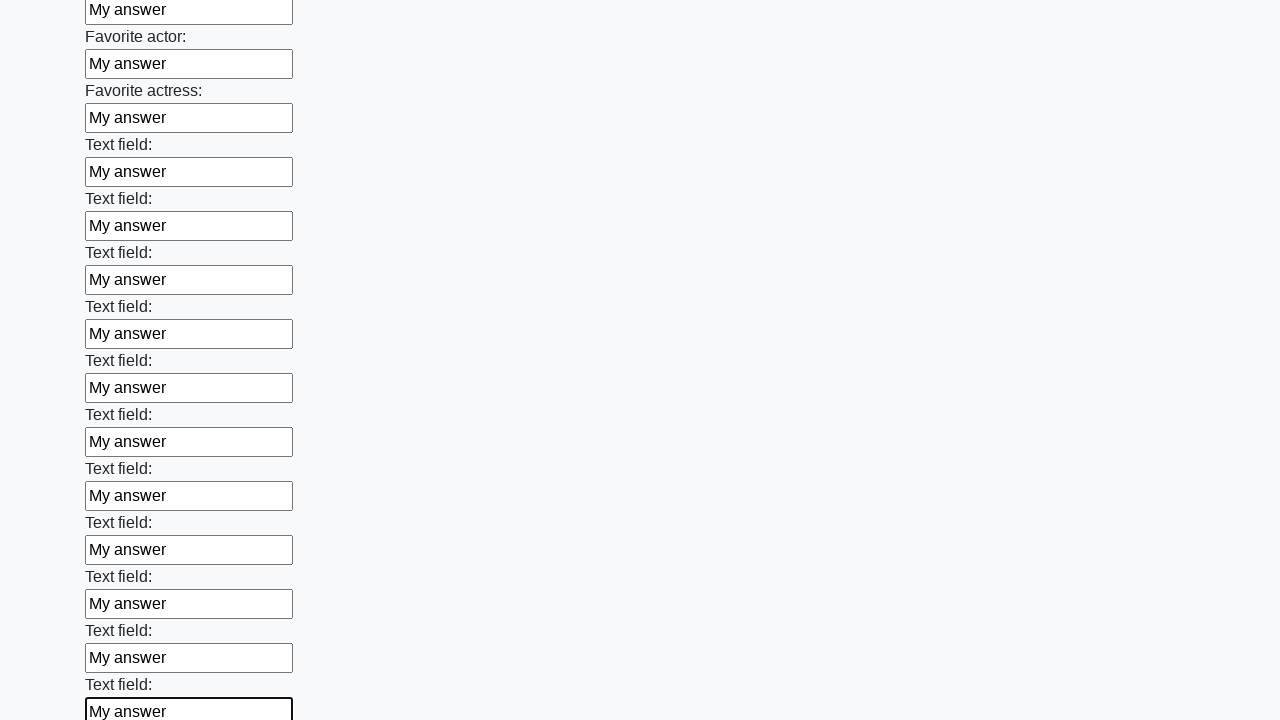

Filled an input field with 'My answer' on input >> nth=37
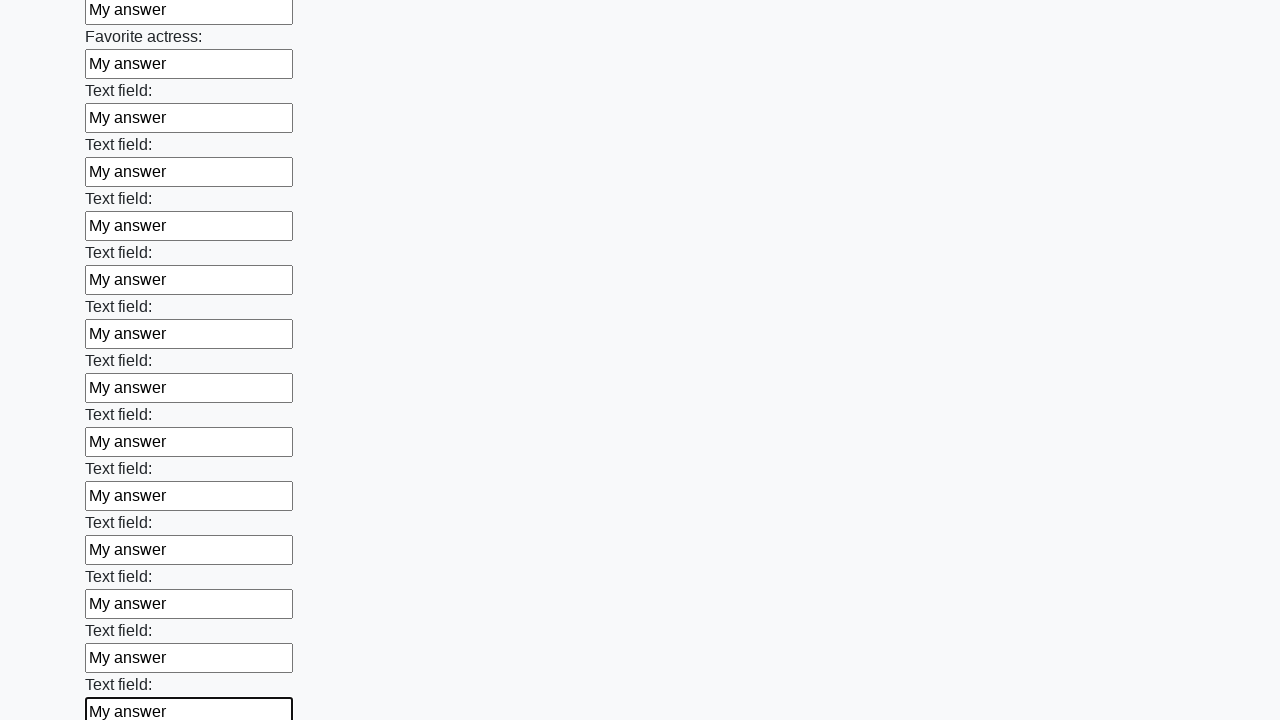

Filled an input field with 'My answer' on input >> nth=38
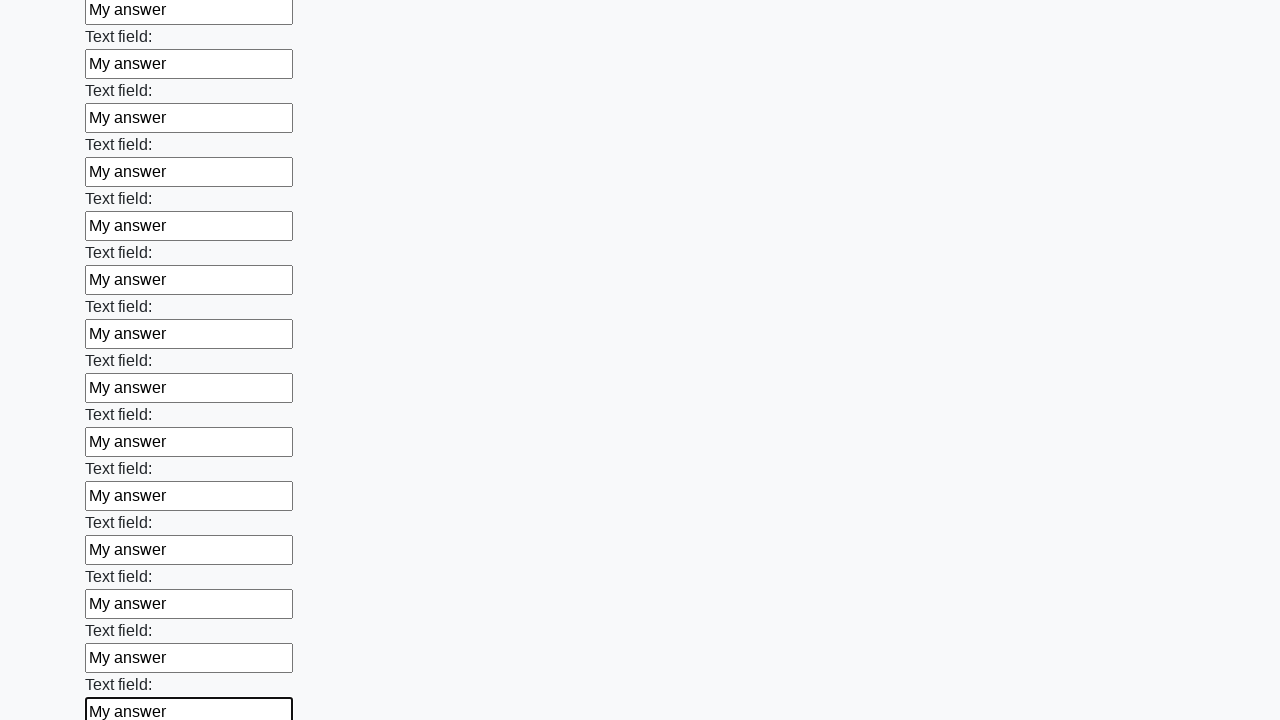

Filled an input field with 'My answer' on input >> nth=39
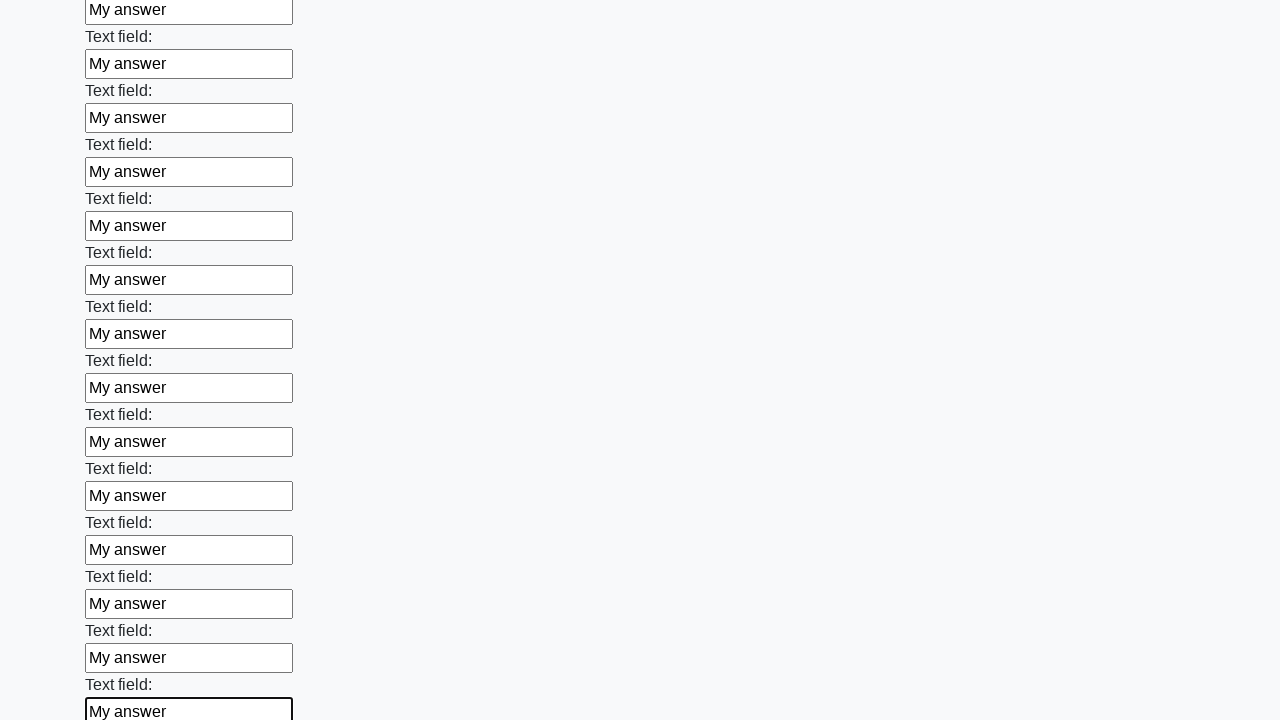

Filled an input field with 'My answer' on input >> nth=40
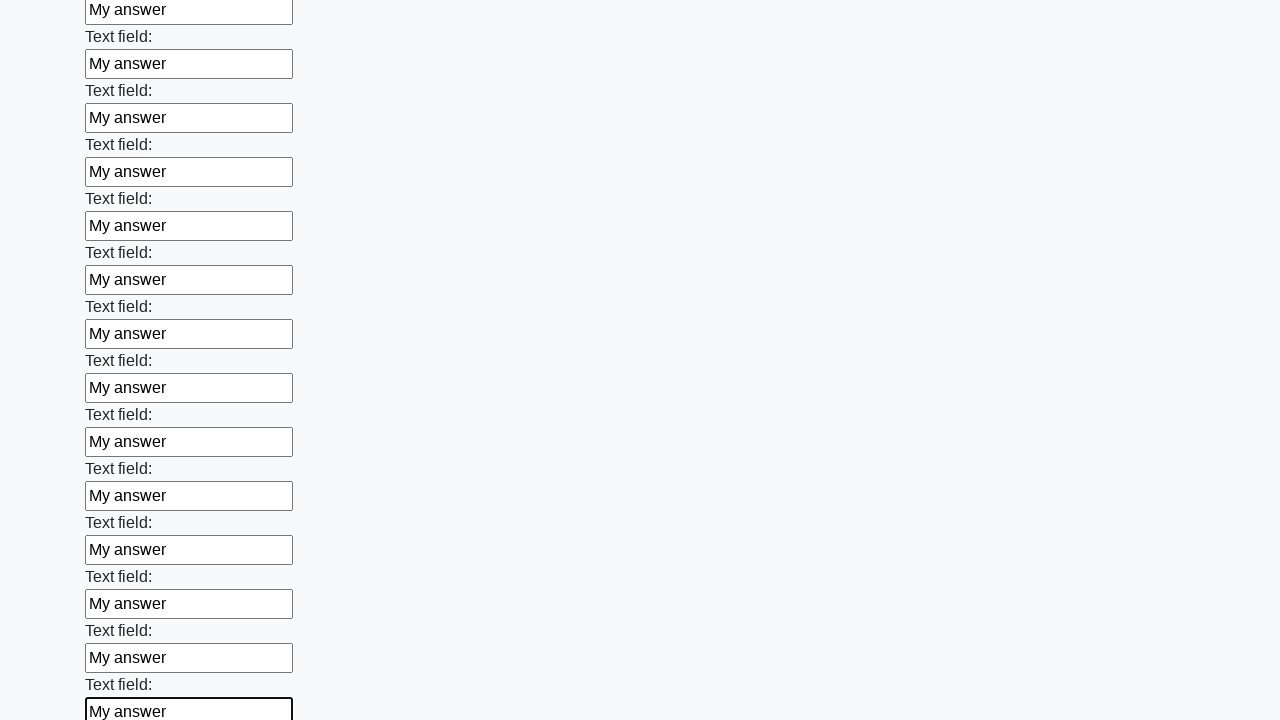

Filled an input field with 'My answer' on input >> nth=41
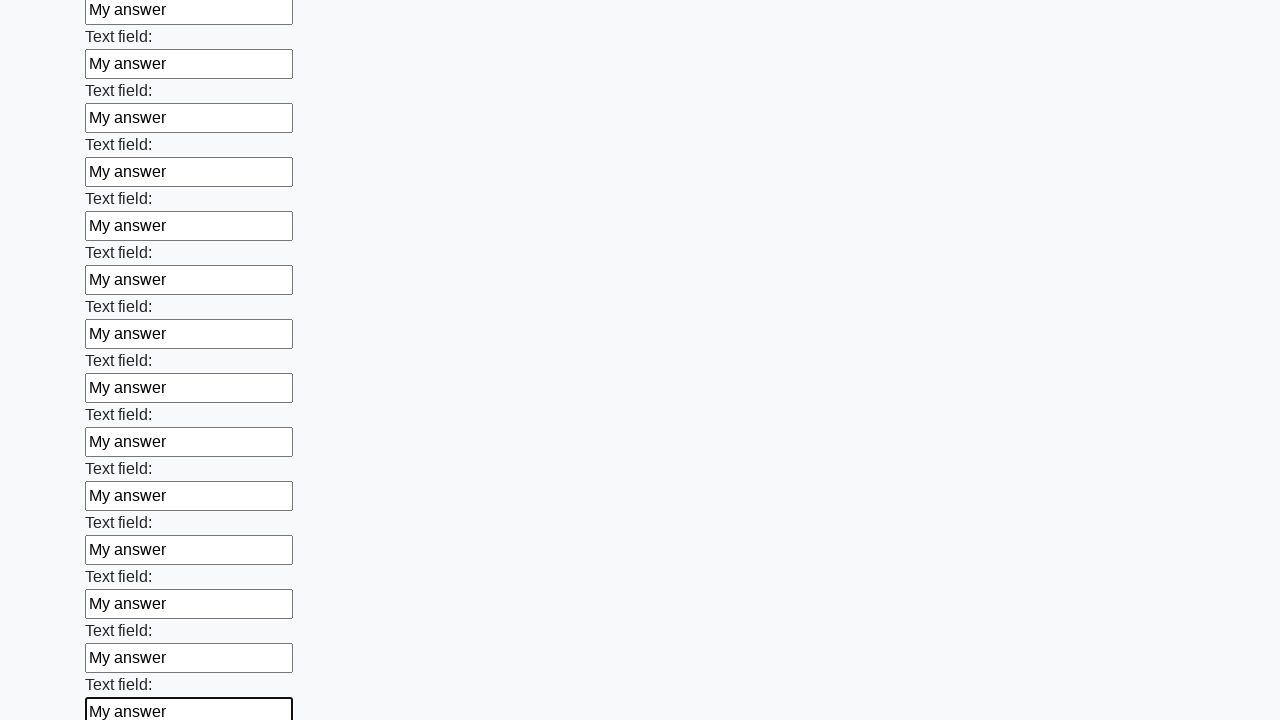

Filled an input field with 'My answer' on input >> nth=42
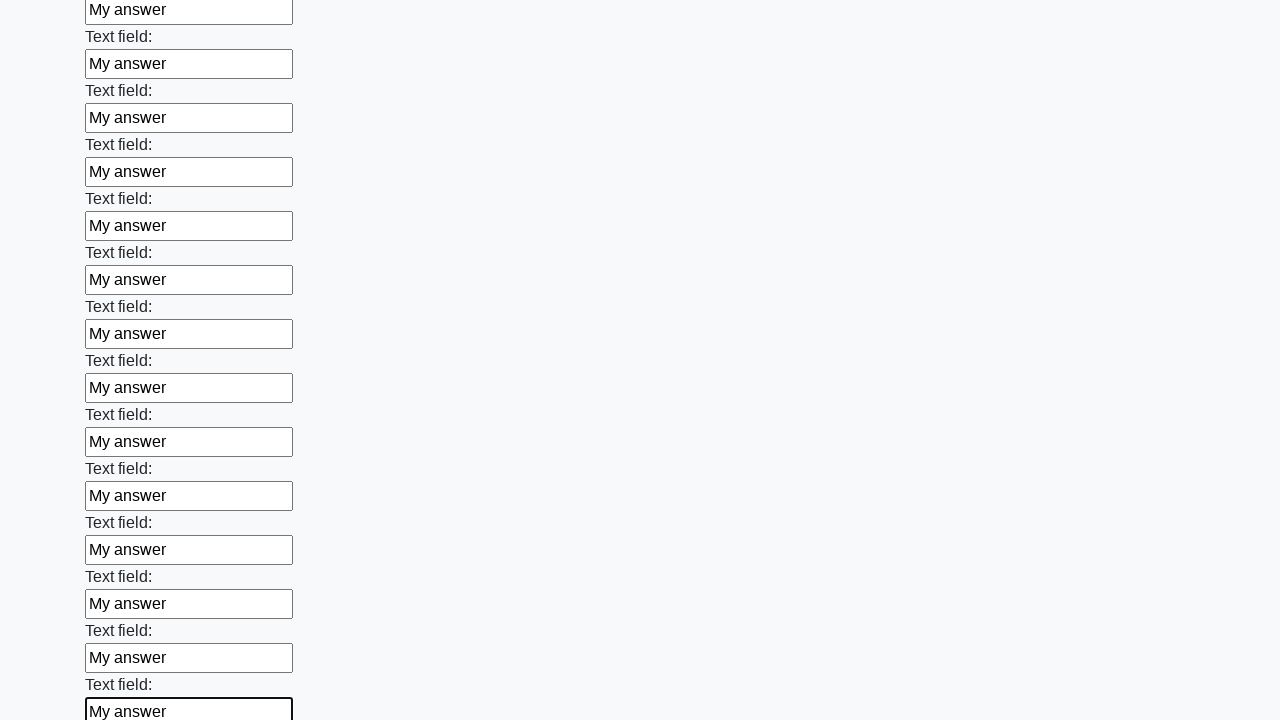

Filled an input field with 'My answer' on input >> nth=43
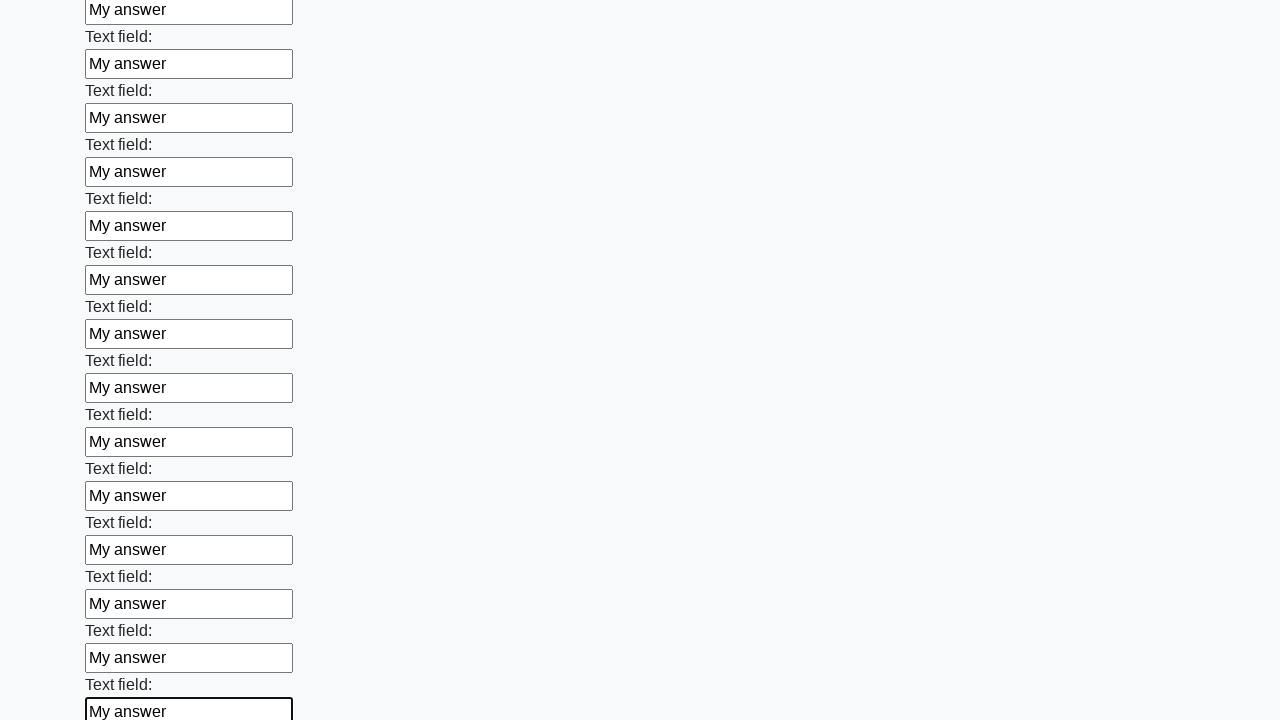

Filled an input field with 'My answer' on input >> nth=44
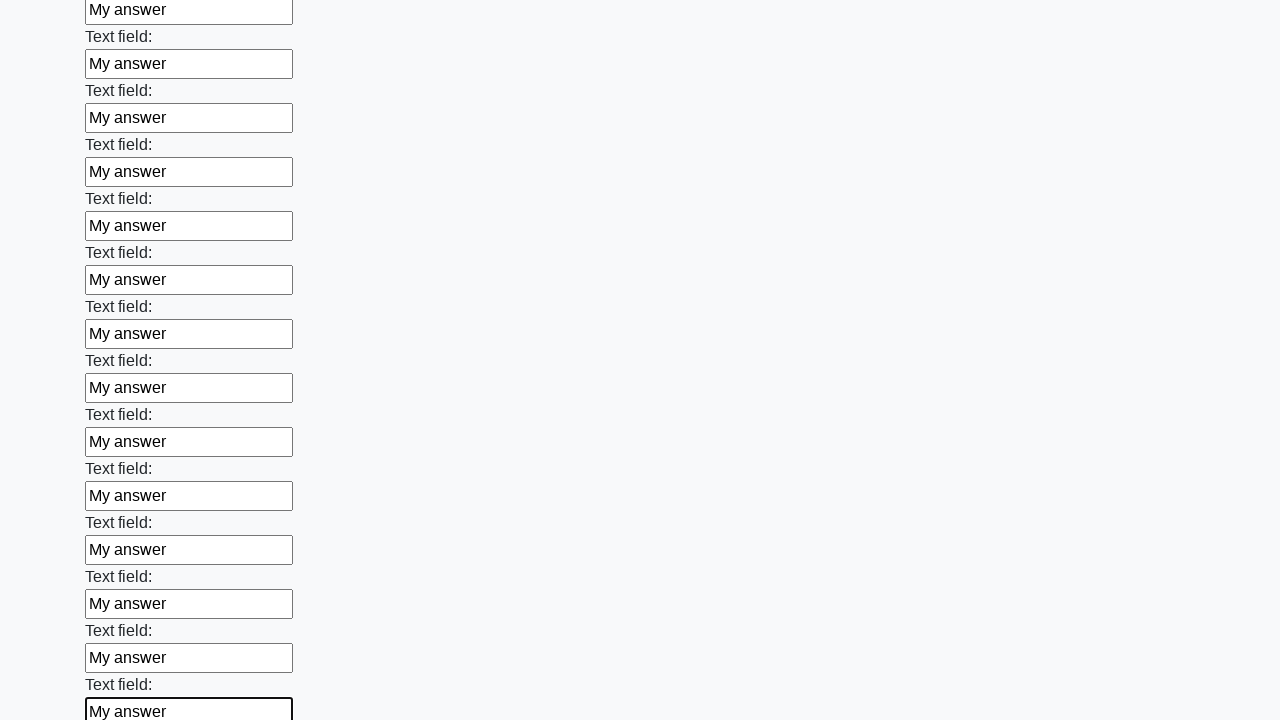

Filled an input field with 'My answer' on input >> nth=45
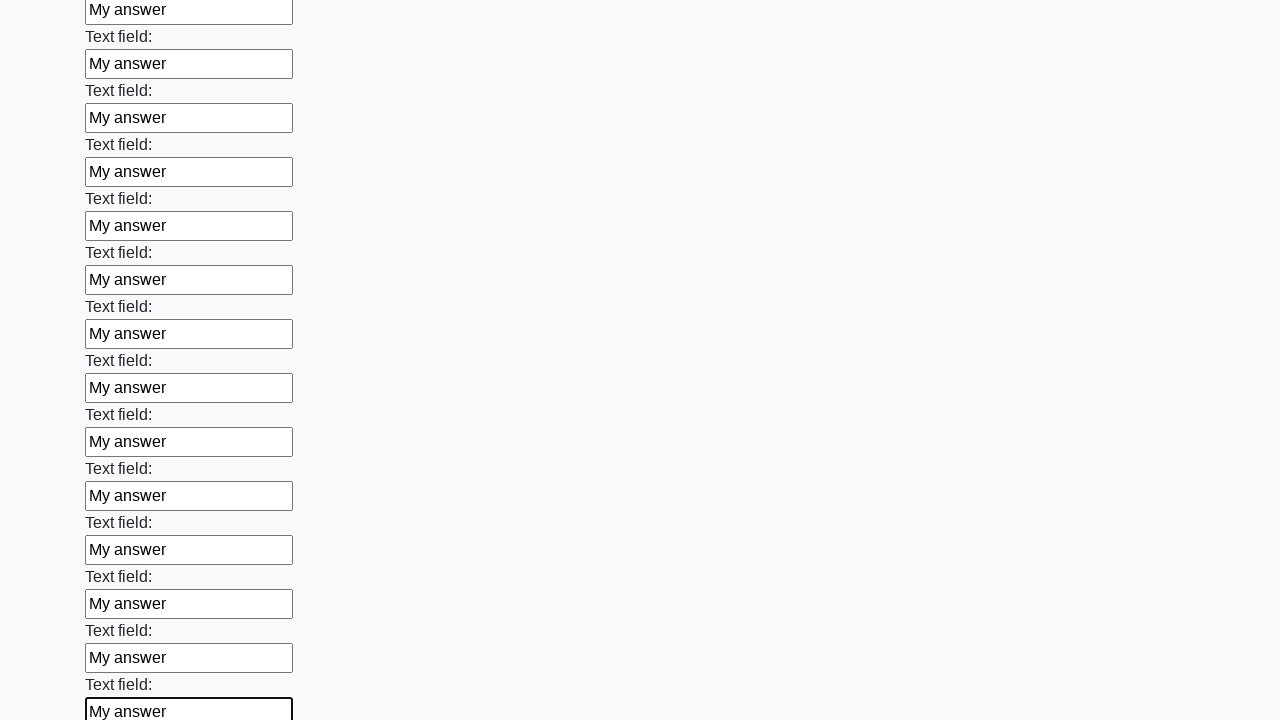

Filled an input field with 'My answer' on input >> nth=46
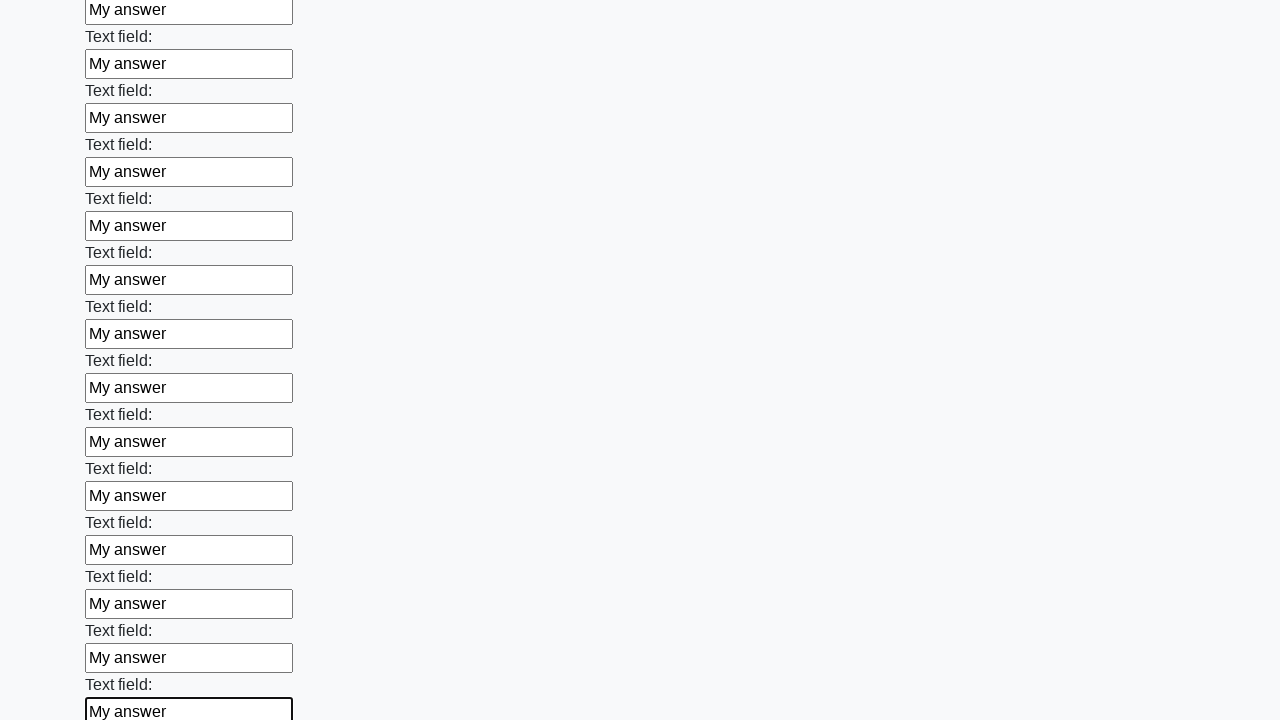

Filled an input field with 'My answer' on input >> nth=47
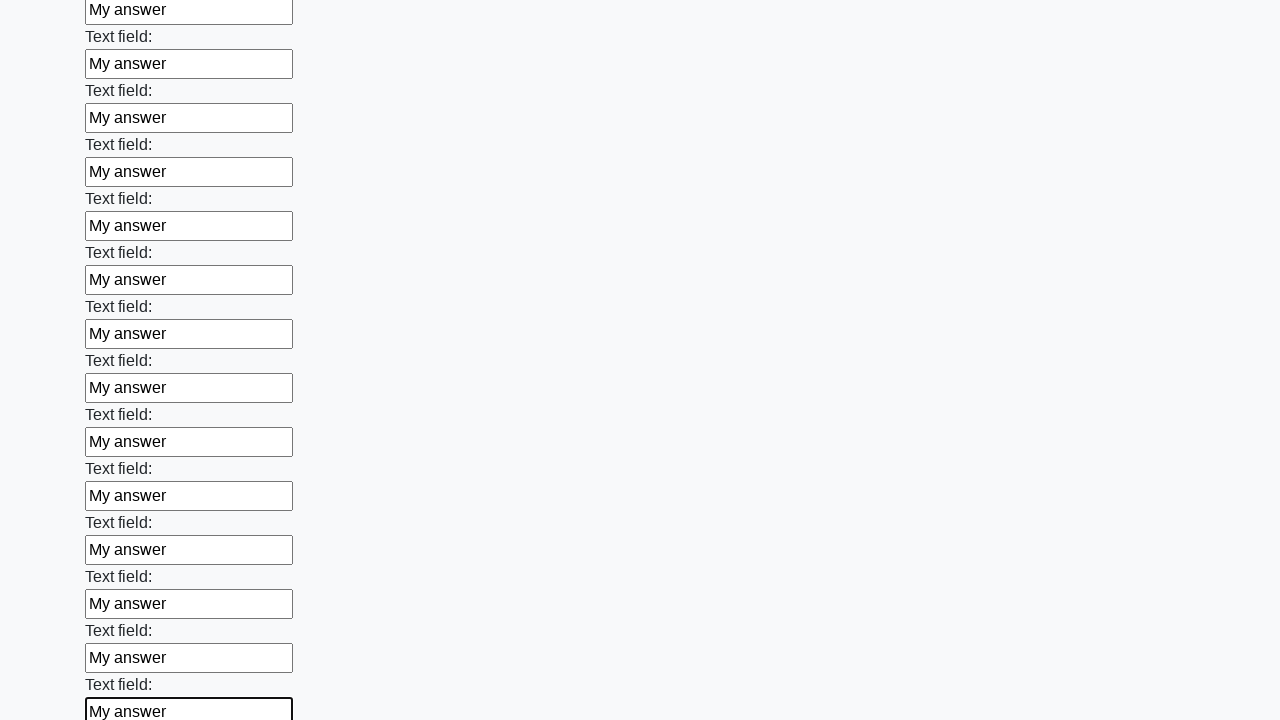

Filled an input field with 'My answer' on input >> nth=48
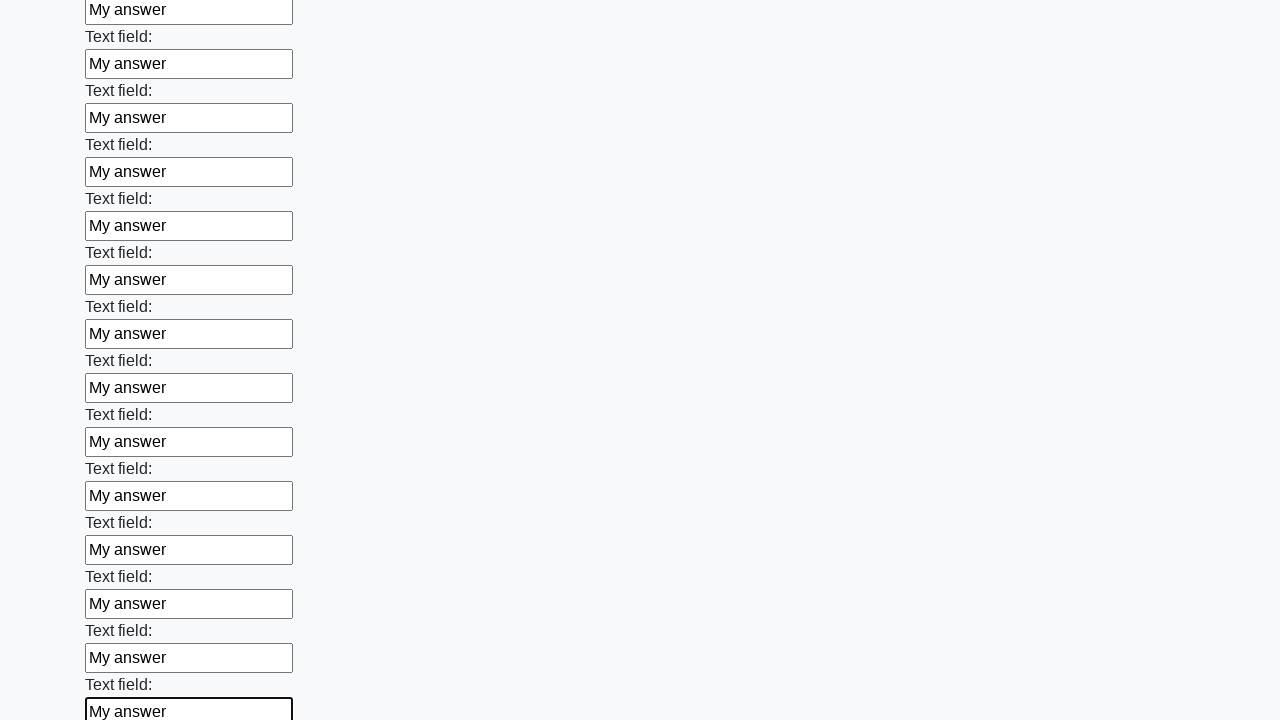

Filled an input field with 'My answer' on input >> nth=49
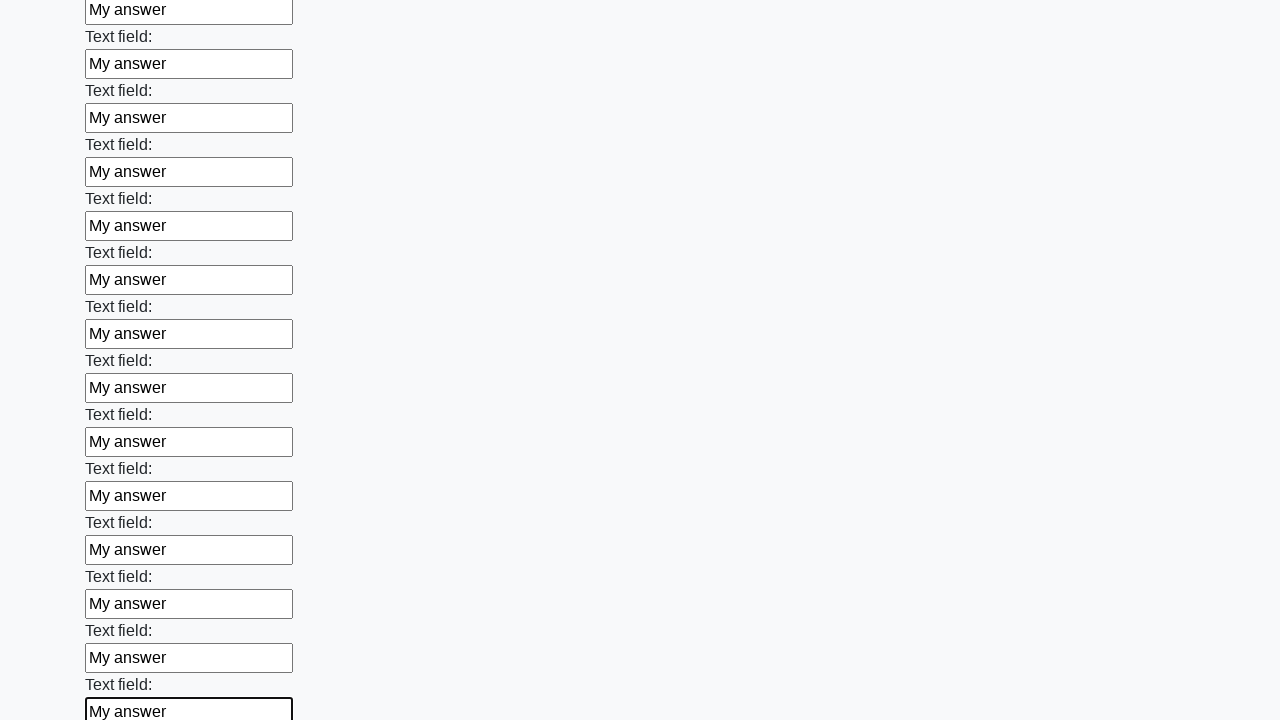

Filled an input field with 'My answer' on input >> nth=50
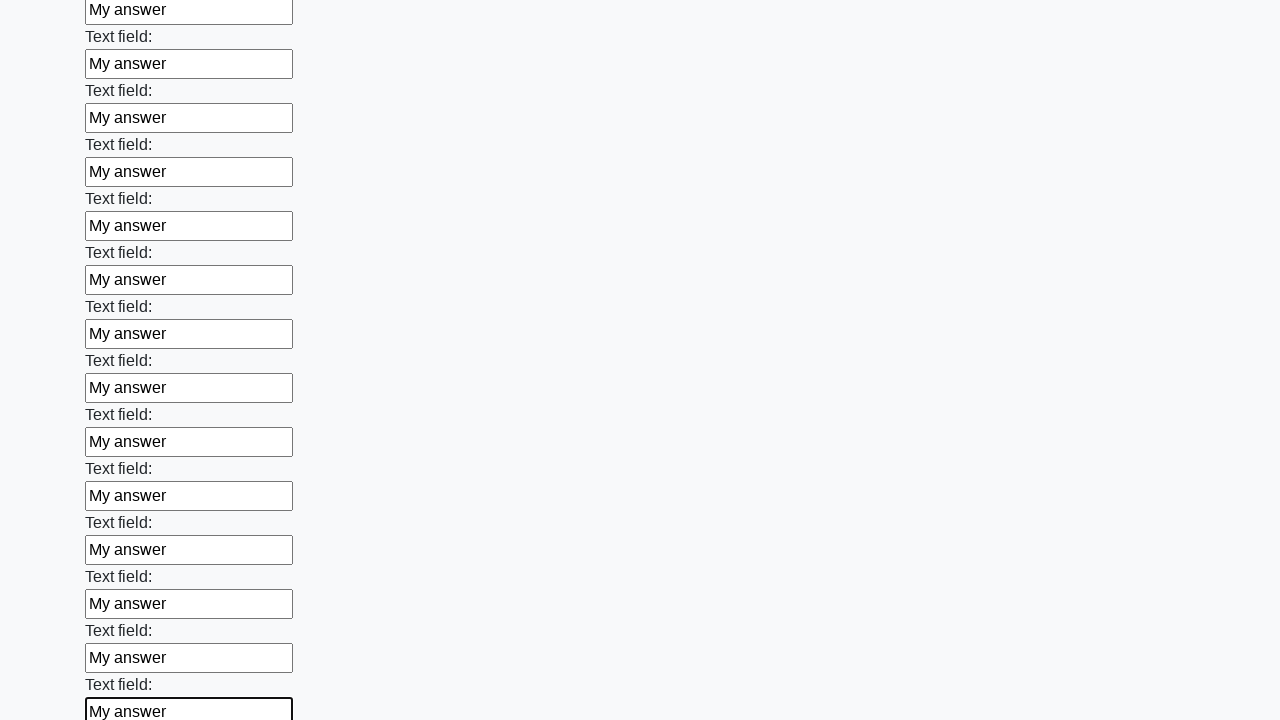

Filled an input field with 'My answer' on input >> nth=51
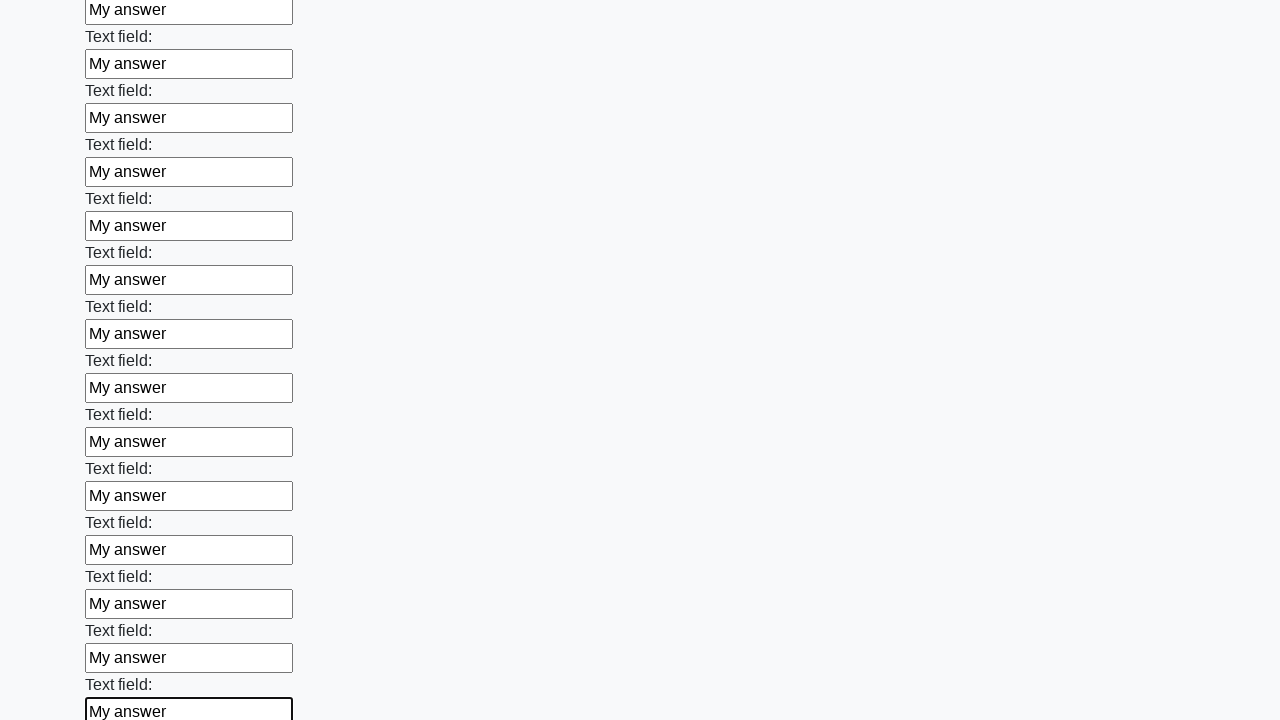

Filled an input field with 'My answer' on input >> nth=52
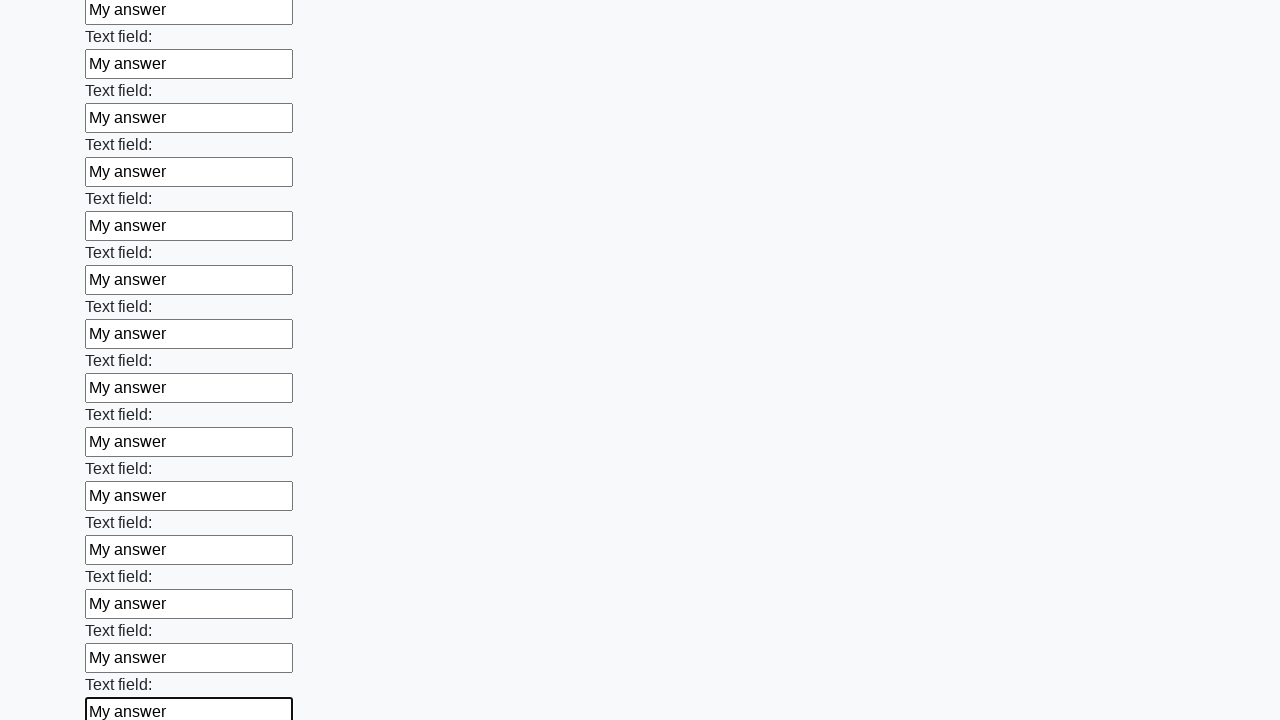

Filled an input field with 'My answer' on input >> nth=53
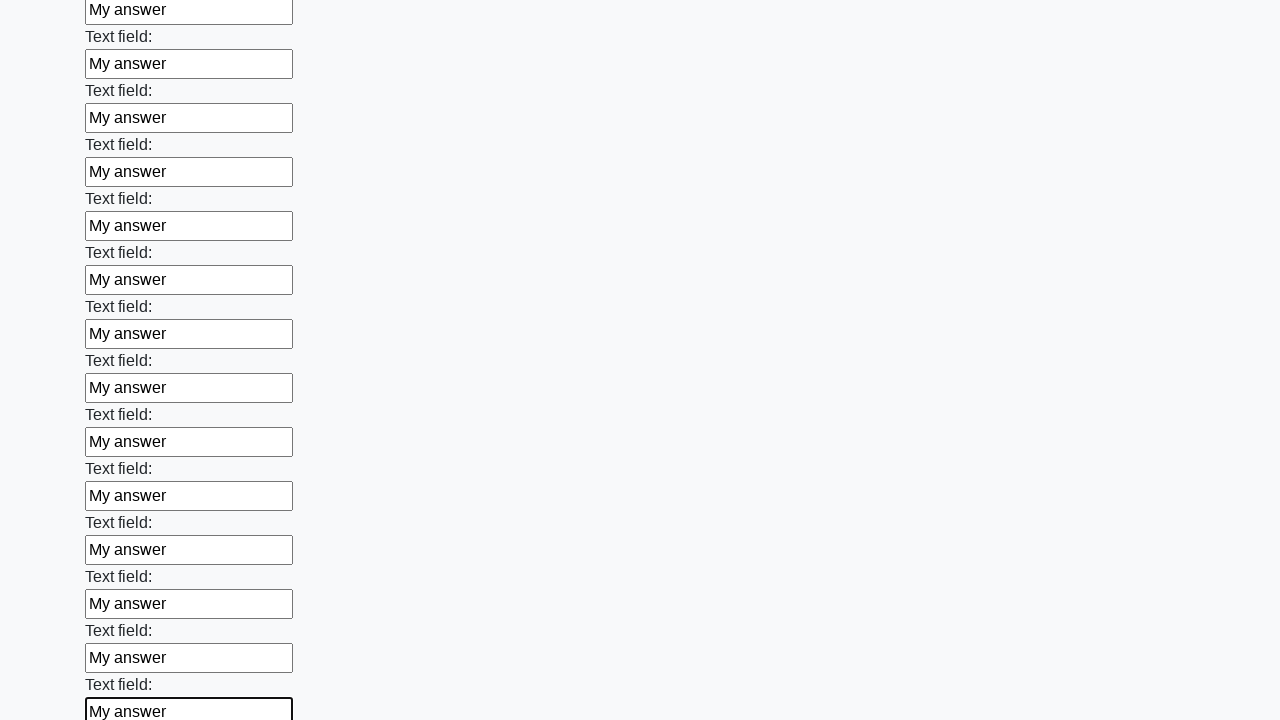

Filled an input field with 'My answer' on input >> nth=54
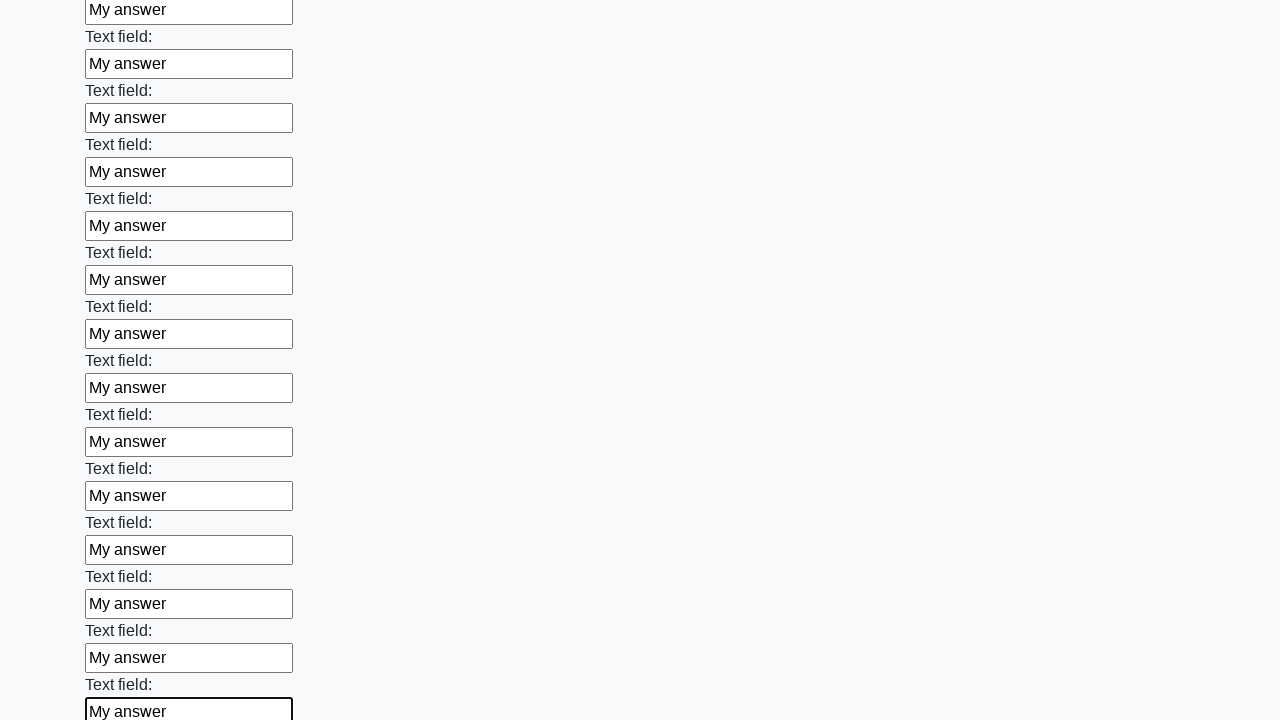

Filled an input field with 'My answer' on input >> nth=55
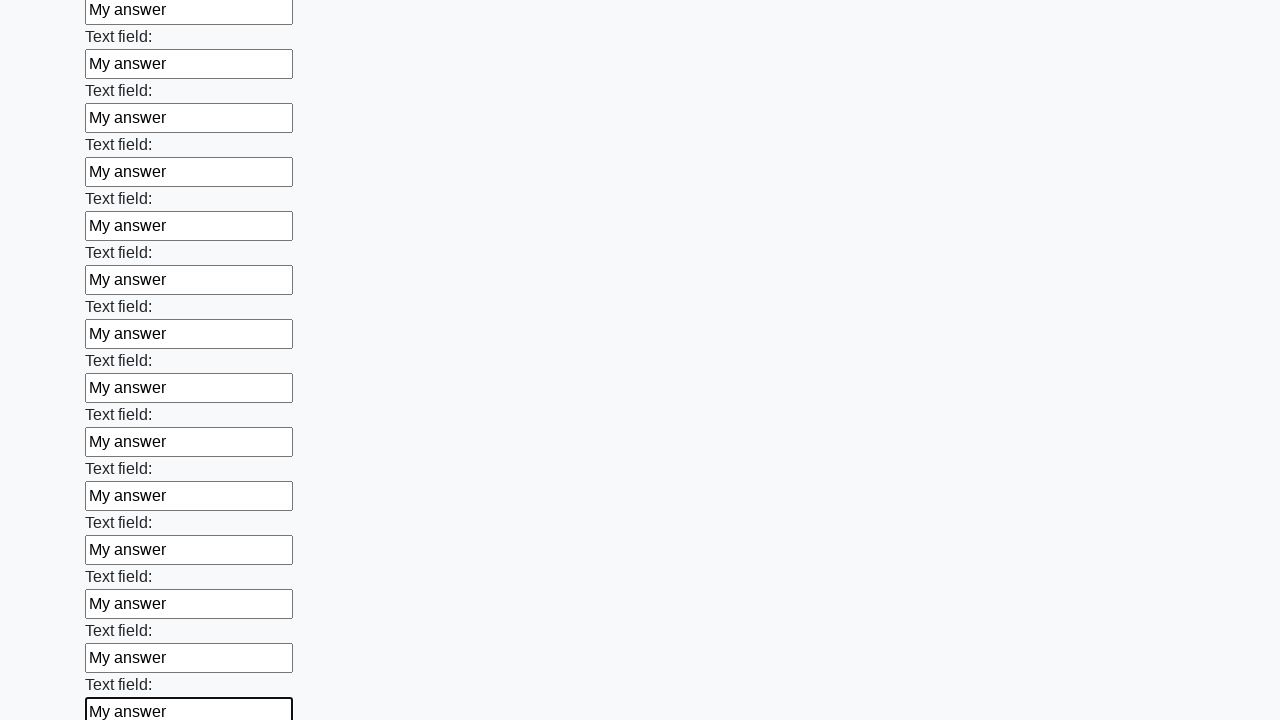

Filled an input field with 'My answer' on input >> nth=56
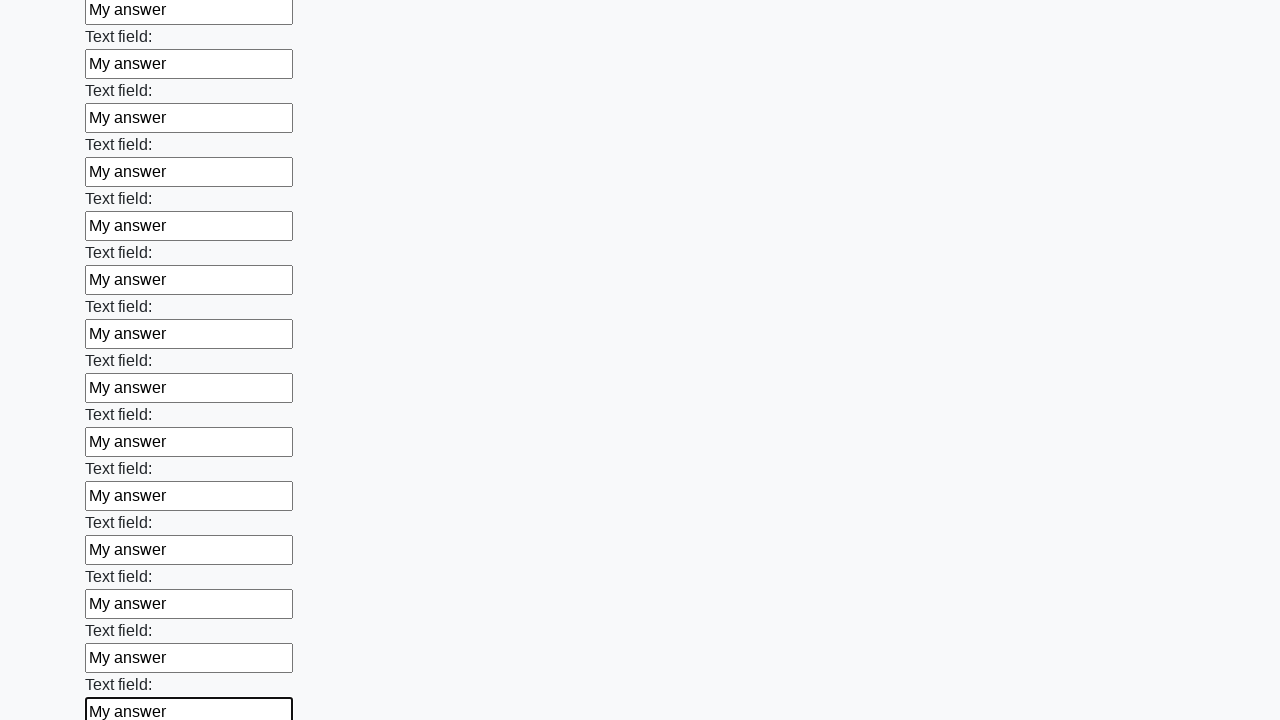

Filled an input field with 'My answer' on input >> nth=57
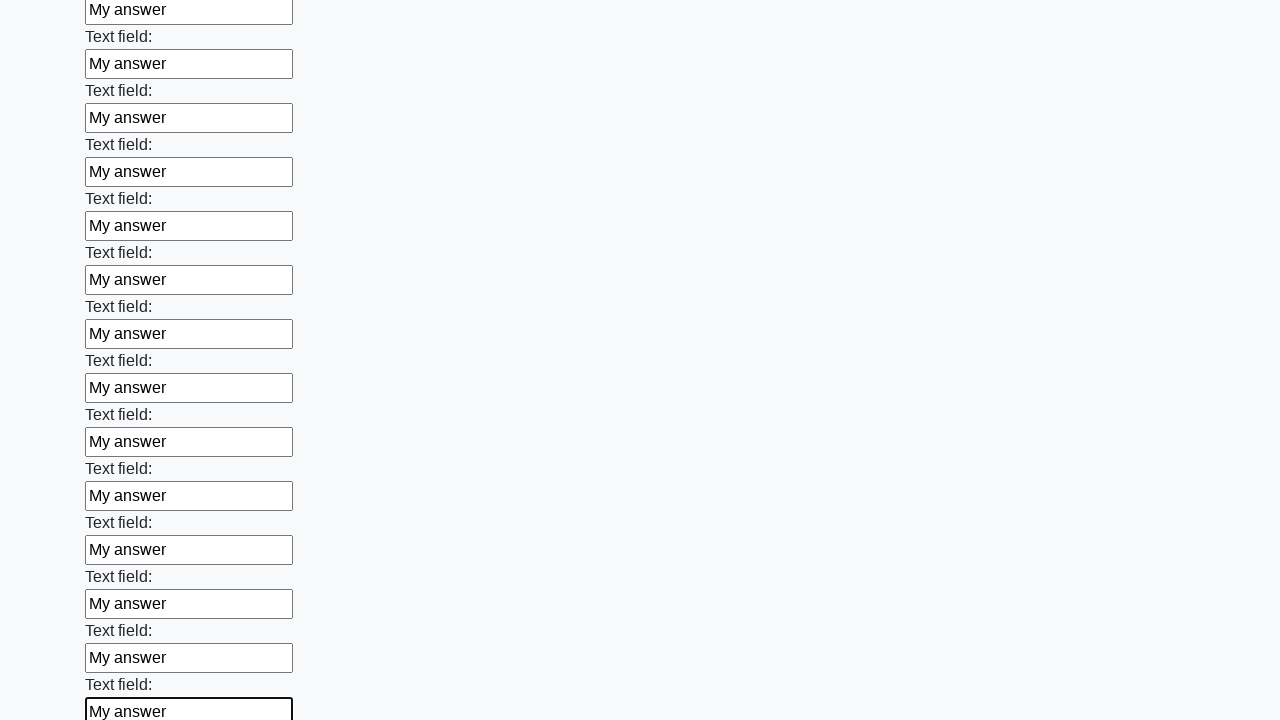

Filled an input field with 'My answer' on input >> nth=58
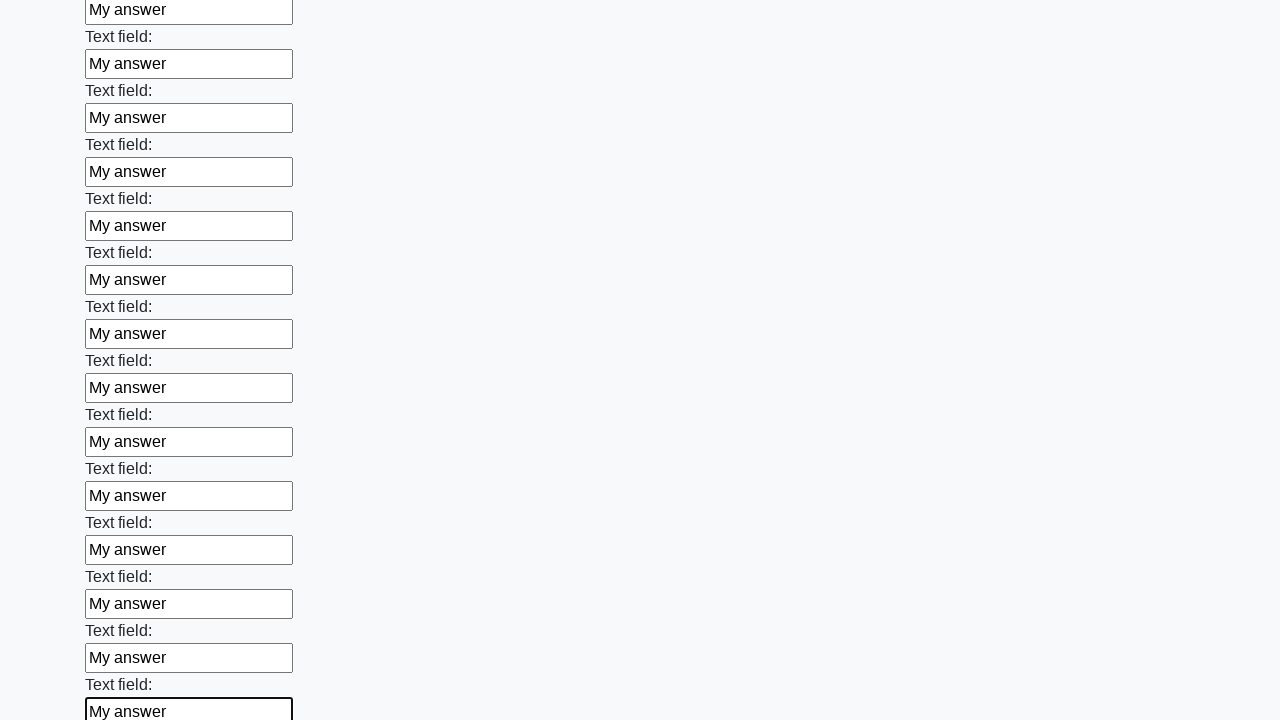

Filled an input field with 'My answer' on input >> nth=59
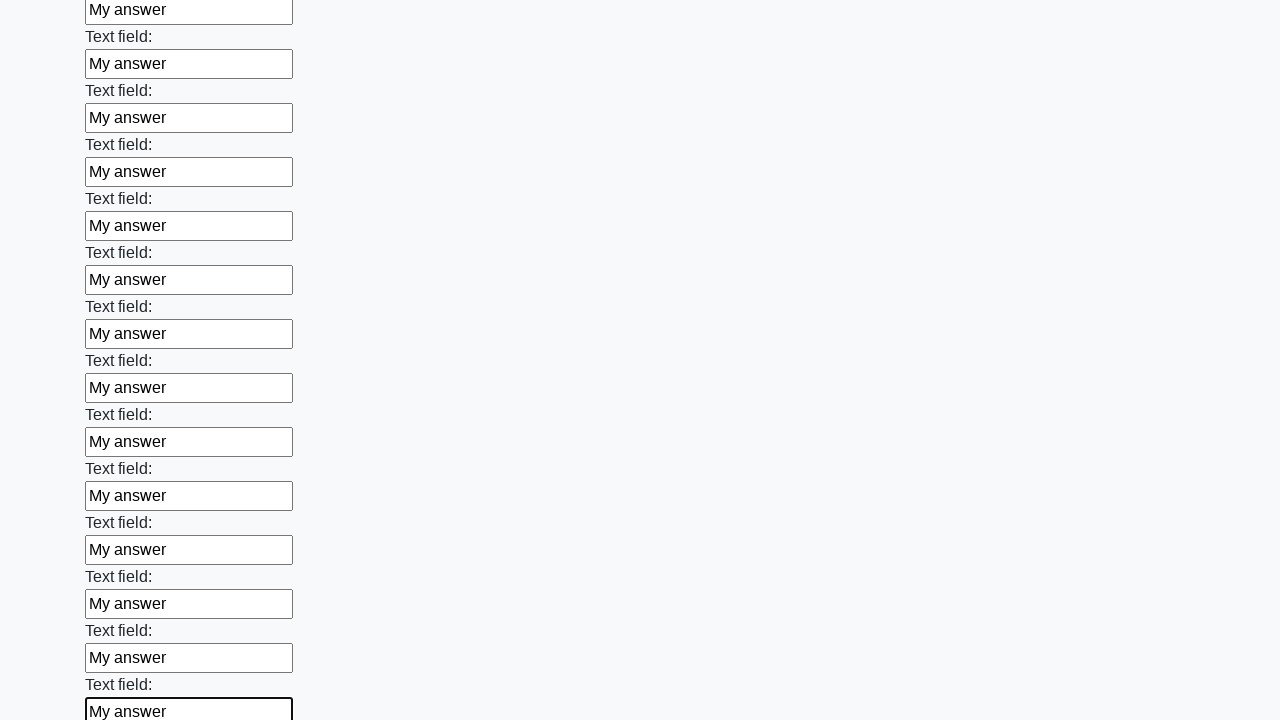

Filled an input field with 'My answer' on input >> nth=60
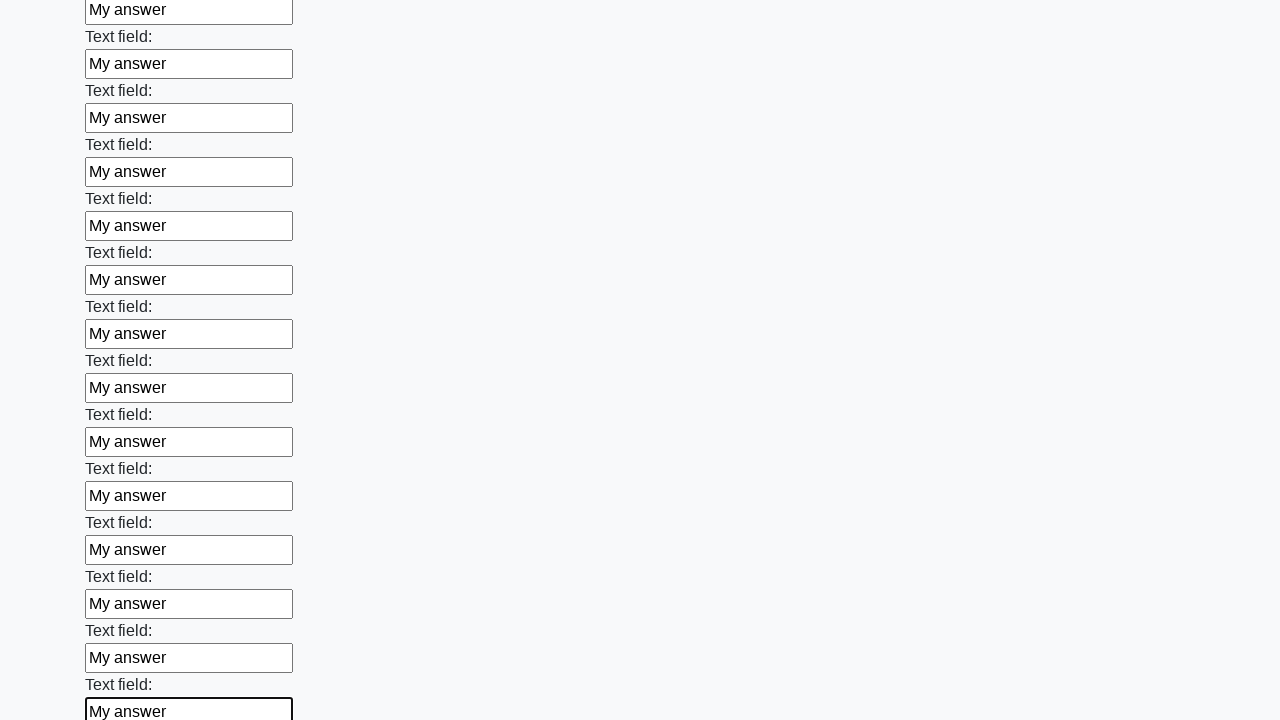

Filled an input field with 'My answer' on input >> nth=61
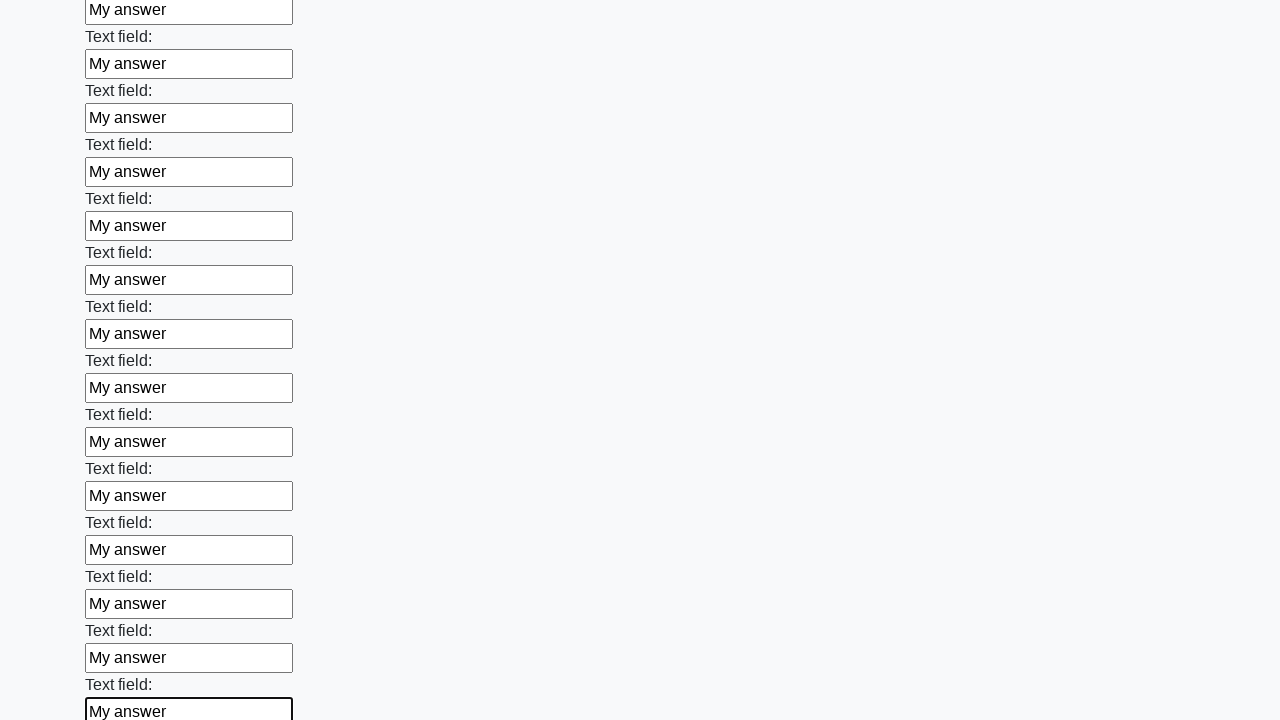

Filled an input field with 'My answer' on input >> nth=62
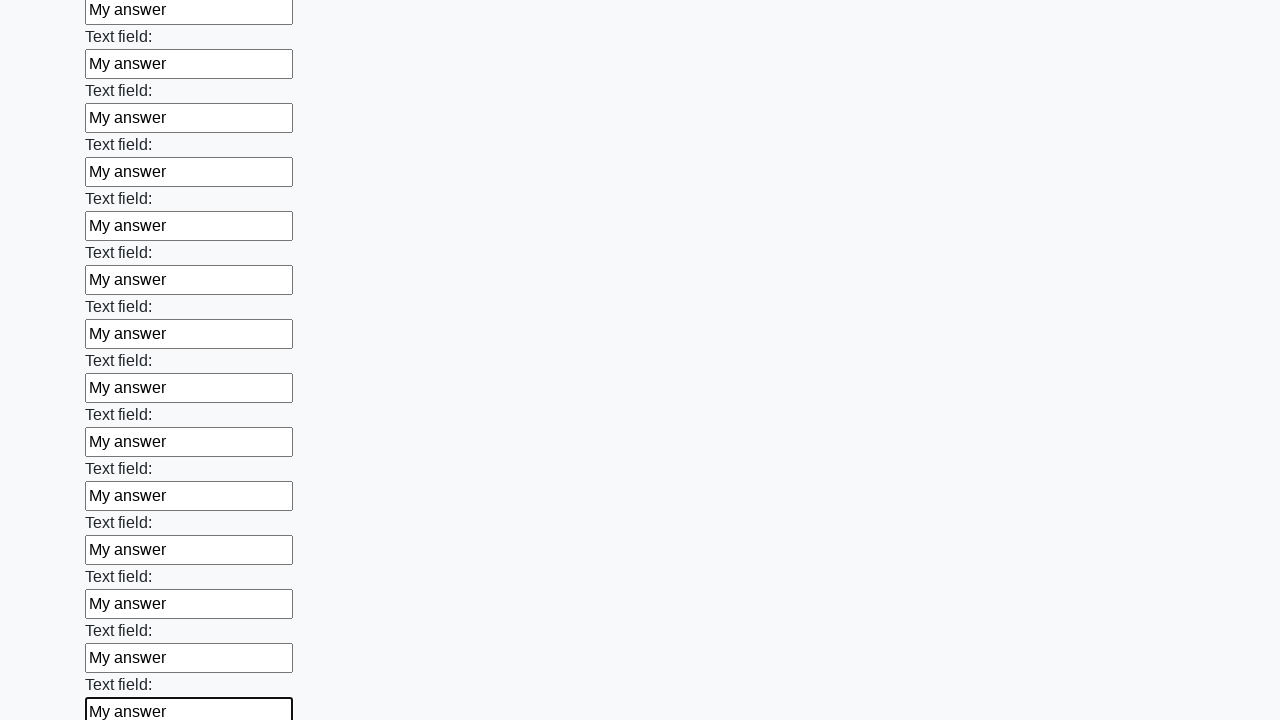

Filled an input field with 'My answer' on input >> nth=63
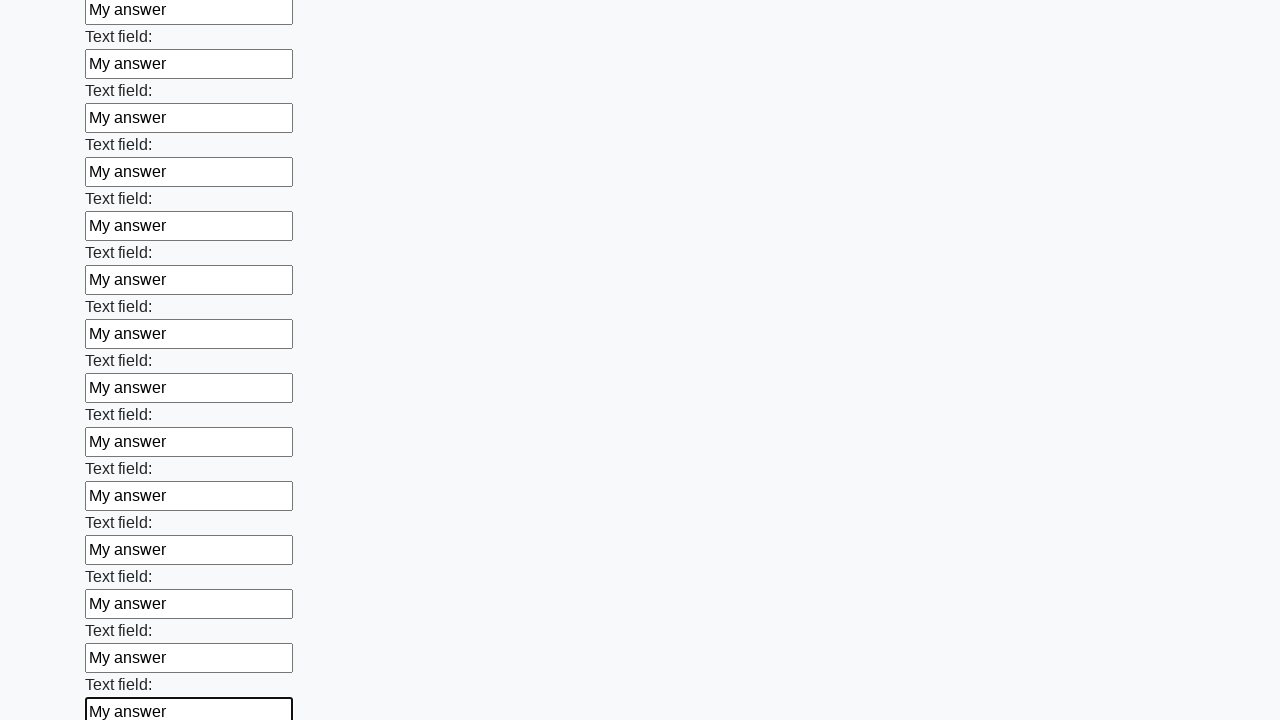

Filled an input field with 'My answer' on input >> nth=64
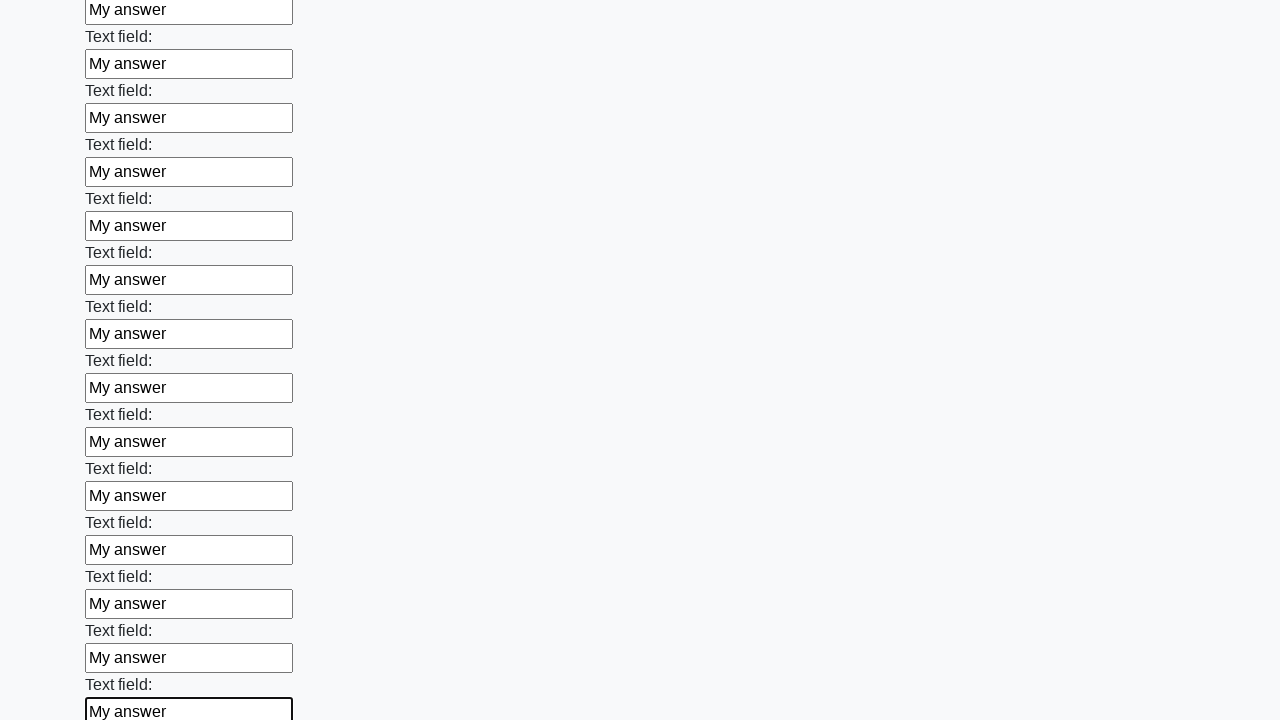

Filled an input field with 'My answer' on input >> nth=65
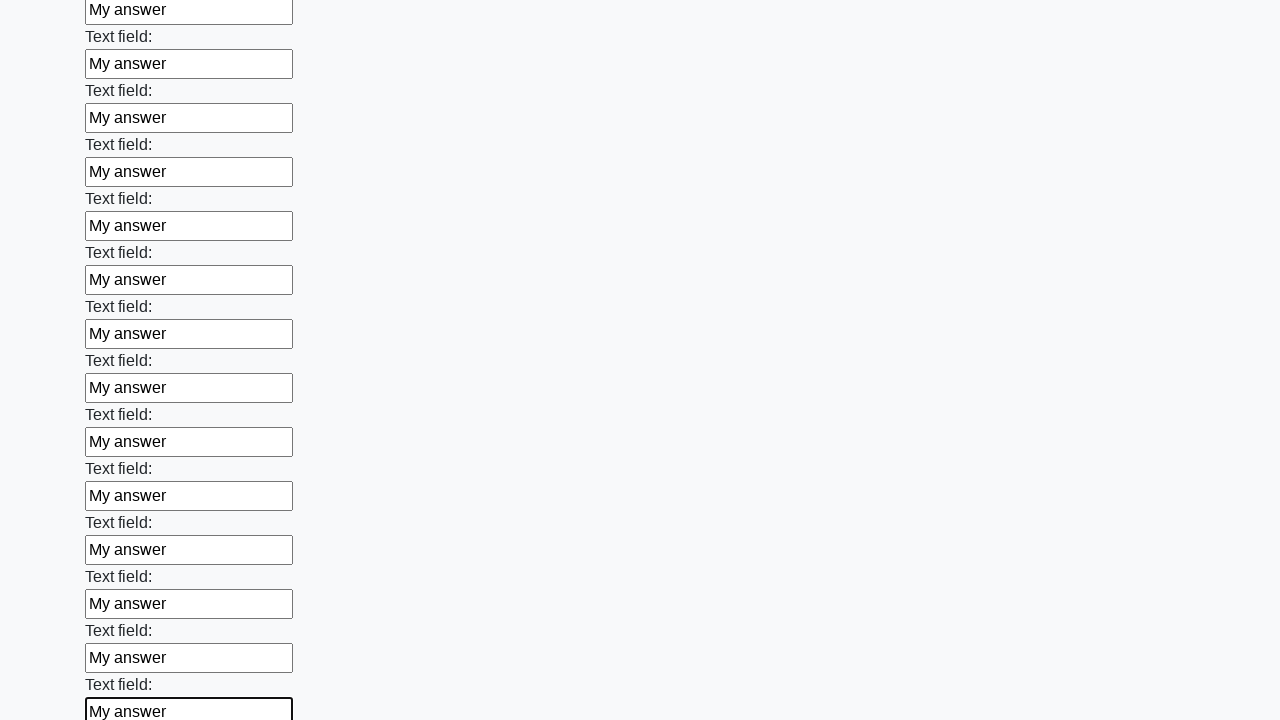

Filled an input field with 'My answer' on input >> nth=66
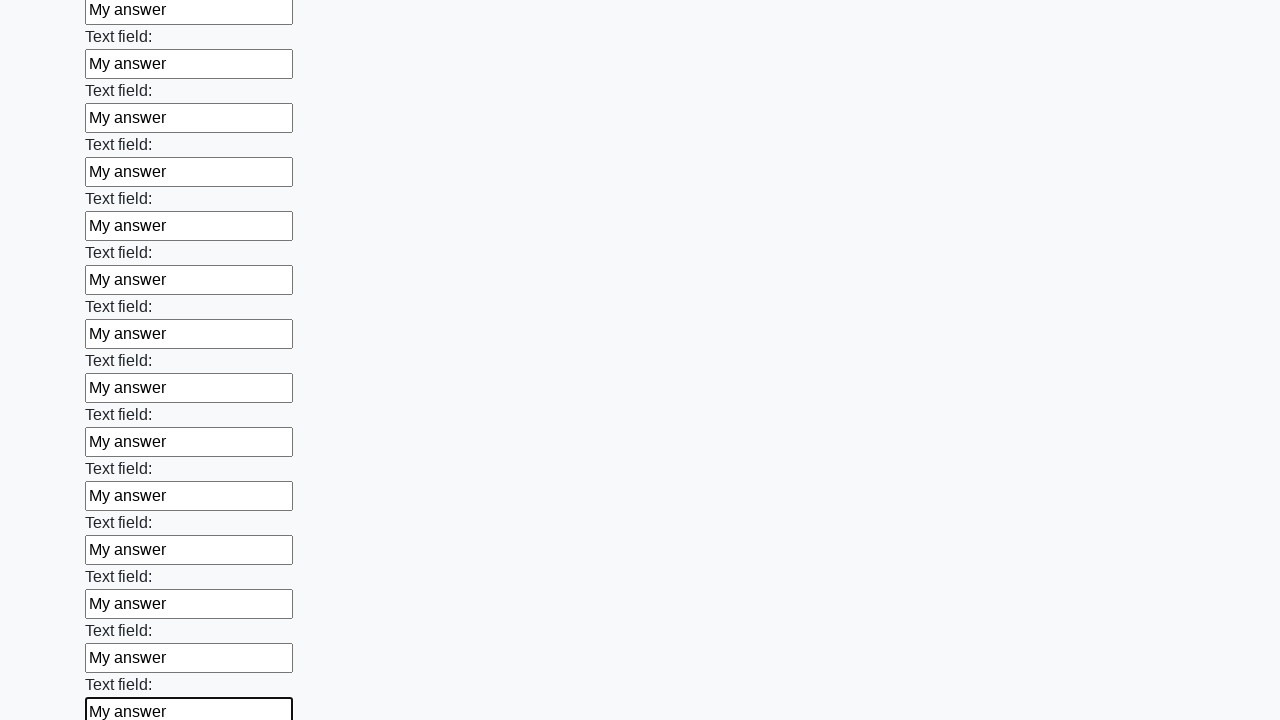

Filled an input field with 'My answer' on input >> nth=67
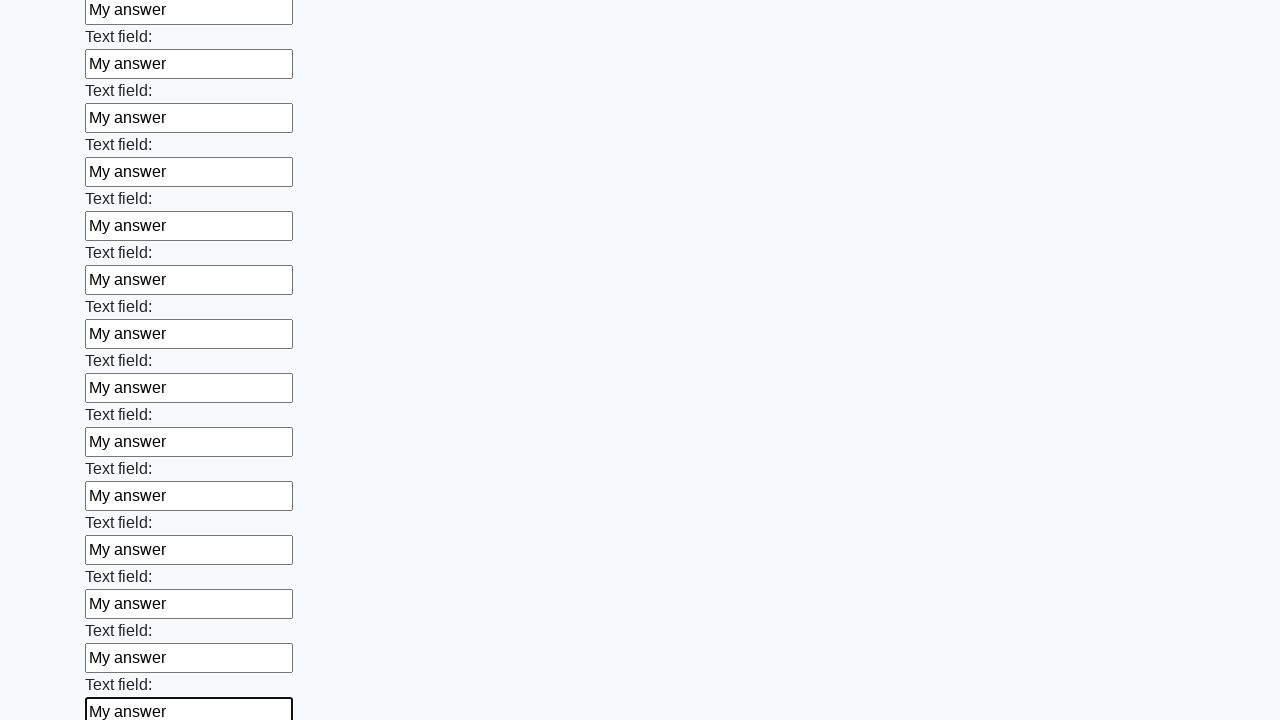

Filled an input field with 'My answer' on input >> nth=68
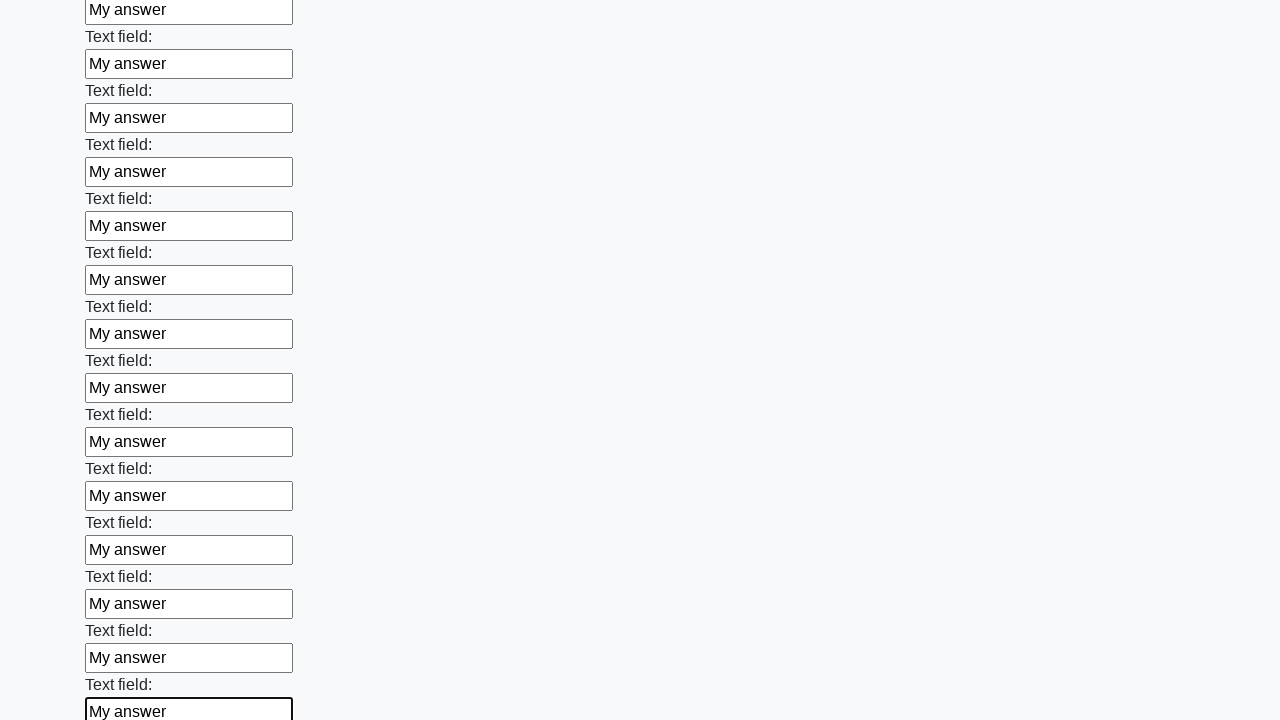

Filled an input field with 'My answer' on input >> nth=69
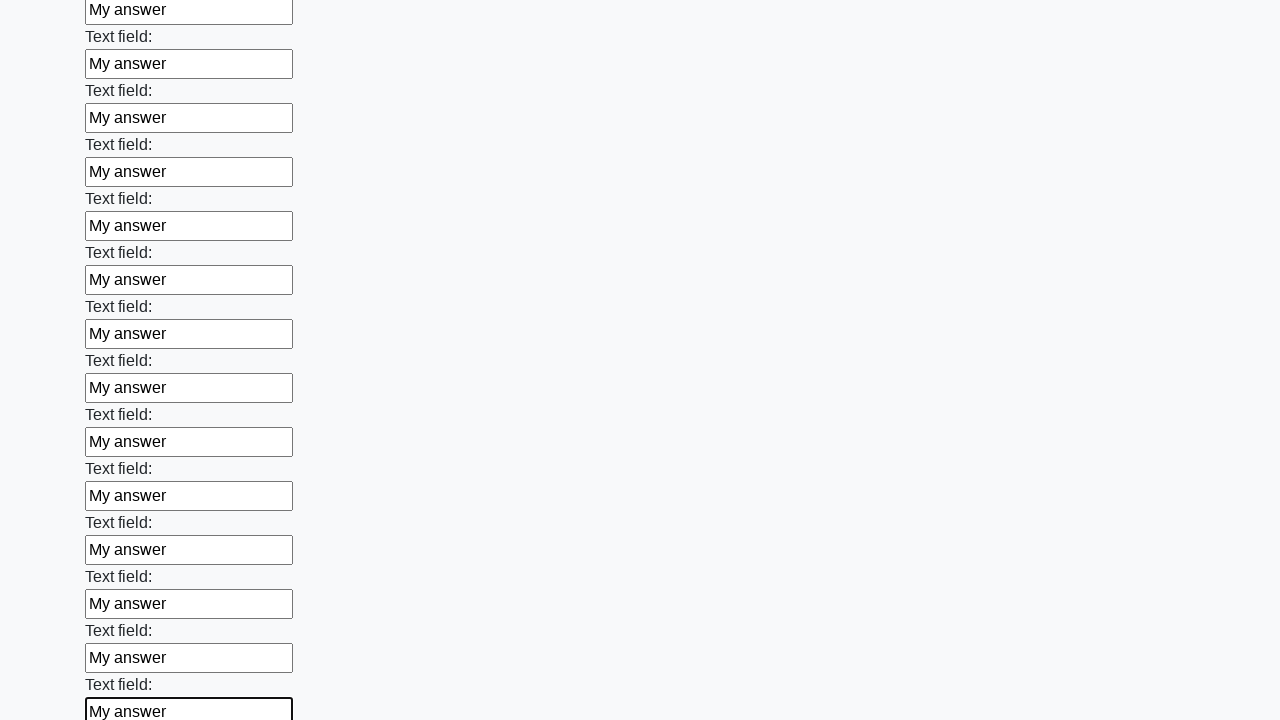

Filled an input field with 'My answer' on input >> nth=70
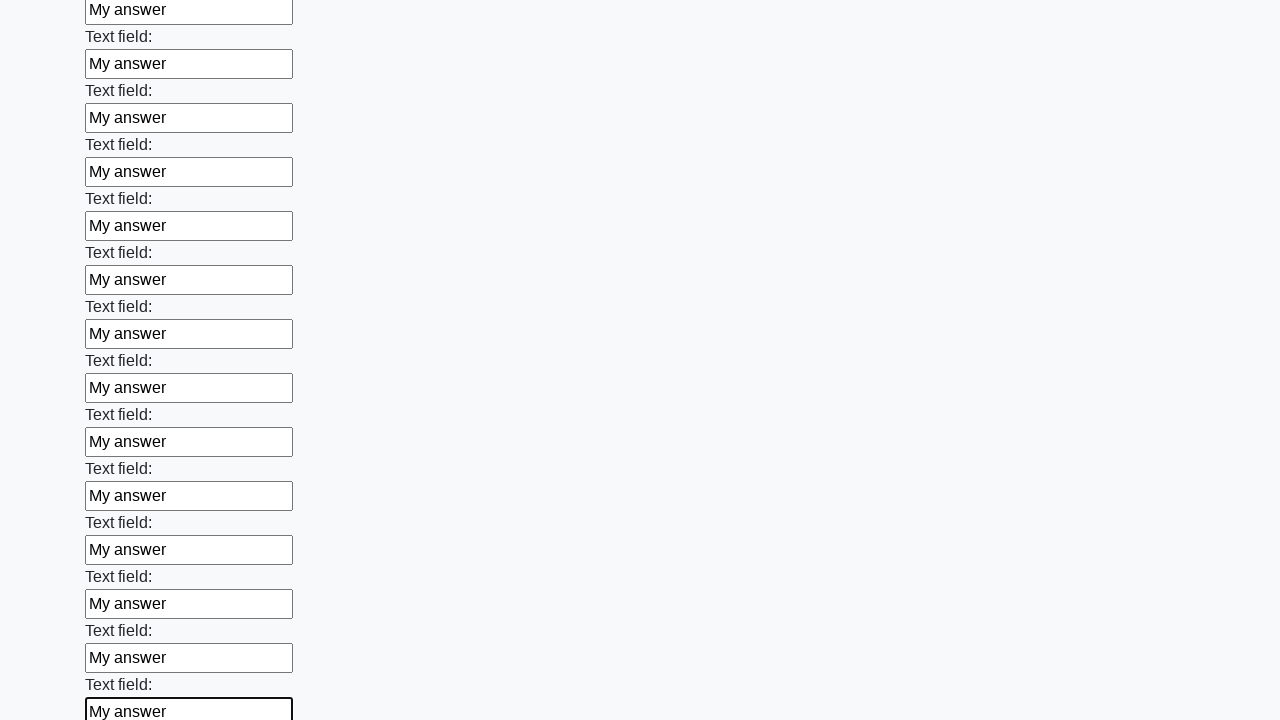

Filled an input field with 'My answer' on input >> nth=71
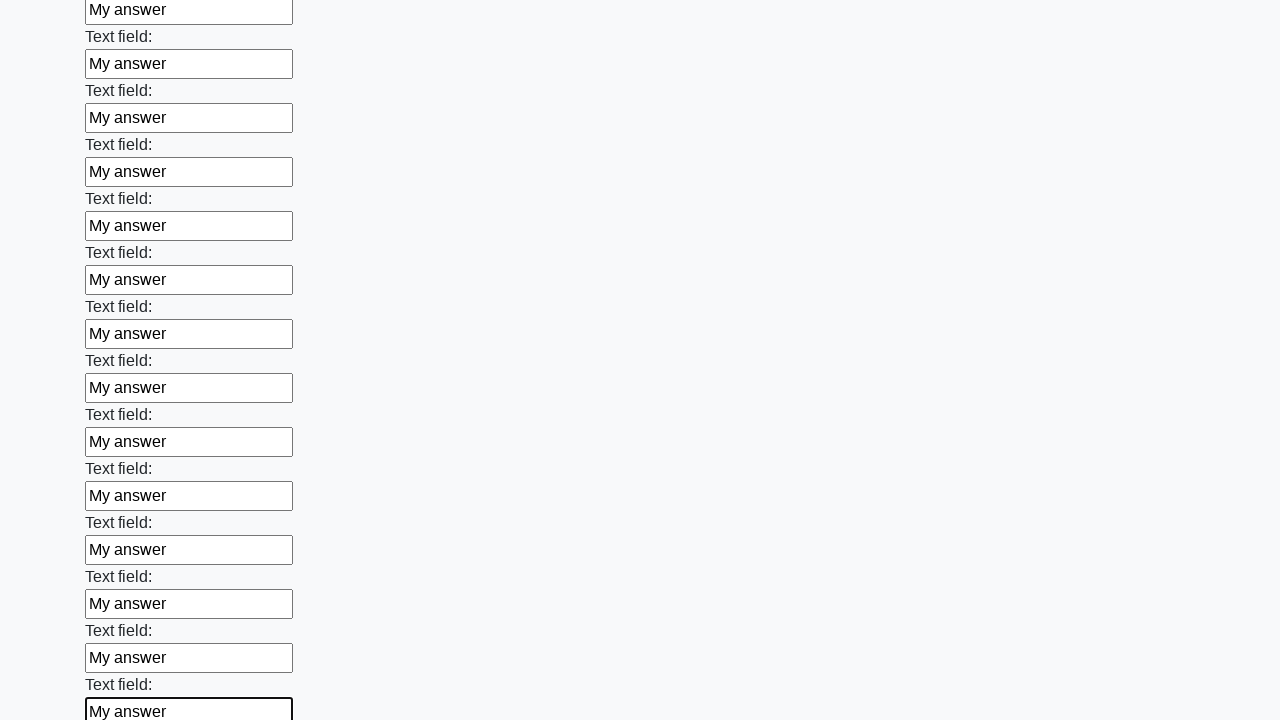

Filled an input field with 'My answer' on input >> nth=72
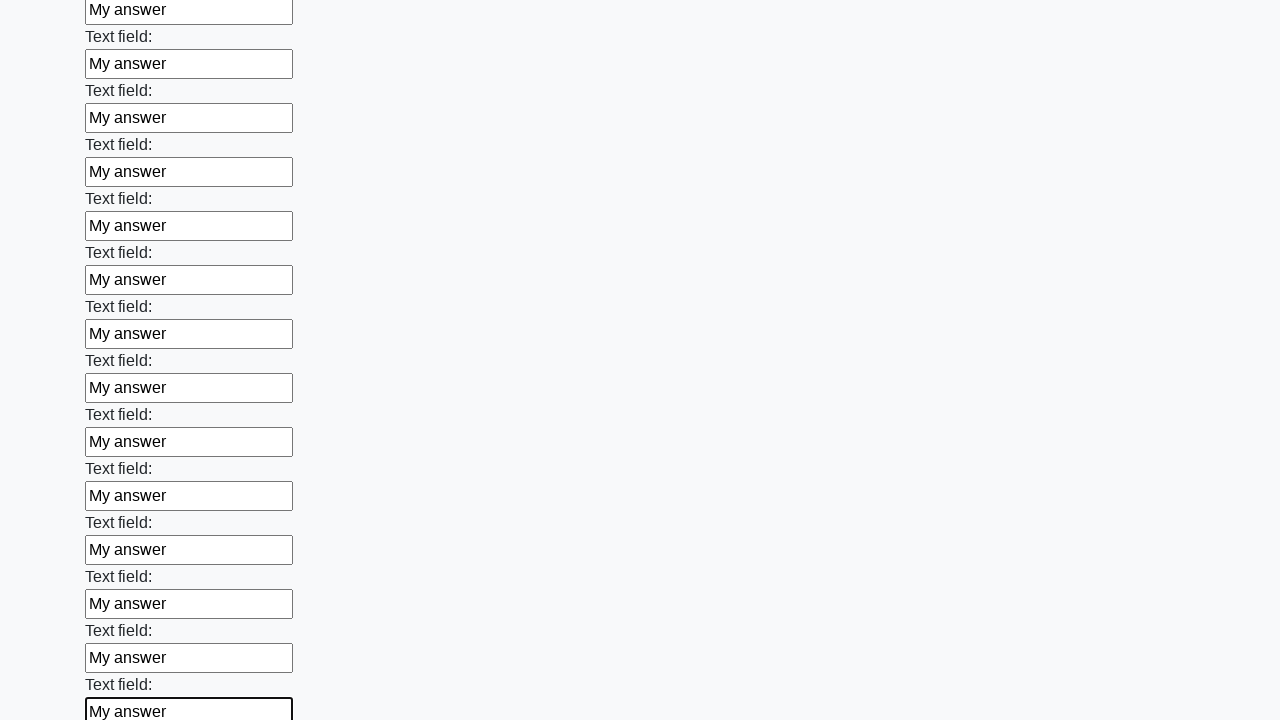

Filled an input field with 'My answer' on input >> nth=73
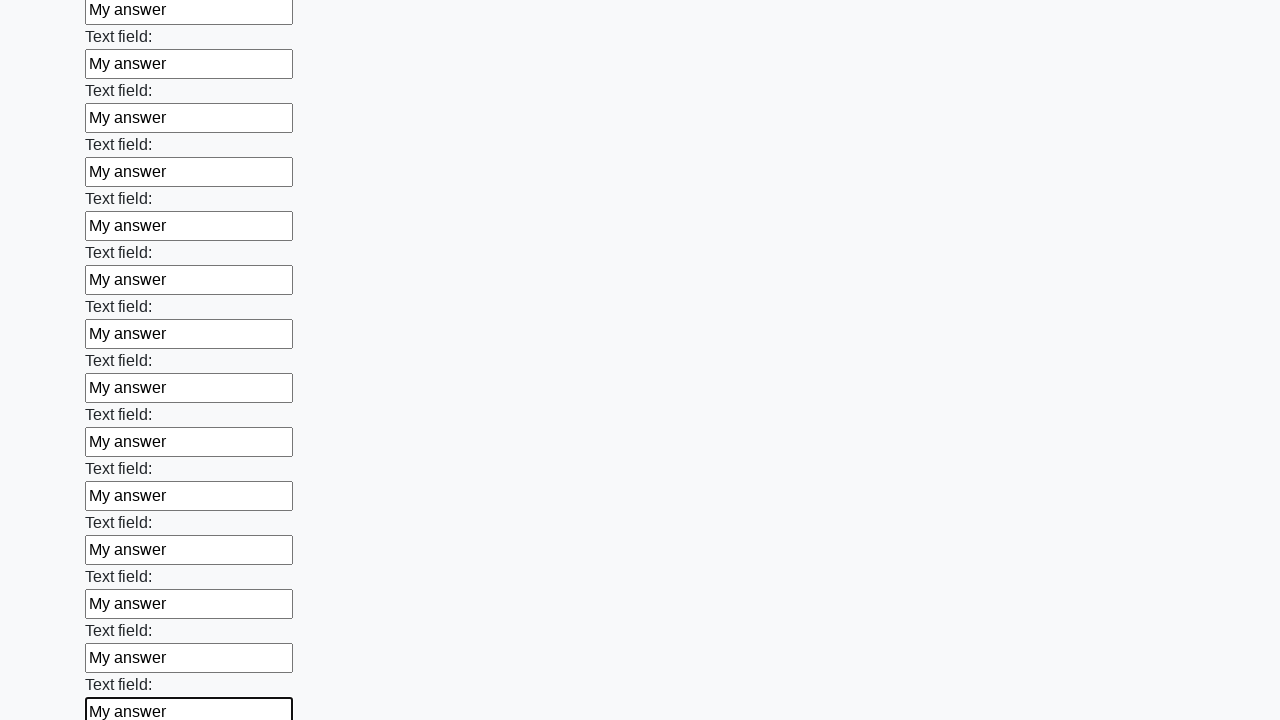

Filled an input field with 'My answer' on input >> nth=74
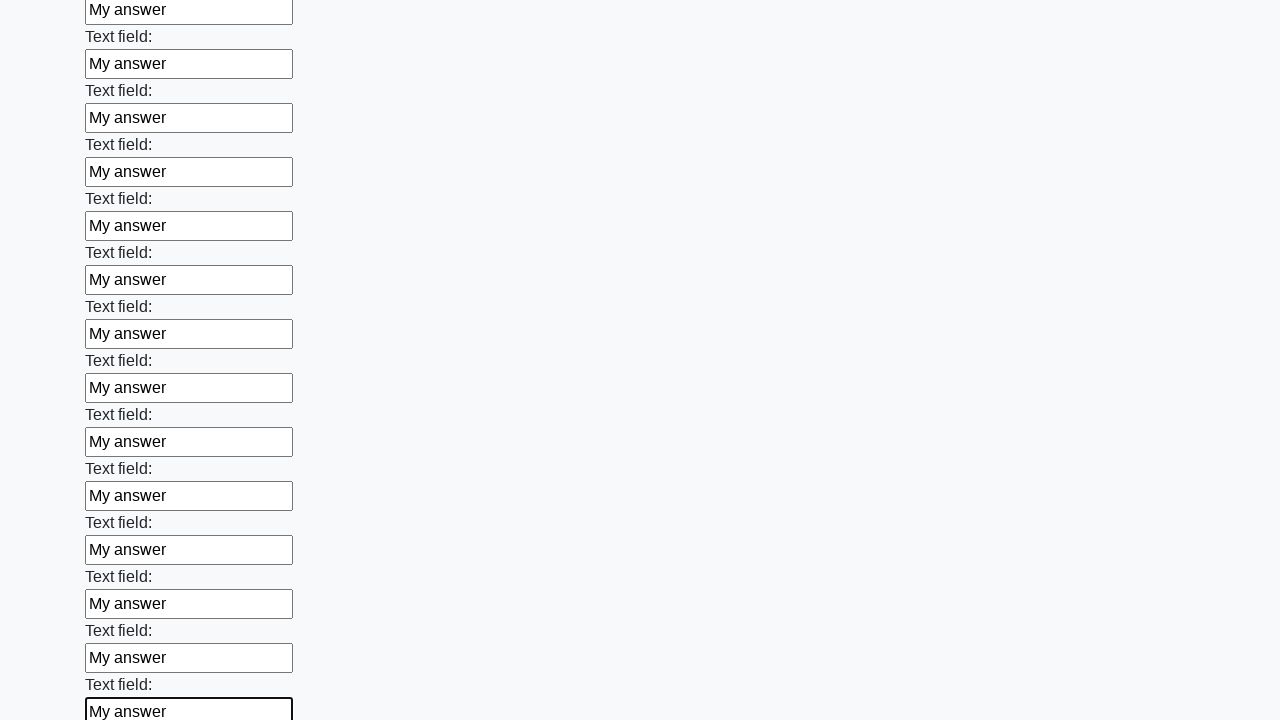

Filled an input field with 'My answer' on input >> nth=75
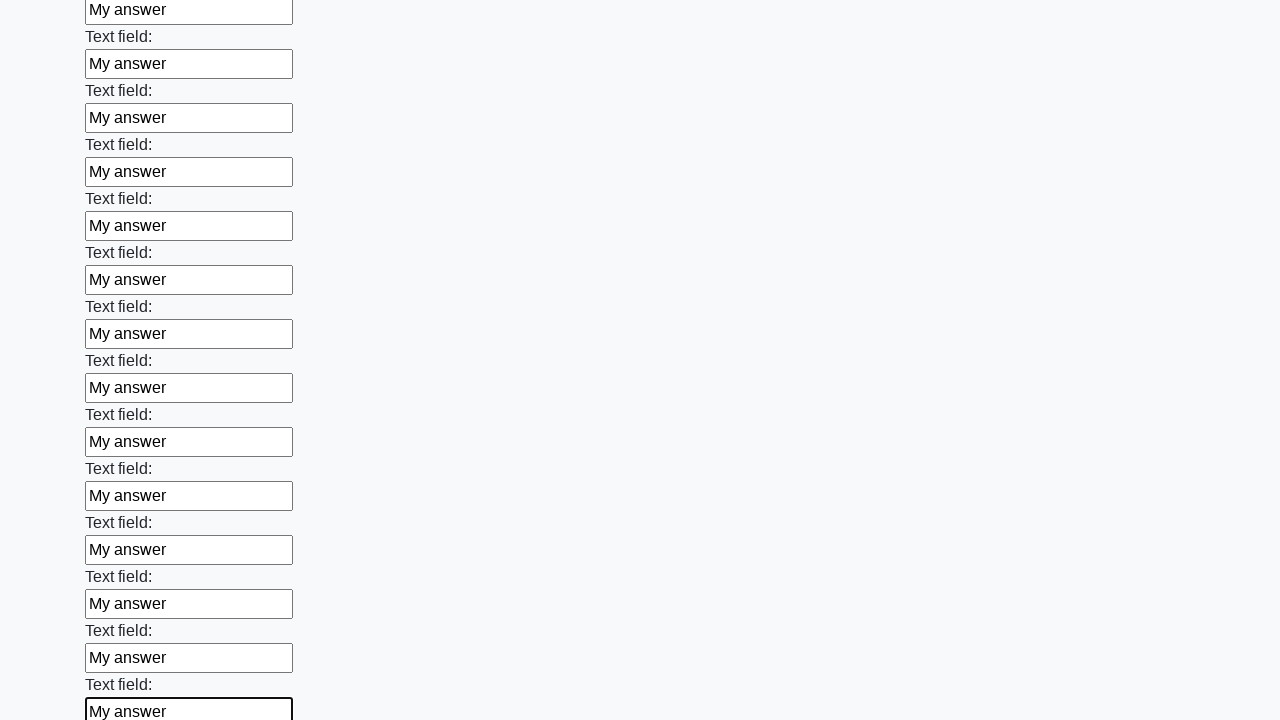

Filled an input field with 'My answer' on input >> nth=76
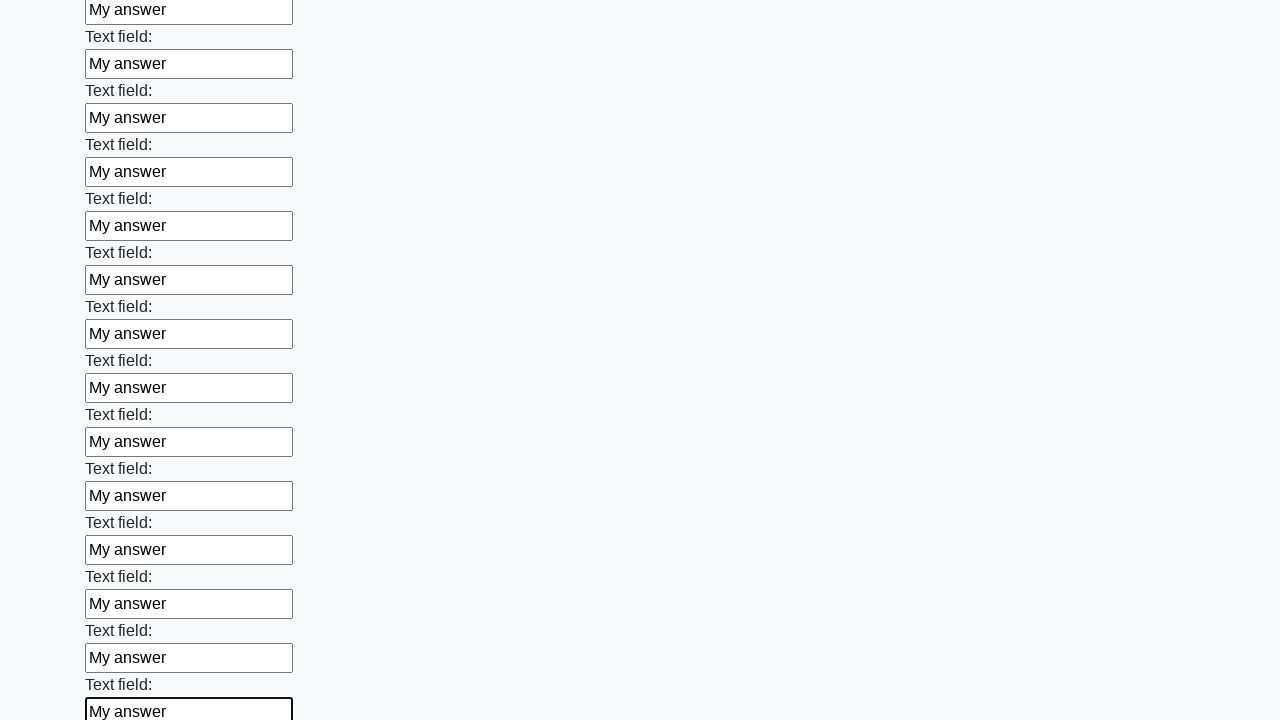

Filled an input field with 'My answer' on input >> nth=77
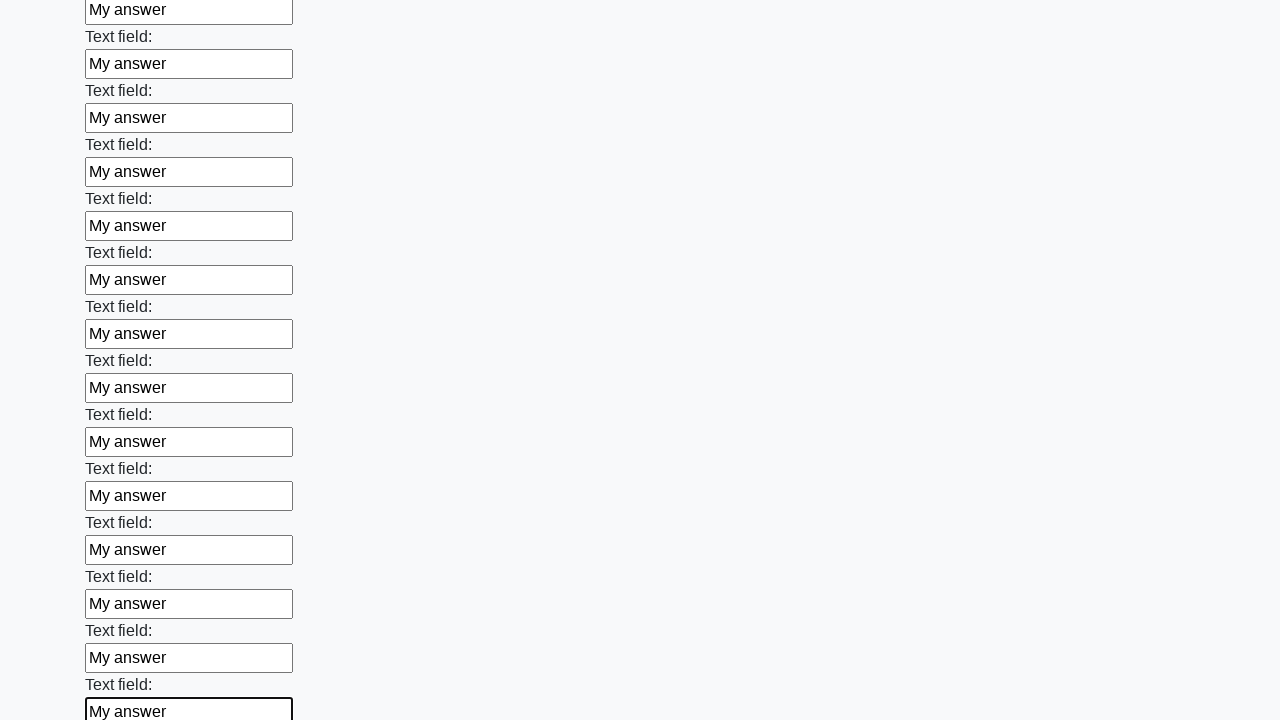

Filled an input field with 'My answer' on input >> nth=78
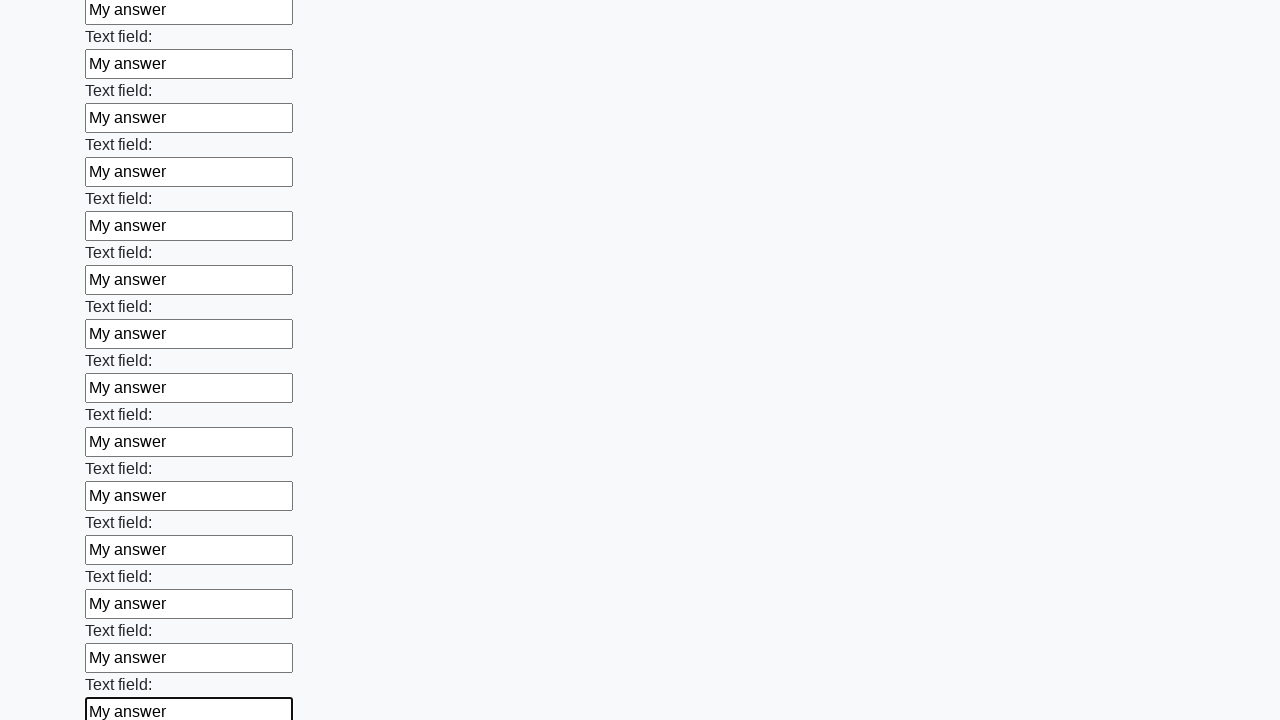

Filled an input field with 'My answer' on input >> nth=79
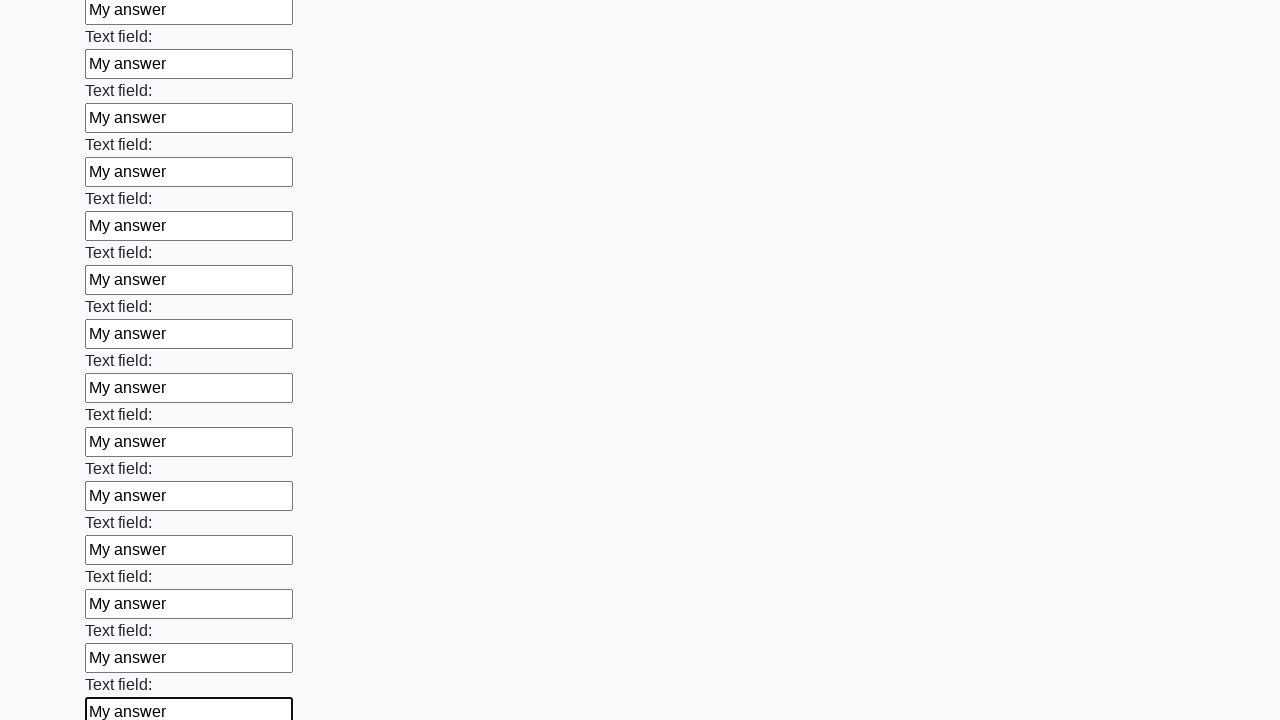

Filled an input field with 'My answer' on input >> nth=80
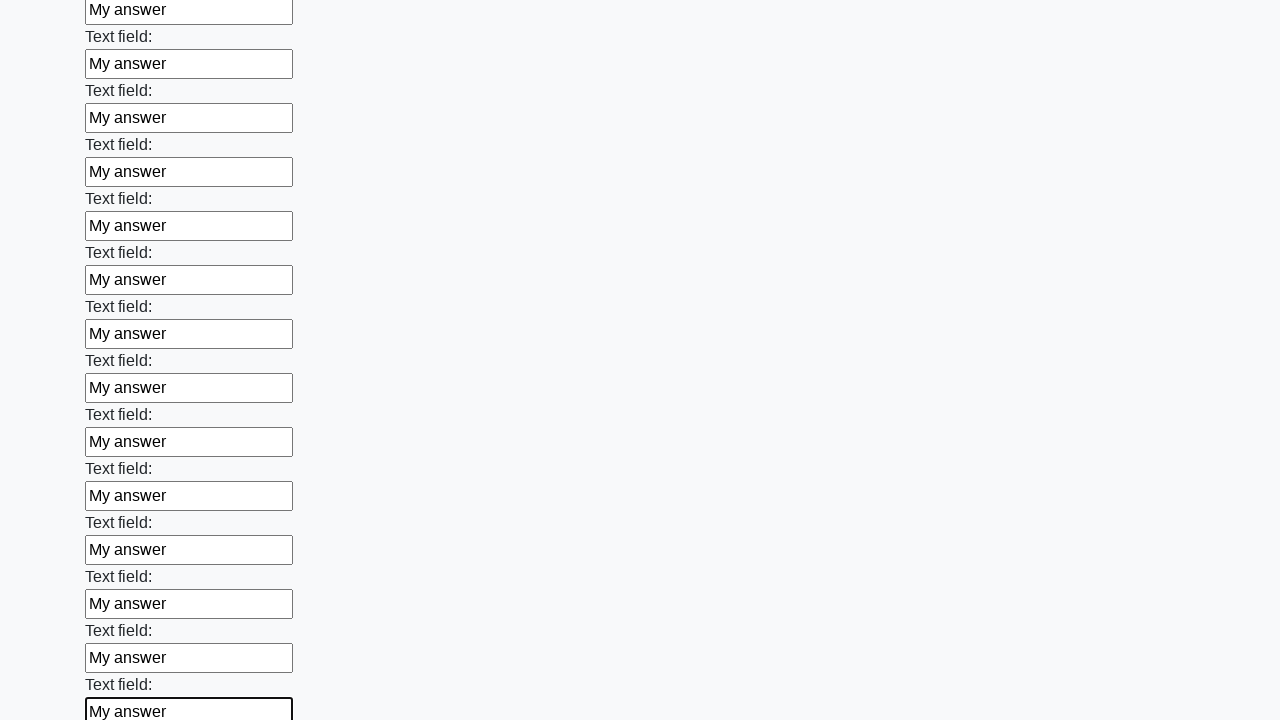

Filled an input field with 'My answer' on input >> nth=81
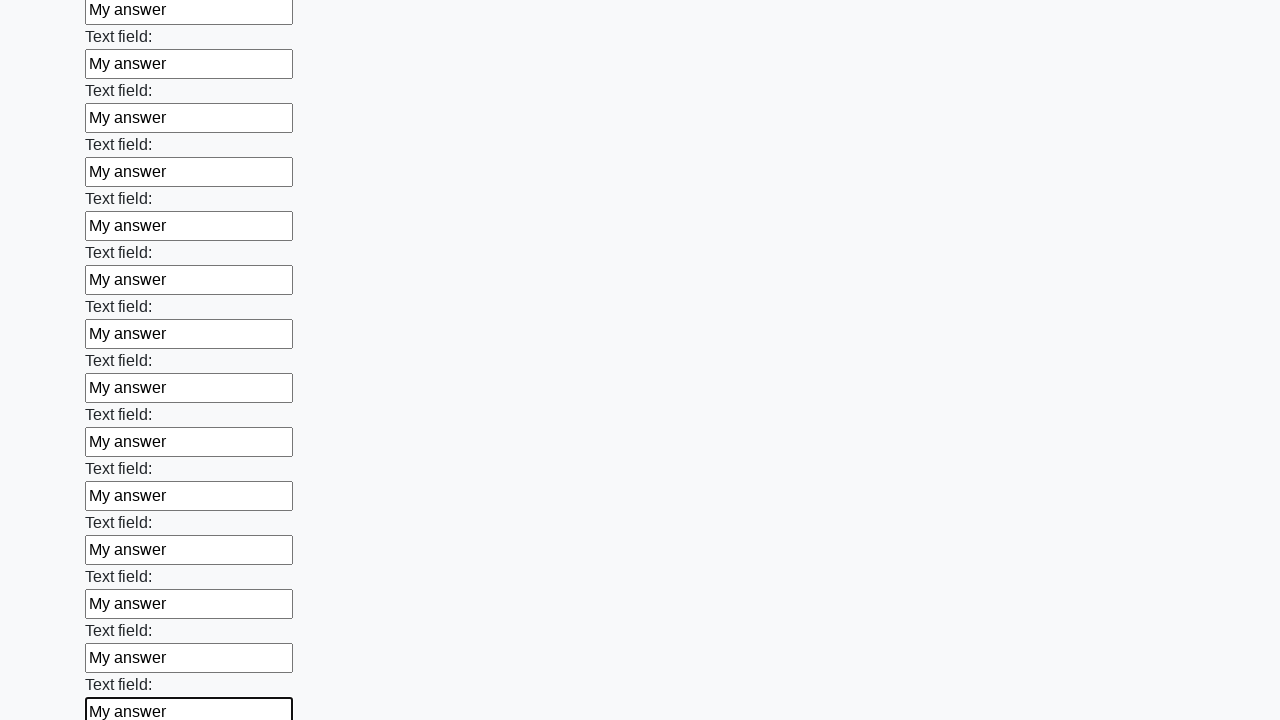

Filled an input field with 'My answer' on input >> nth=82
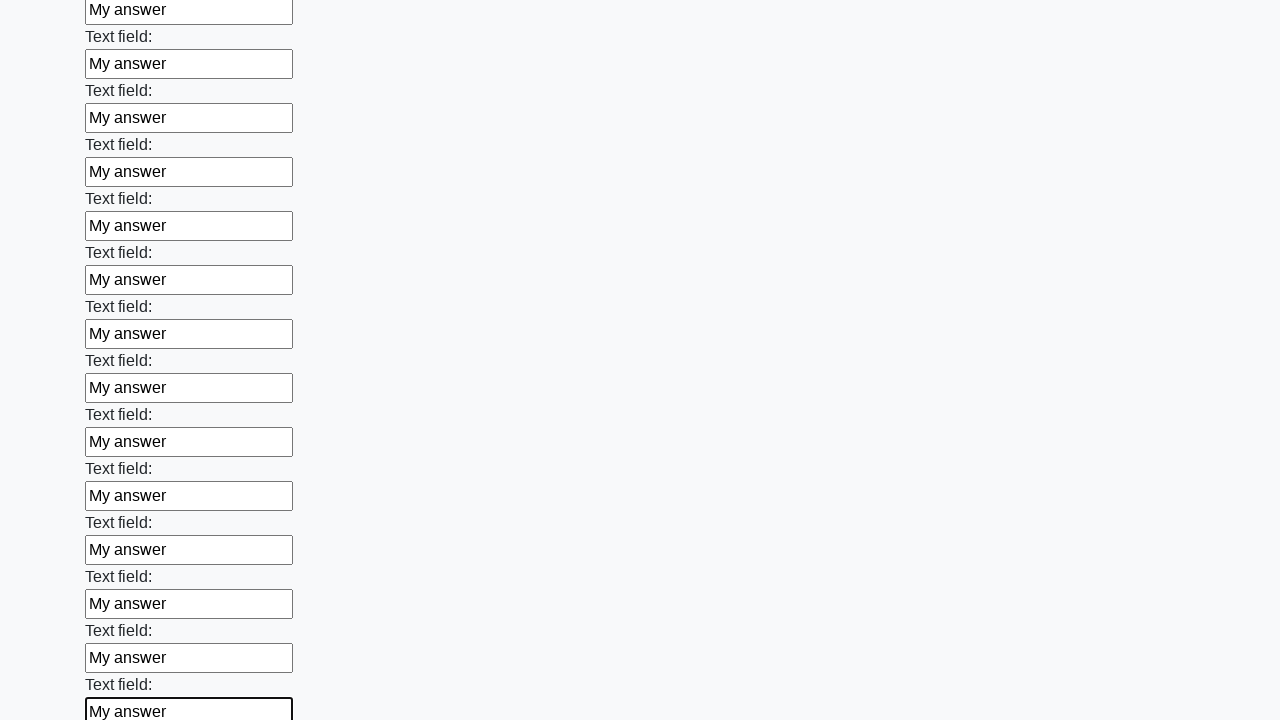

Filled an input field with 'My answer' on input >> nth=83
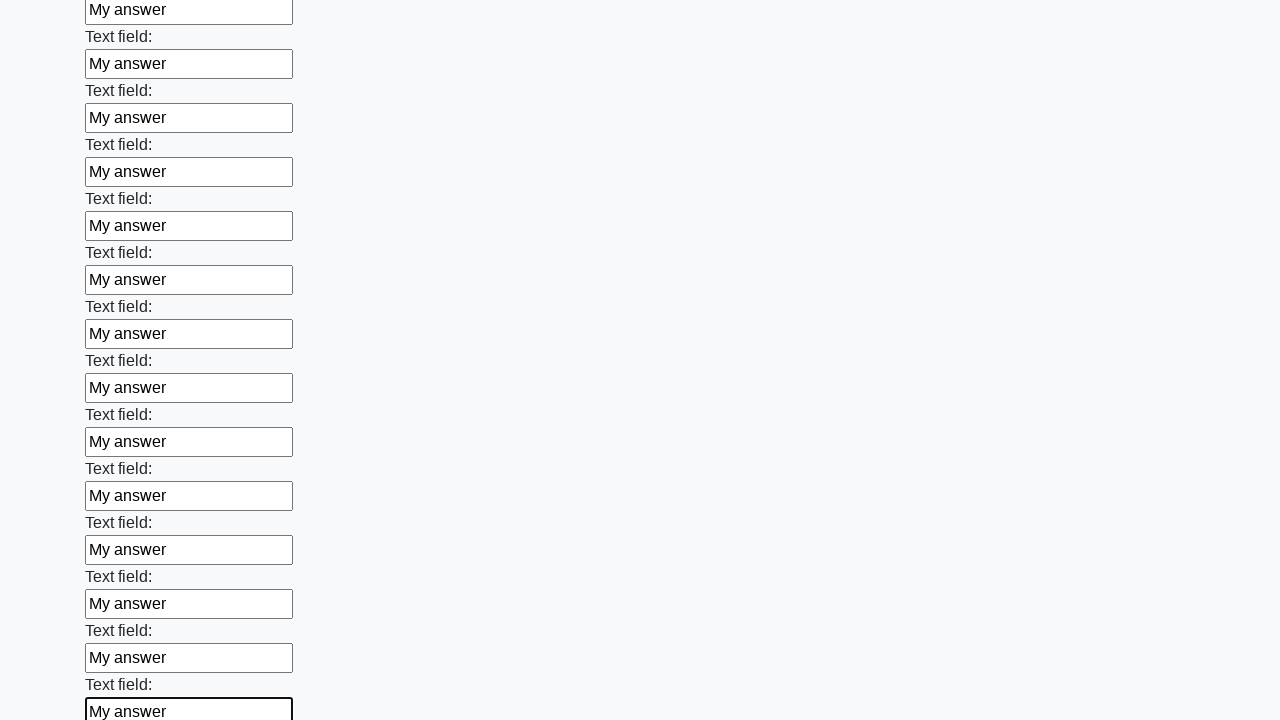

Filled an input field with 'My answer' on input >> nth=84
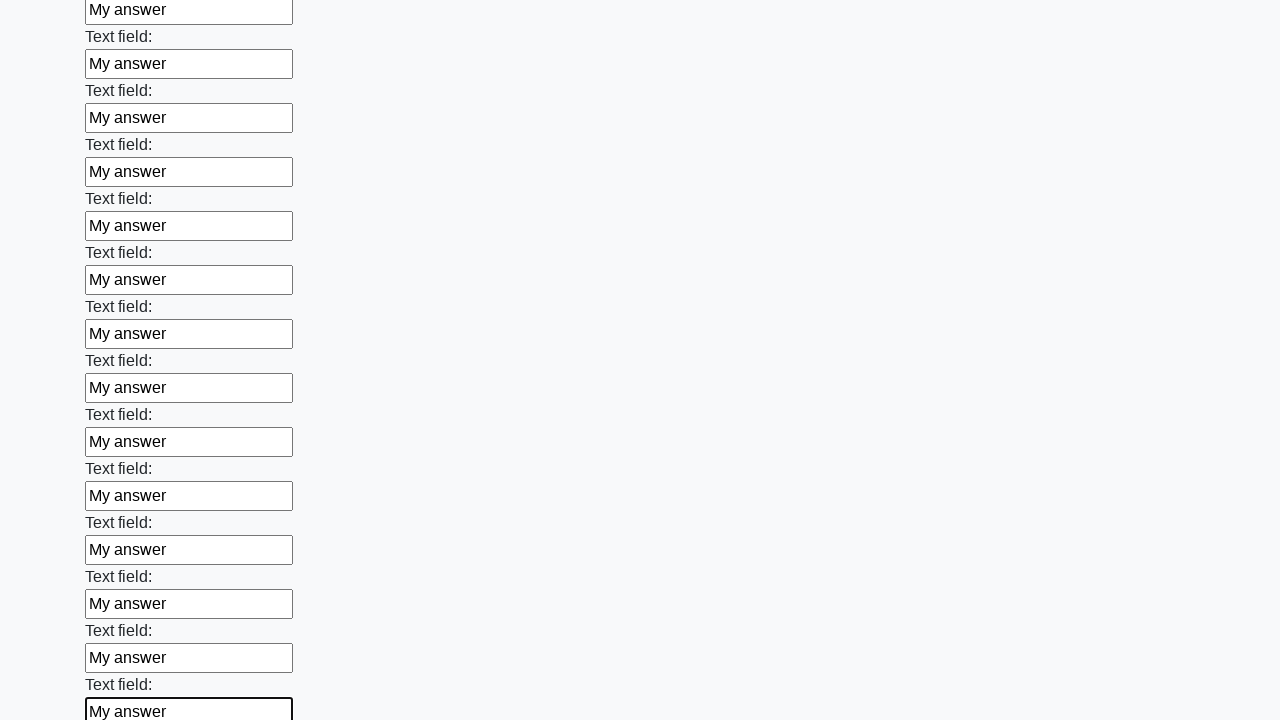

Filled an input field with 'My answer' on input >> nth=85
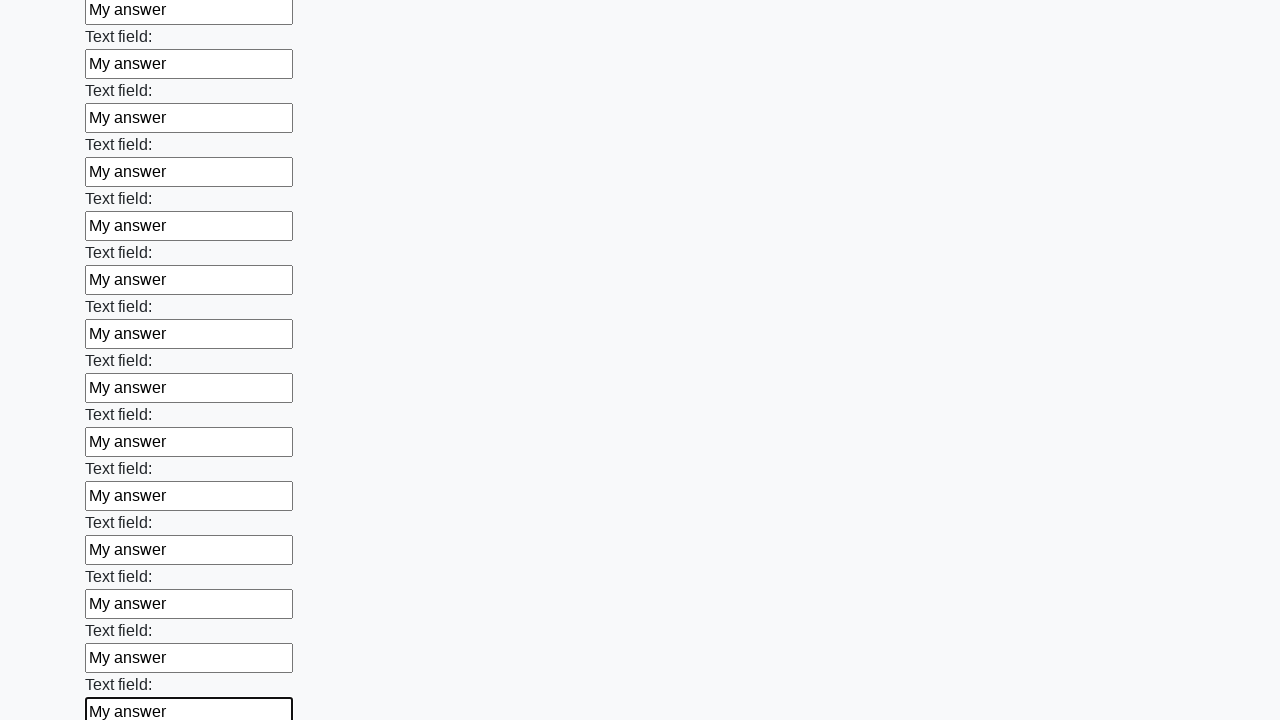

Filled an input field with 'My answer' on input >> nth=86
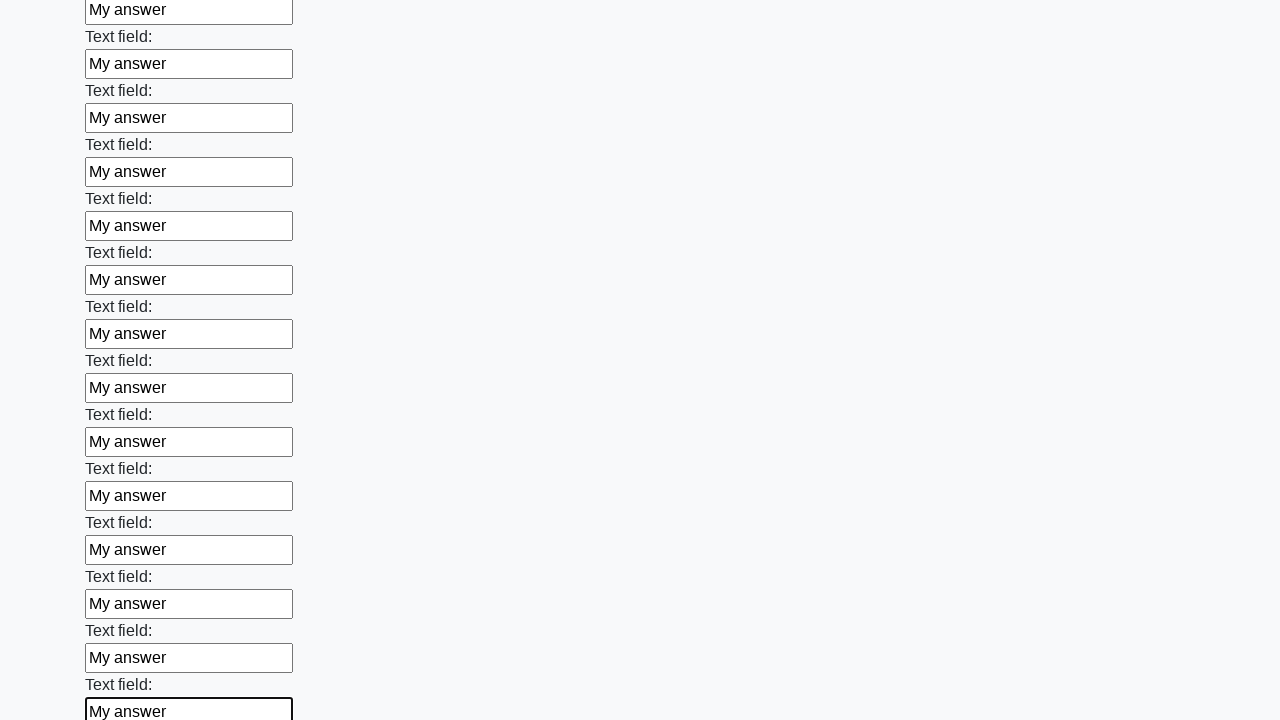

Filled an input field with 'My answer' on input >> nth=87
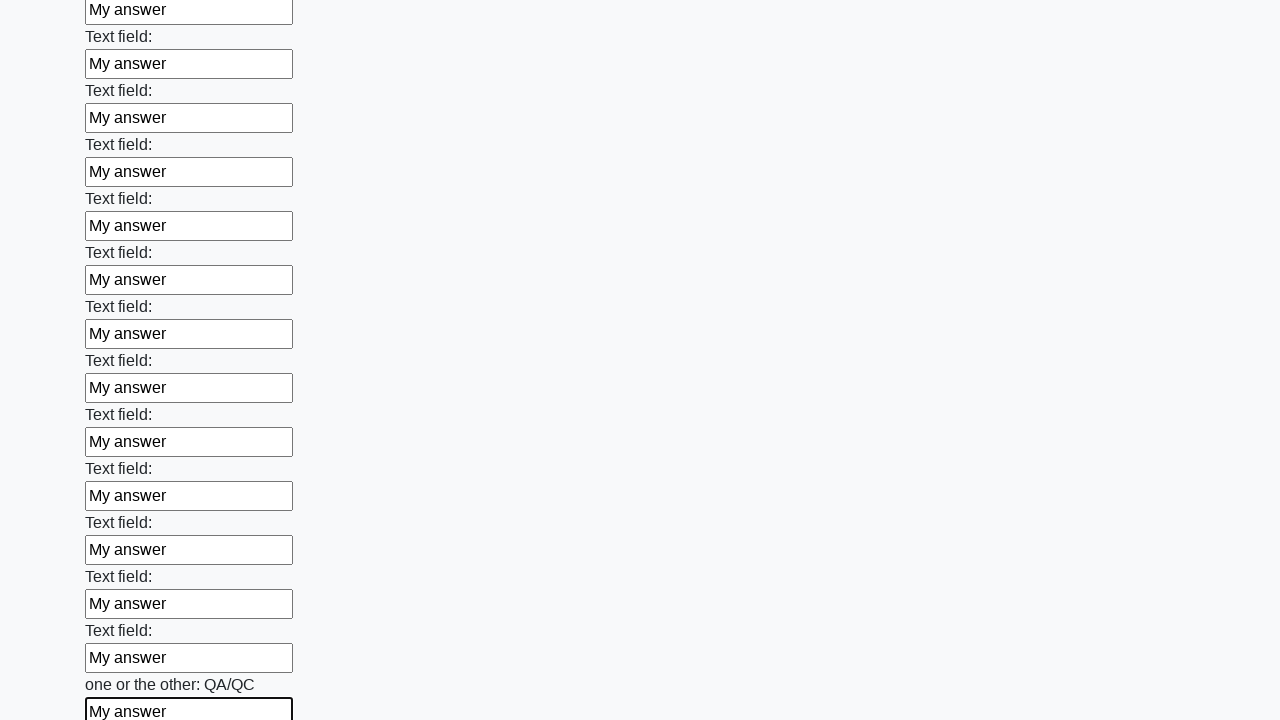

Filled an input field with 'My answer' on input >> nth=88
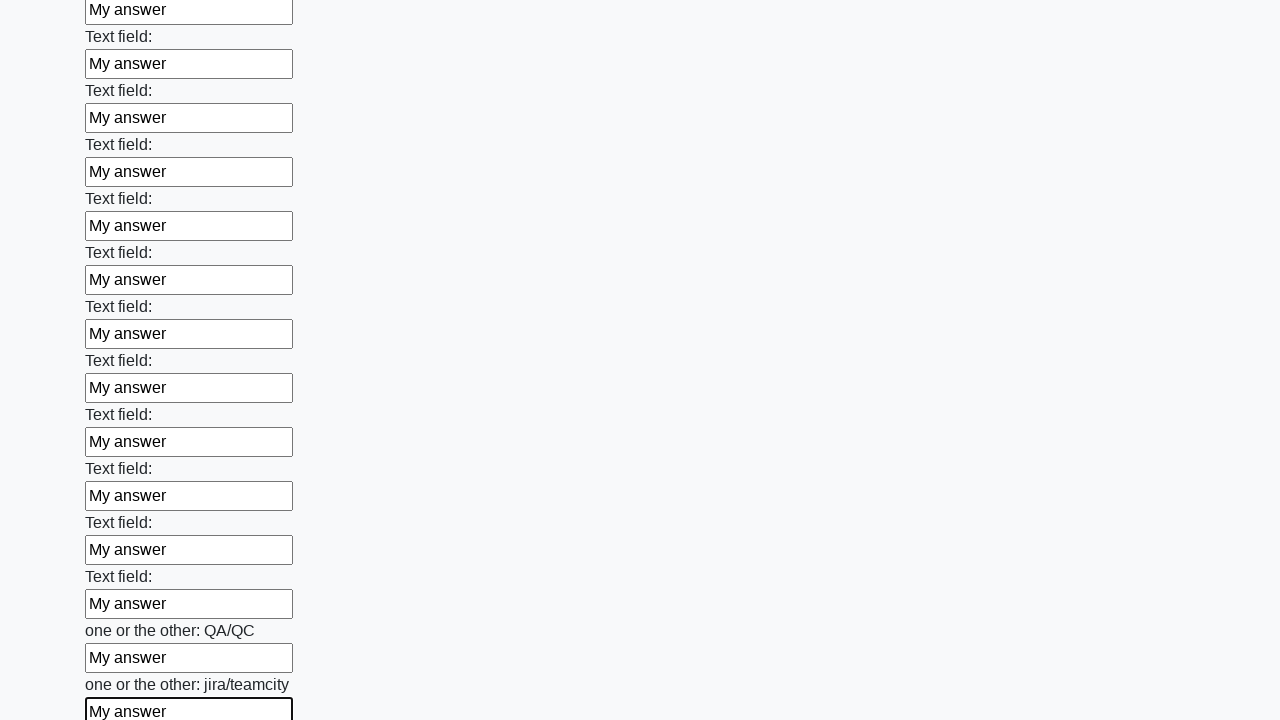

Filled an input field with 'My answer' on input >> nth=89
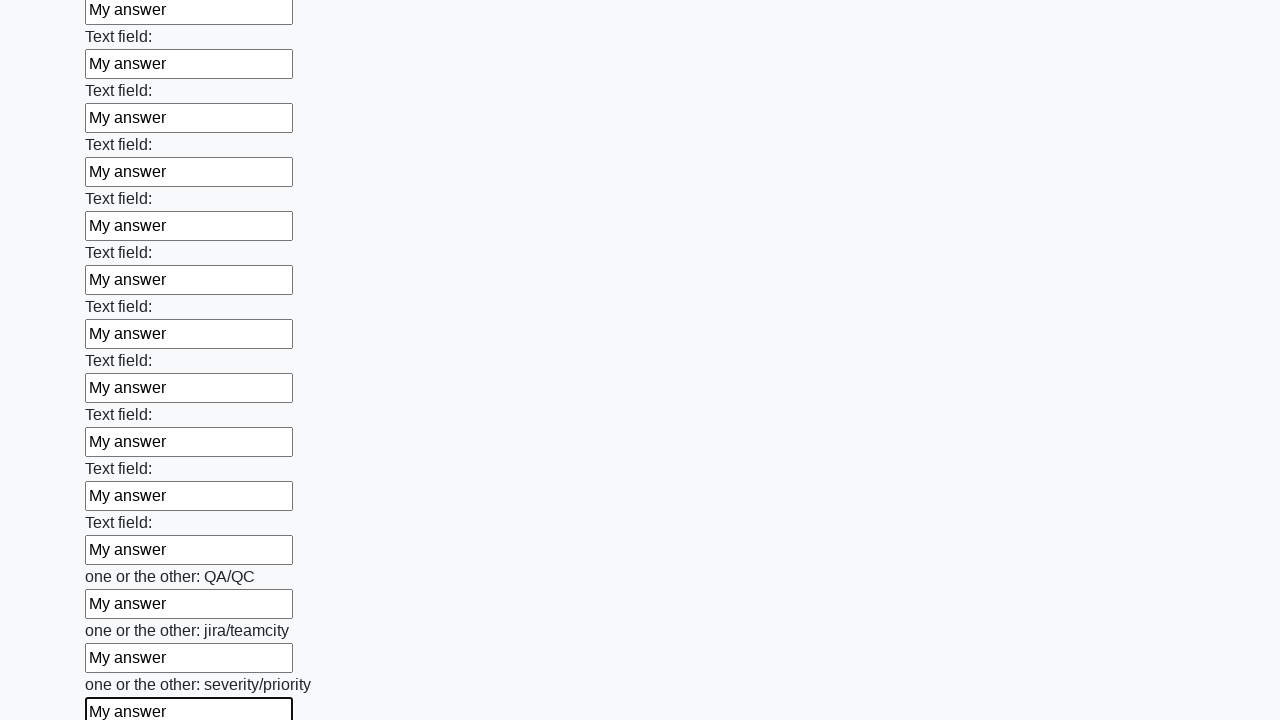

Filled an input field with 'My answer' on input >> nth=90
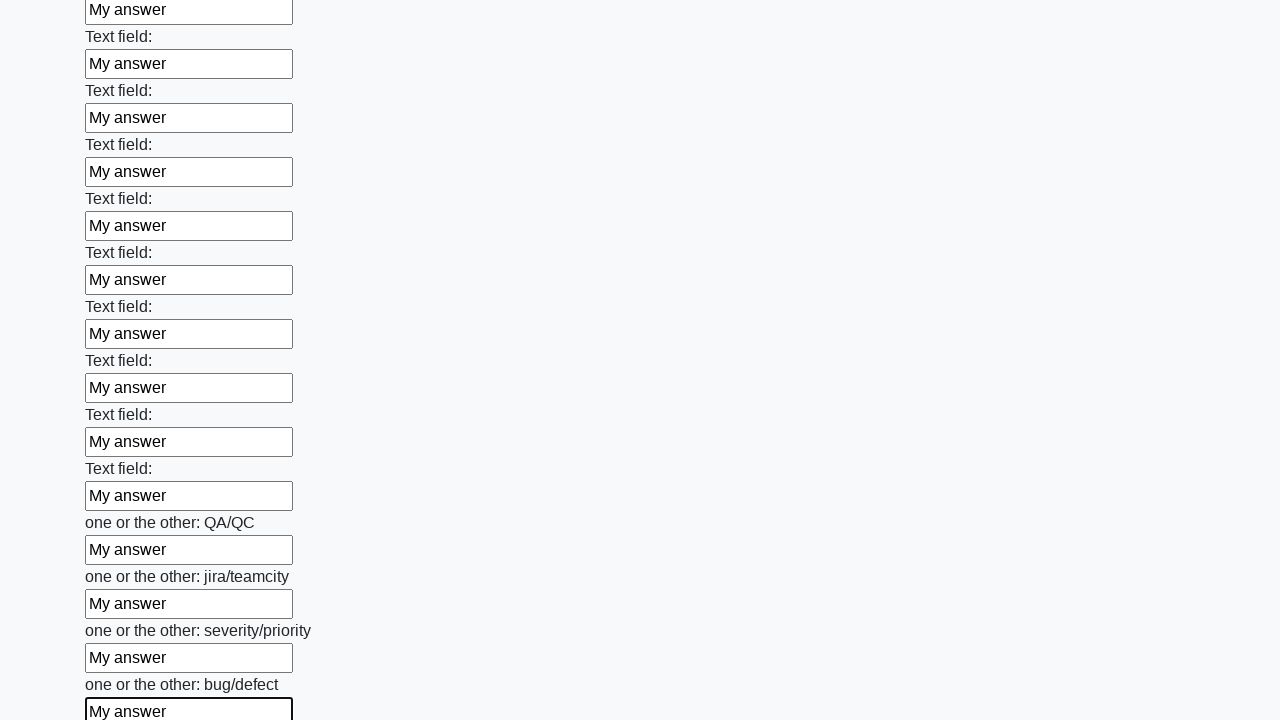

Filled an input field with 'My answer' on input >> nth=91
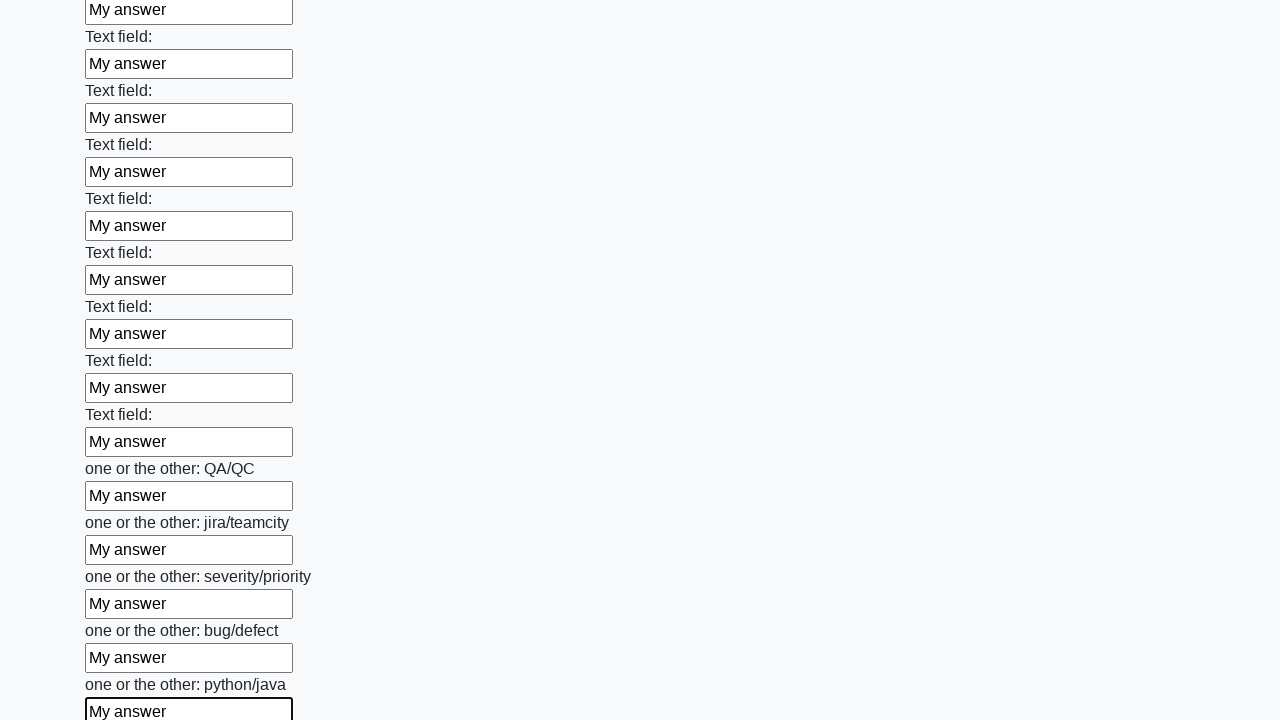

Filled an input field with 'My answer' on input >> nth=92
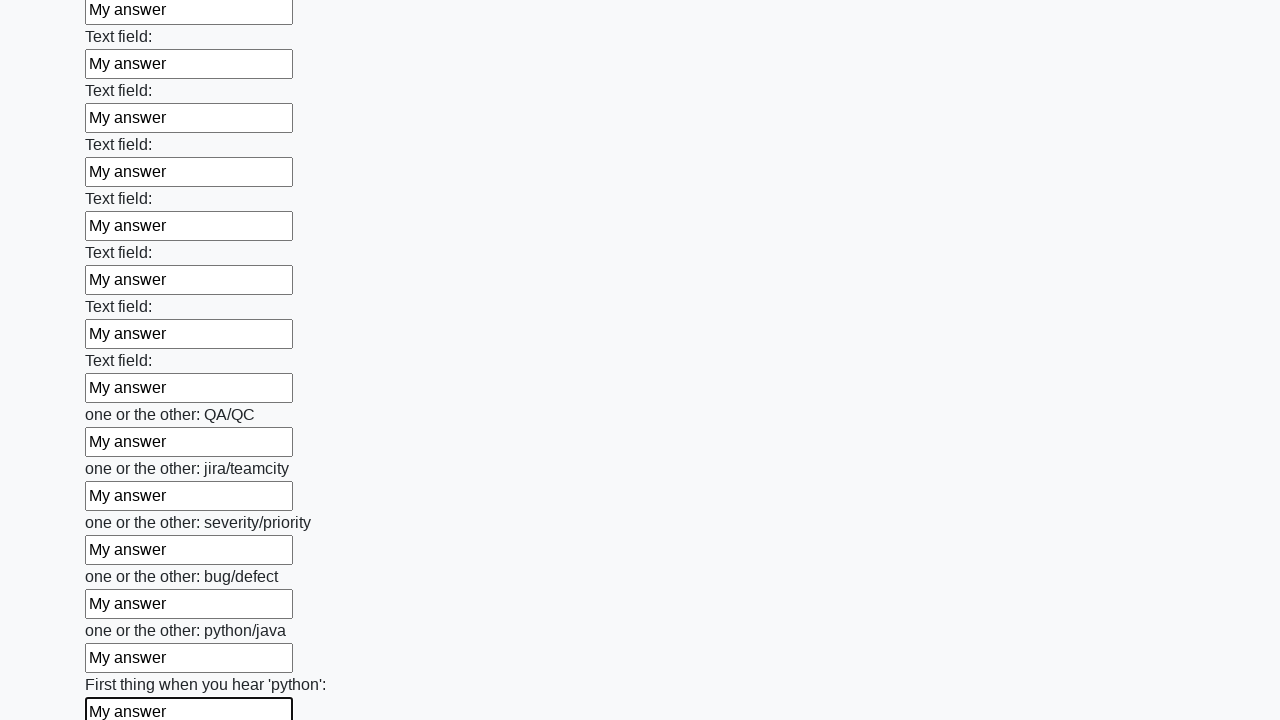

Filled an input field with 'My answer' on input >> nth=93
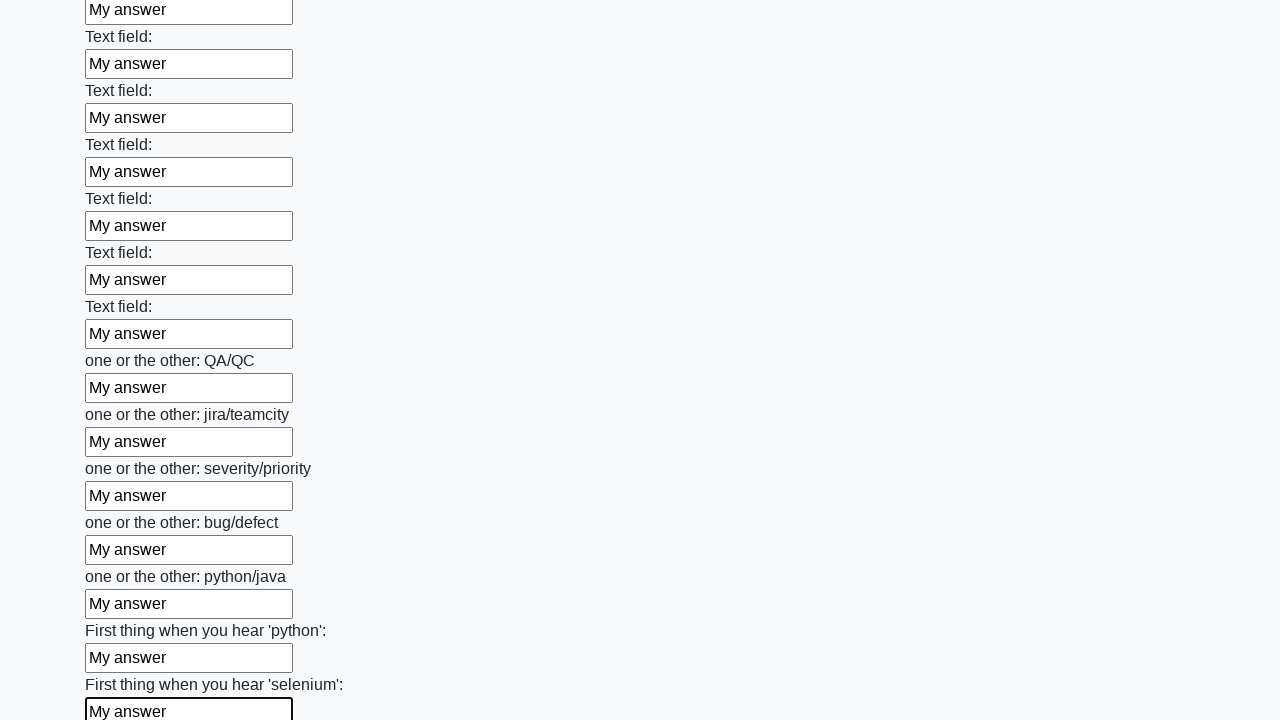

Filled an input field with 'My answer' on input >> nth=94
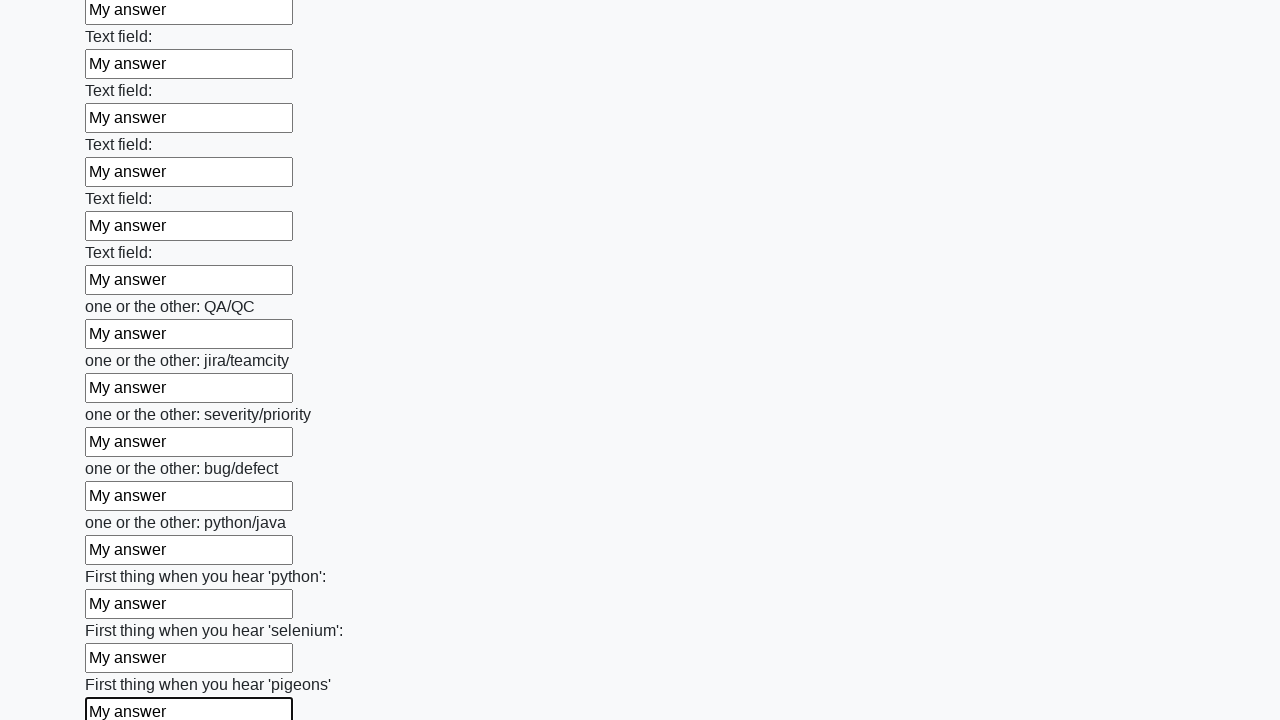

Filled an input field with 'My answer' on input >> nth=95
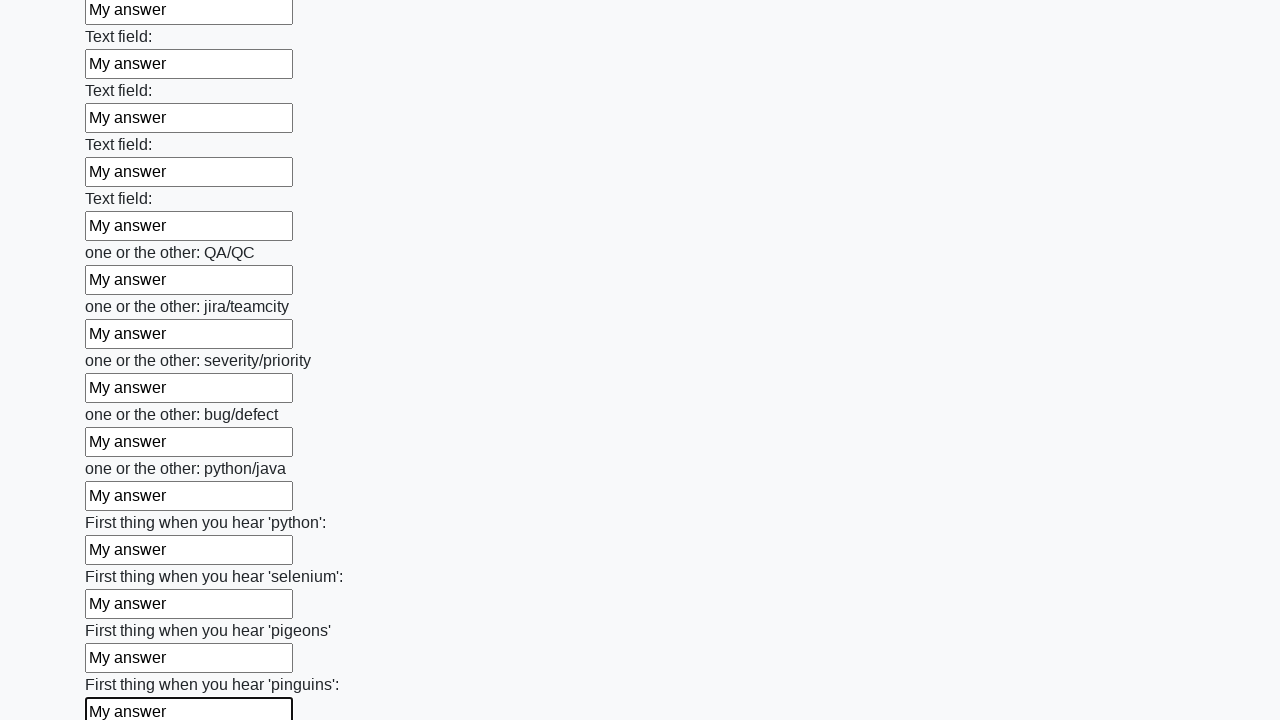

Filled an input field with 'My answer' on input >> nth=96
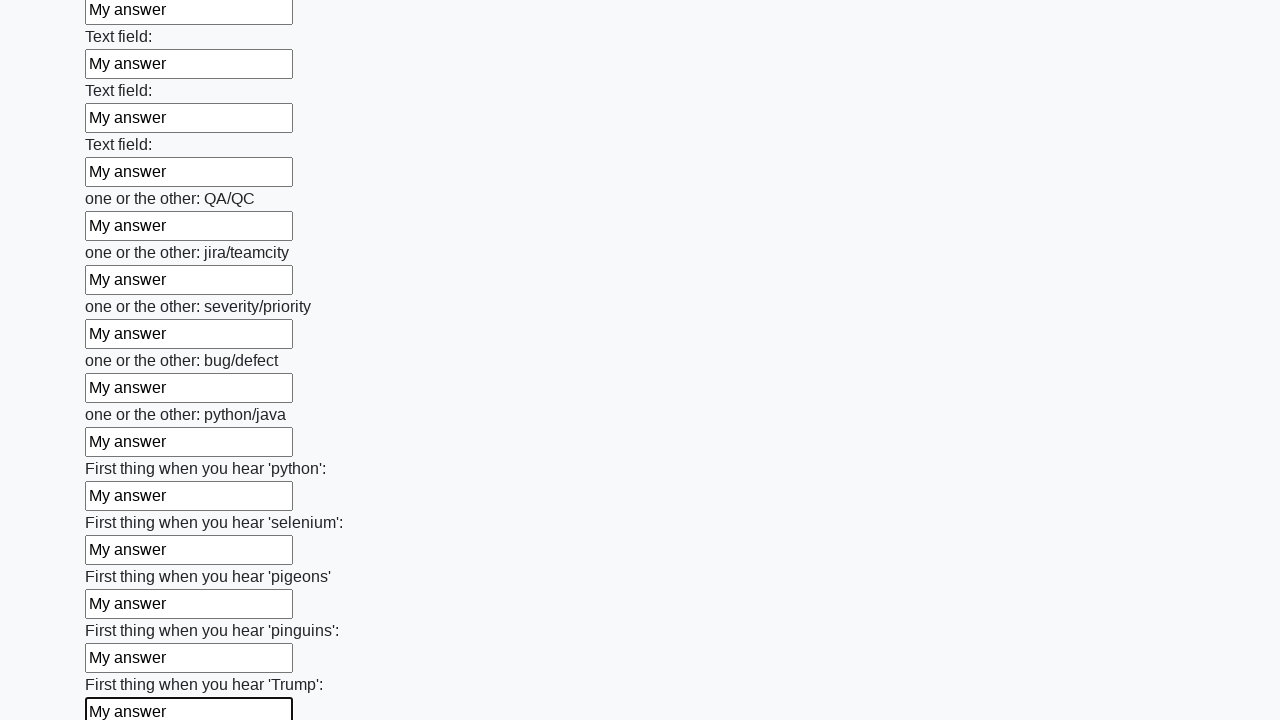

Filled an input field with 'My answer' on input >> nth=97
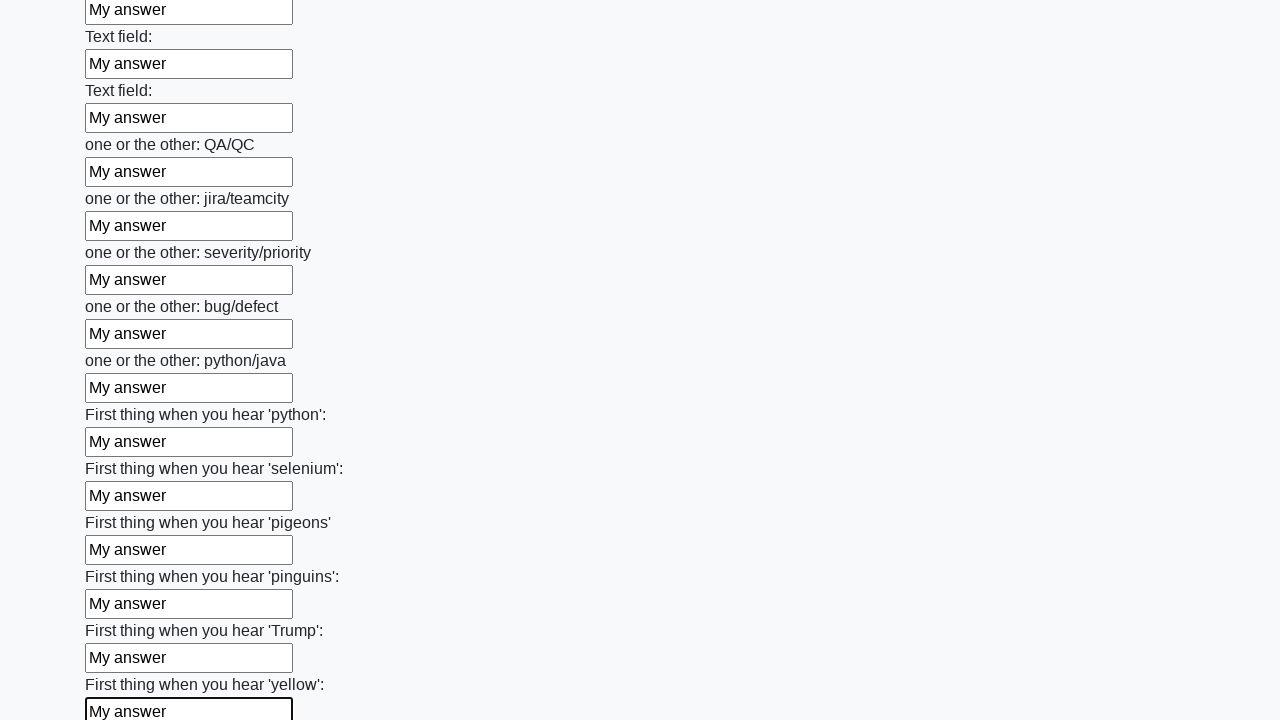

Filled an input field with 'My answer' on input >> nth=98
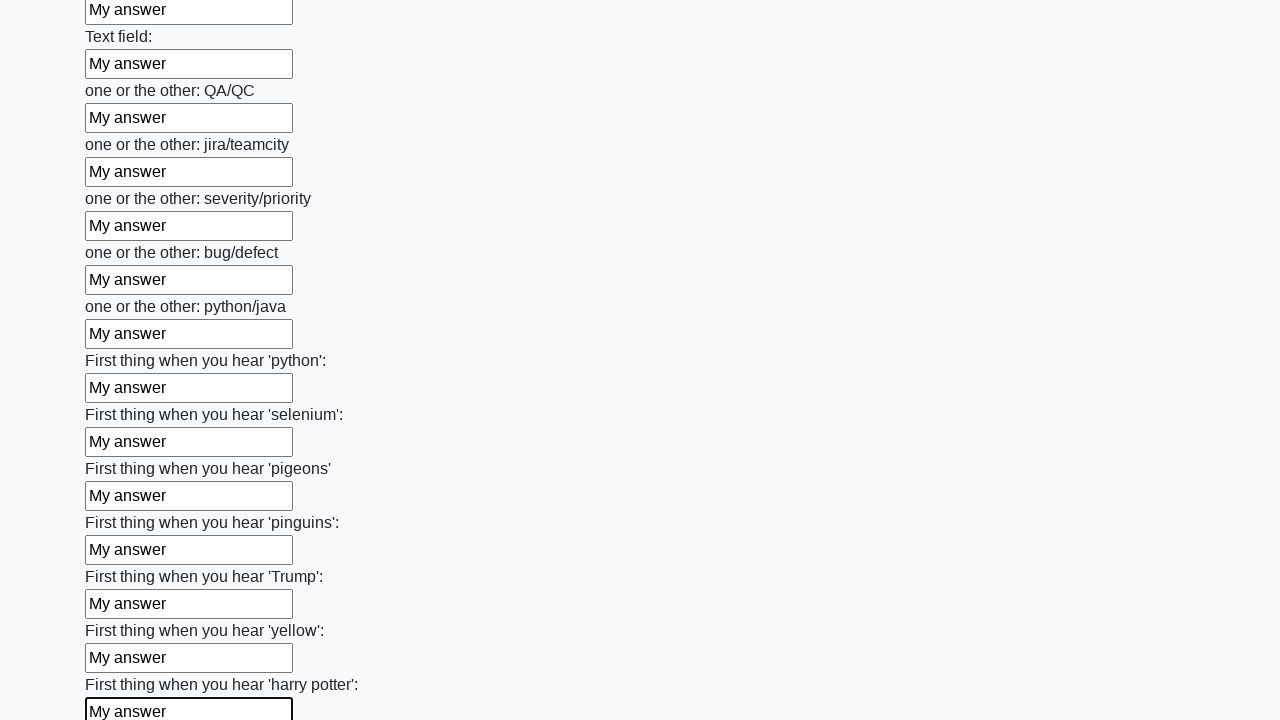

Filled an input field with 'My answer' on input >> nth=99
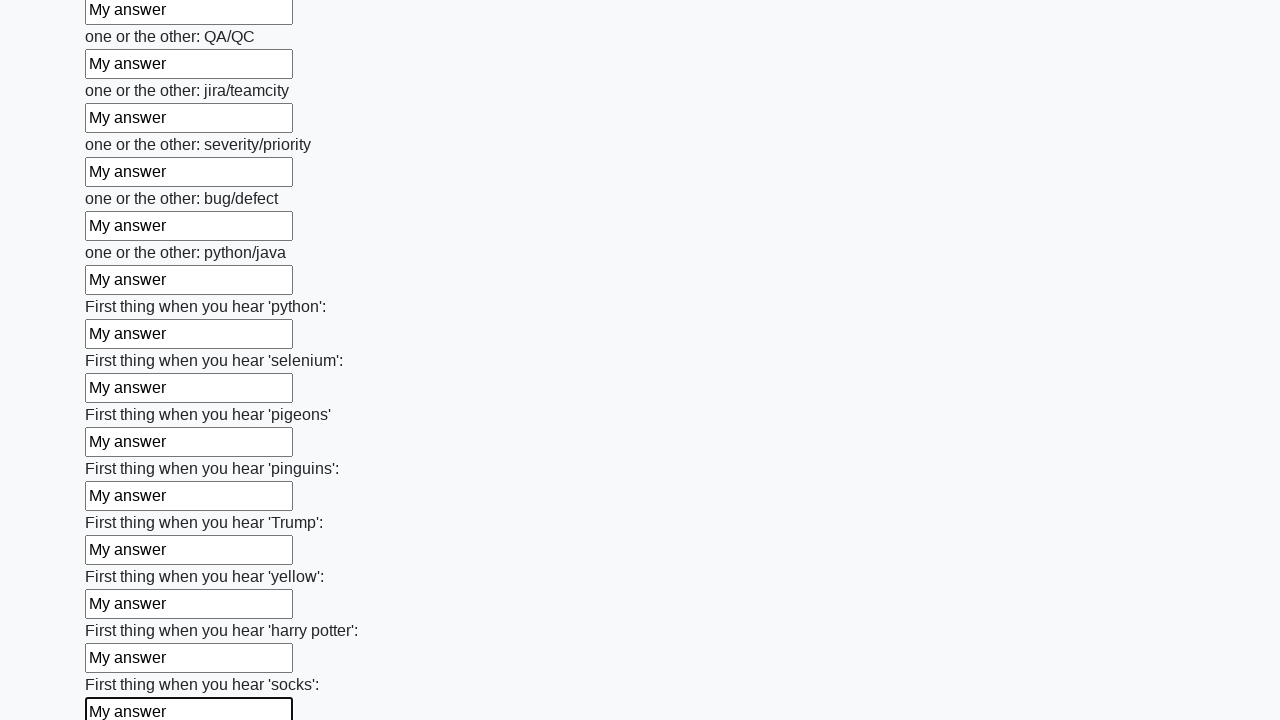

Clicked the submit button to submit the form at (123, 611) on button.btn
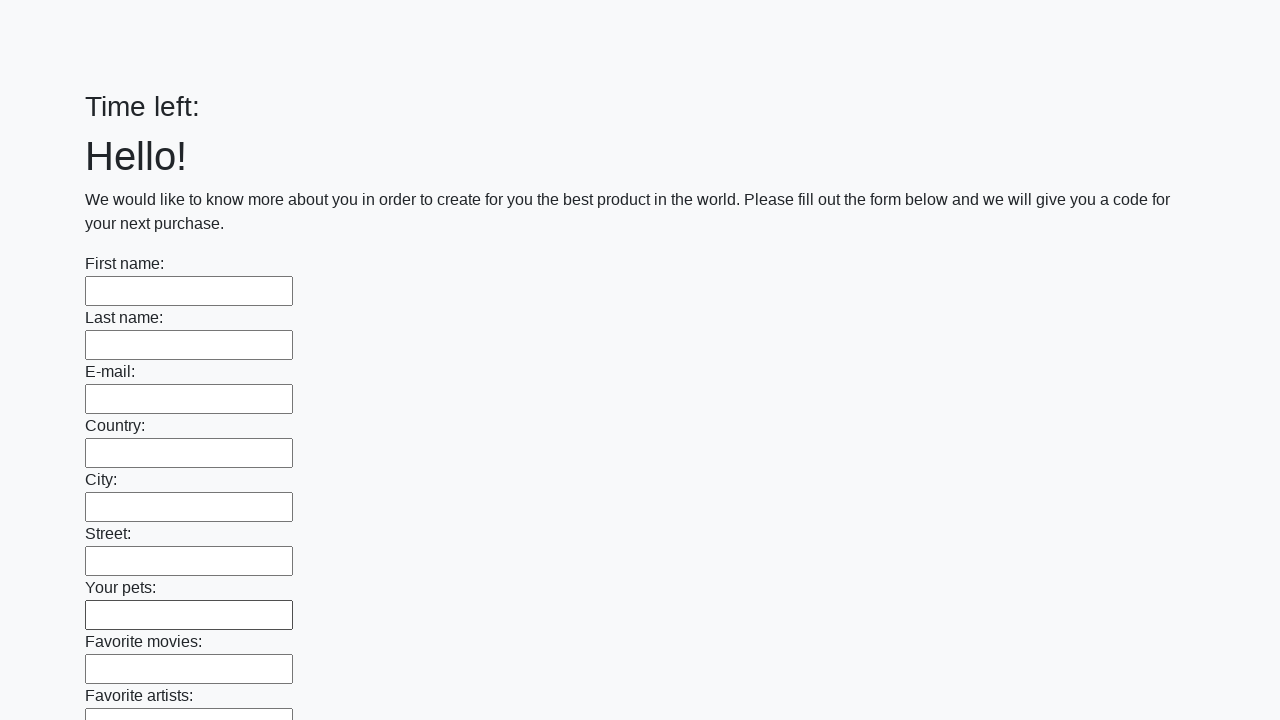

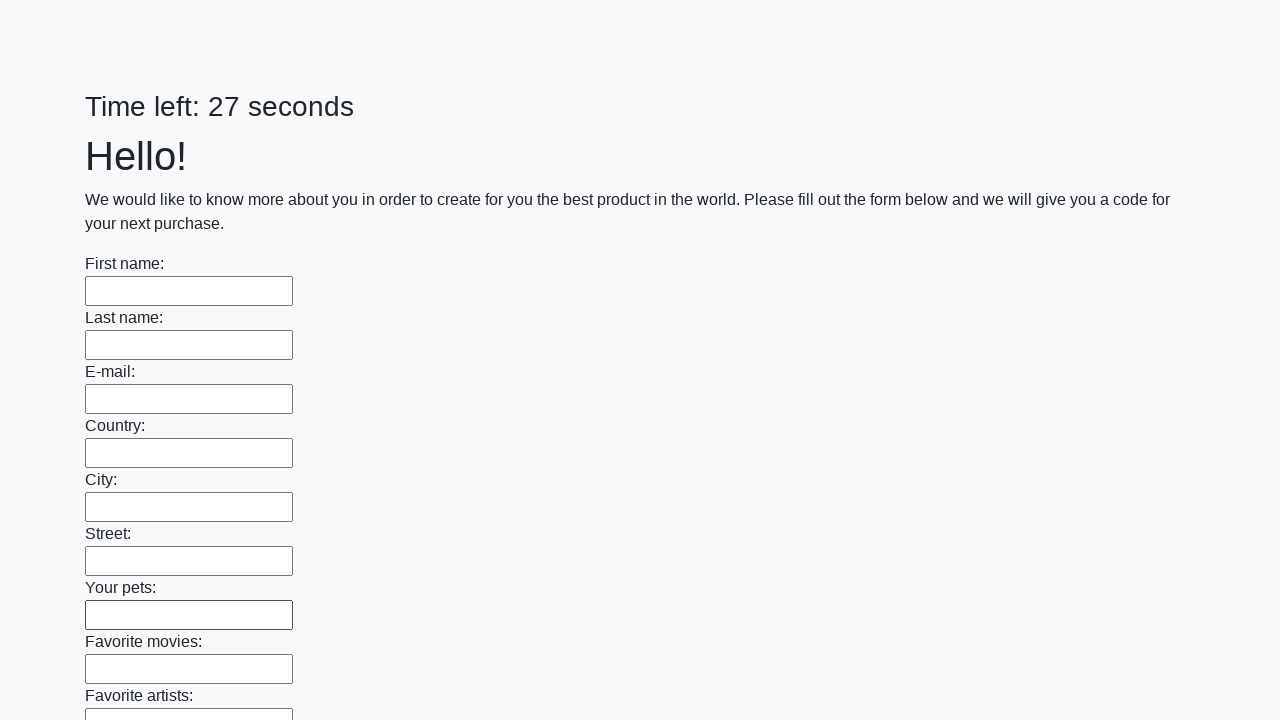